Tests filling a large form by finding all input elements on the page, filling each with text, and clicking the submit button

Starting URL: http://suninjuly.github.io/huge_form.html

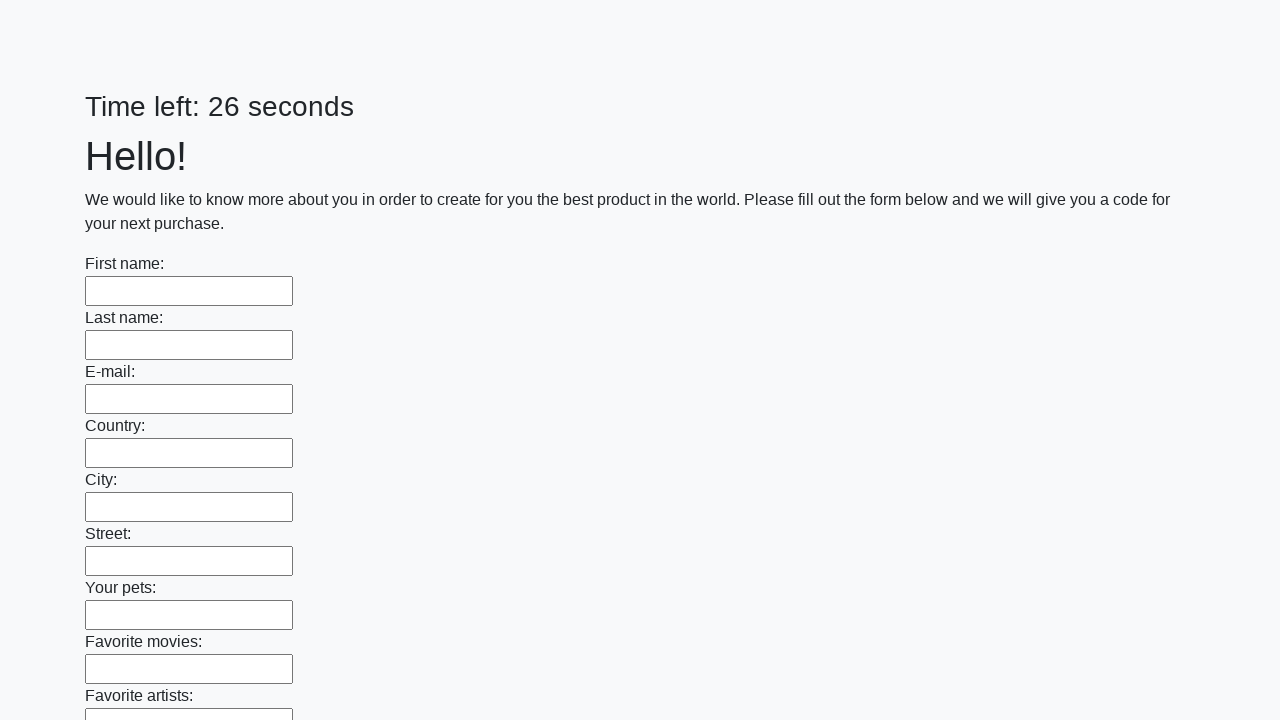

Located all input elements on the huge form page
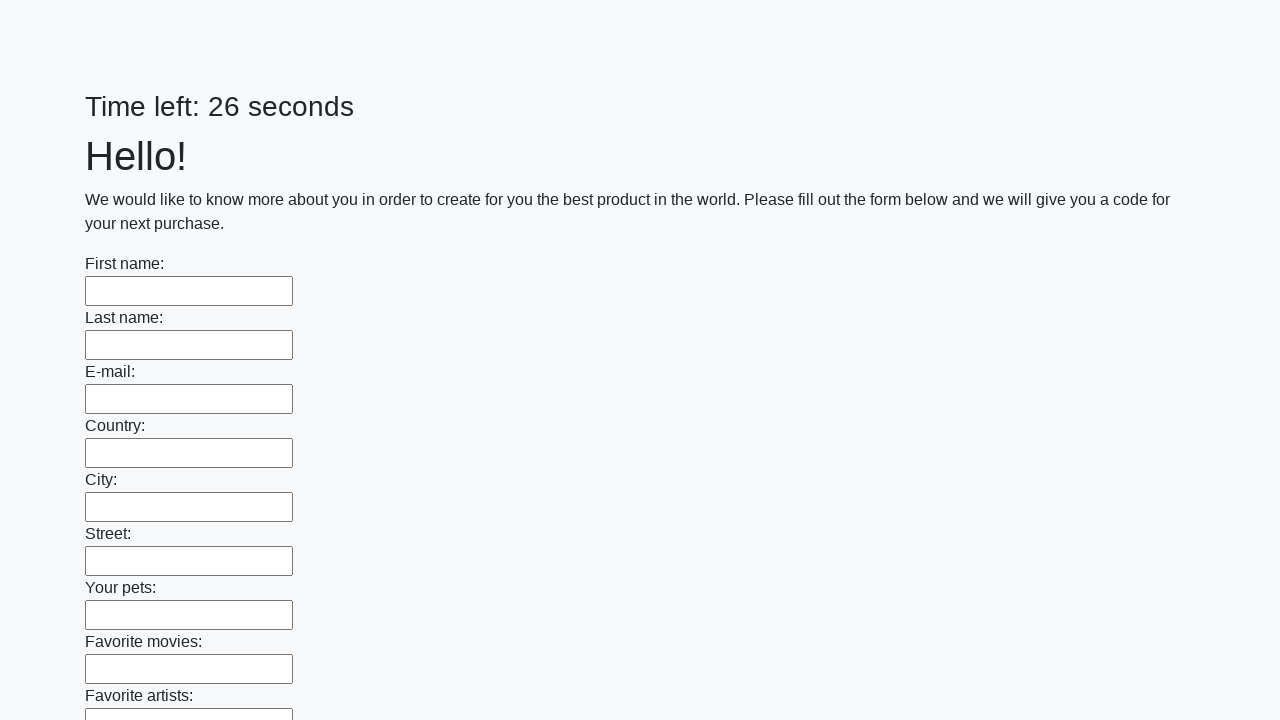

Filled an input field with 'q' on input >> nth=0
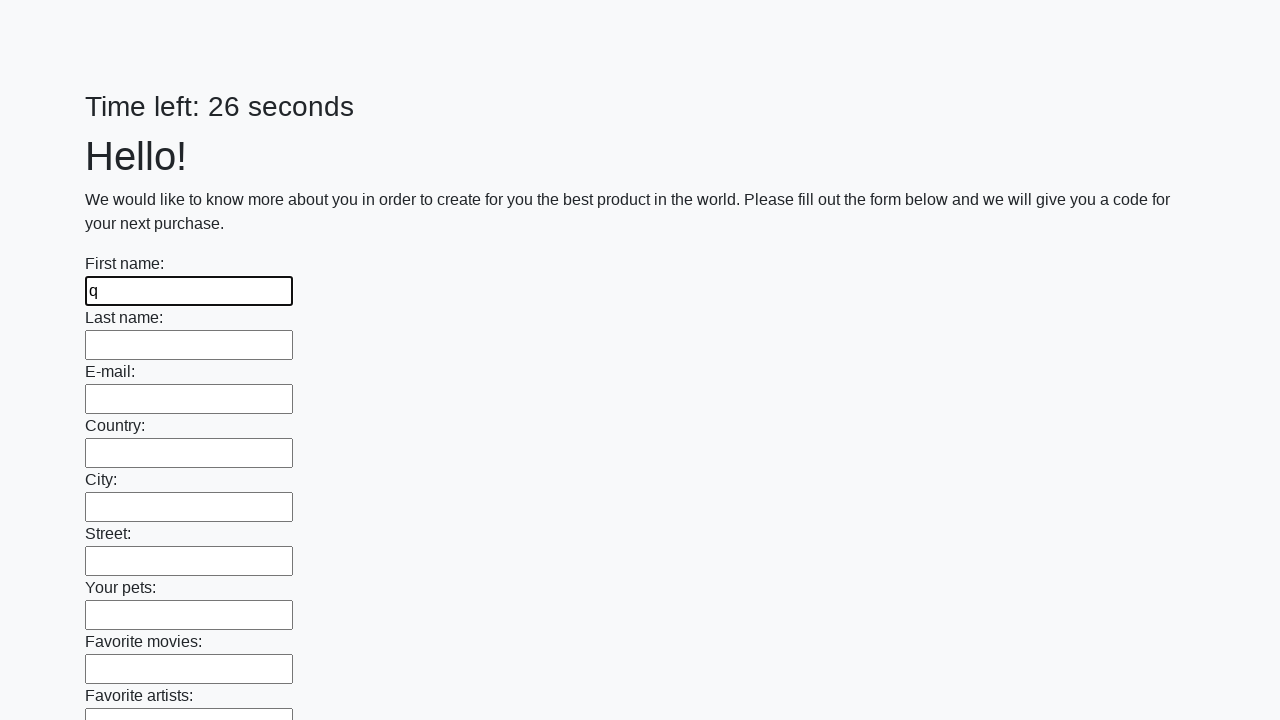

Filled an input field with 'q' on input >> nth=1
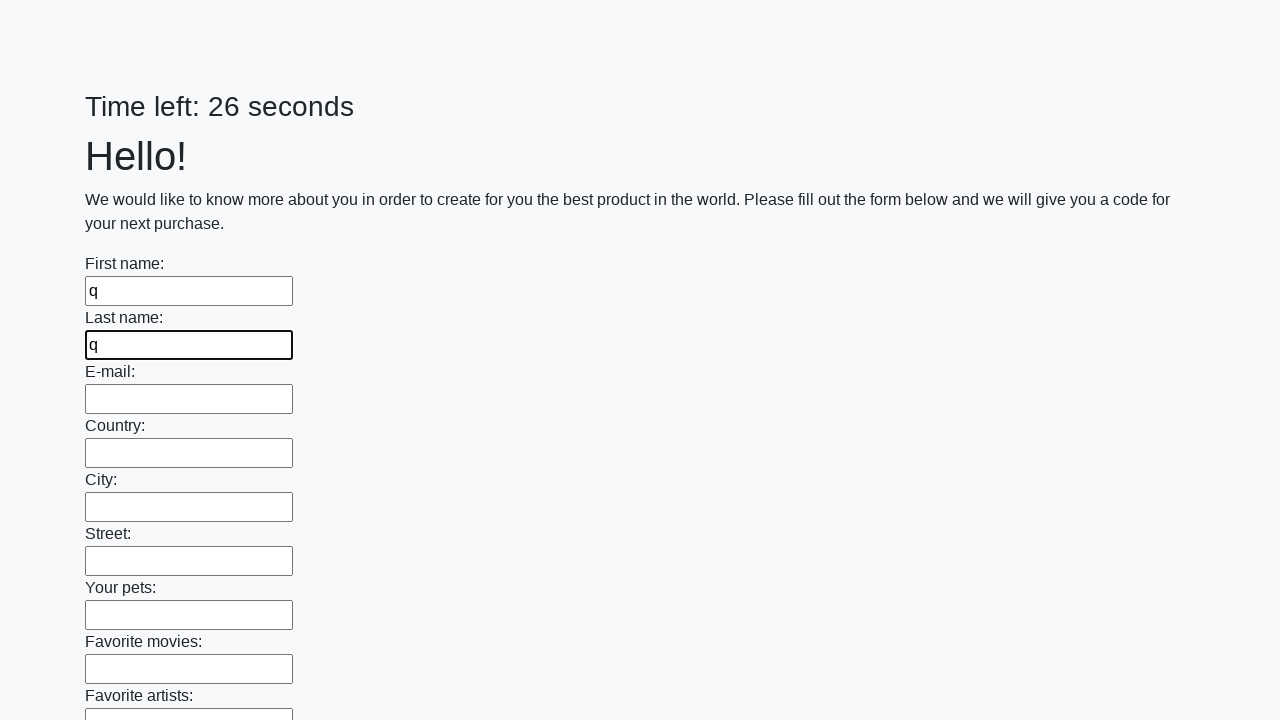

Filled an input field with 'q' on input >> nth=2
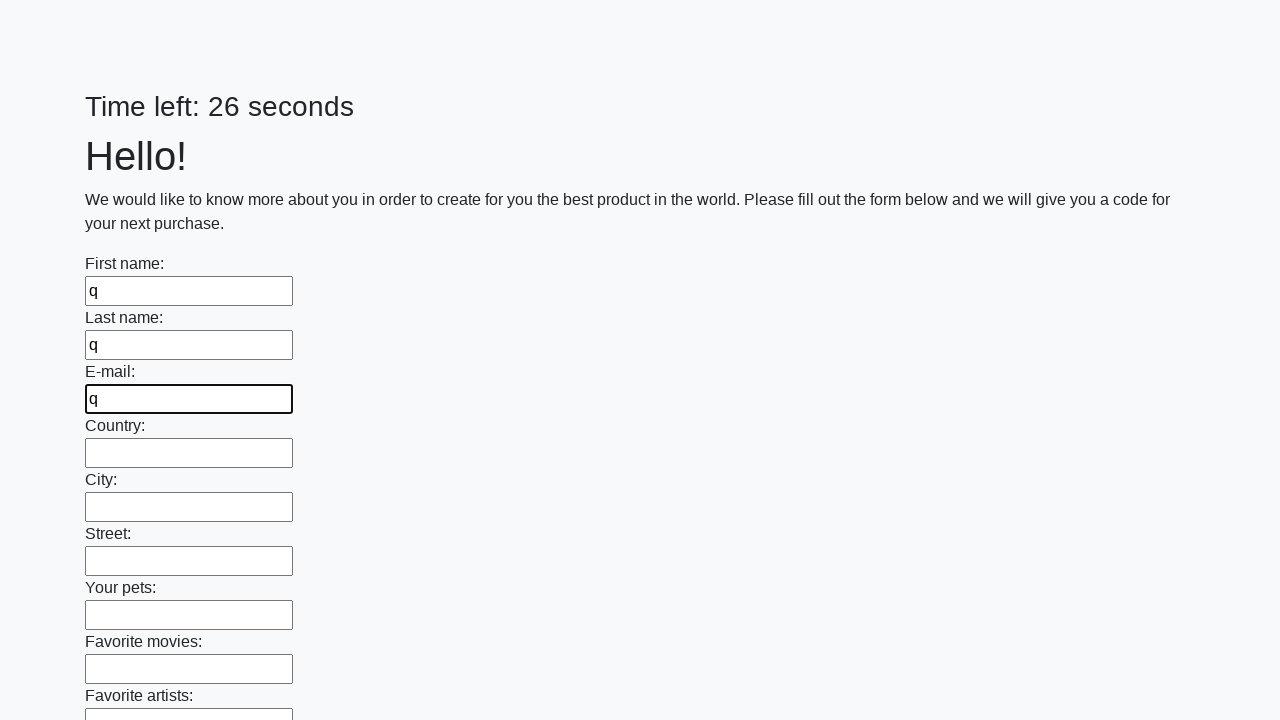

Filled an input field with 'q' on input >> nth=3
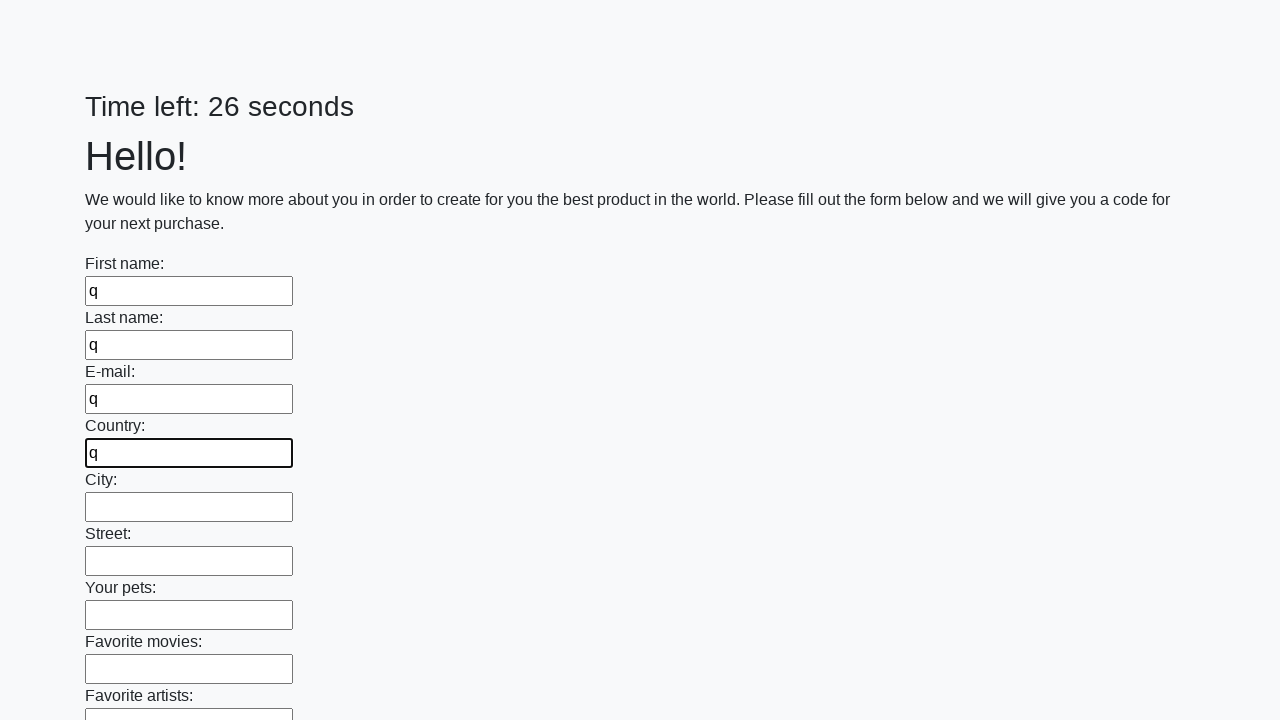

Filled an input field with 'q' on input >> nth=4
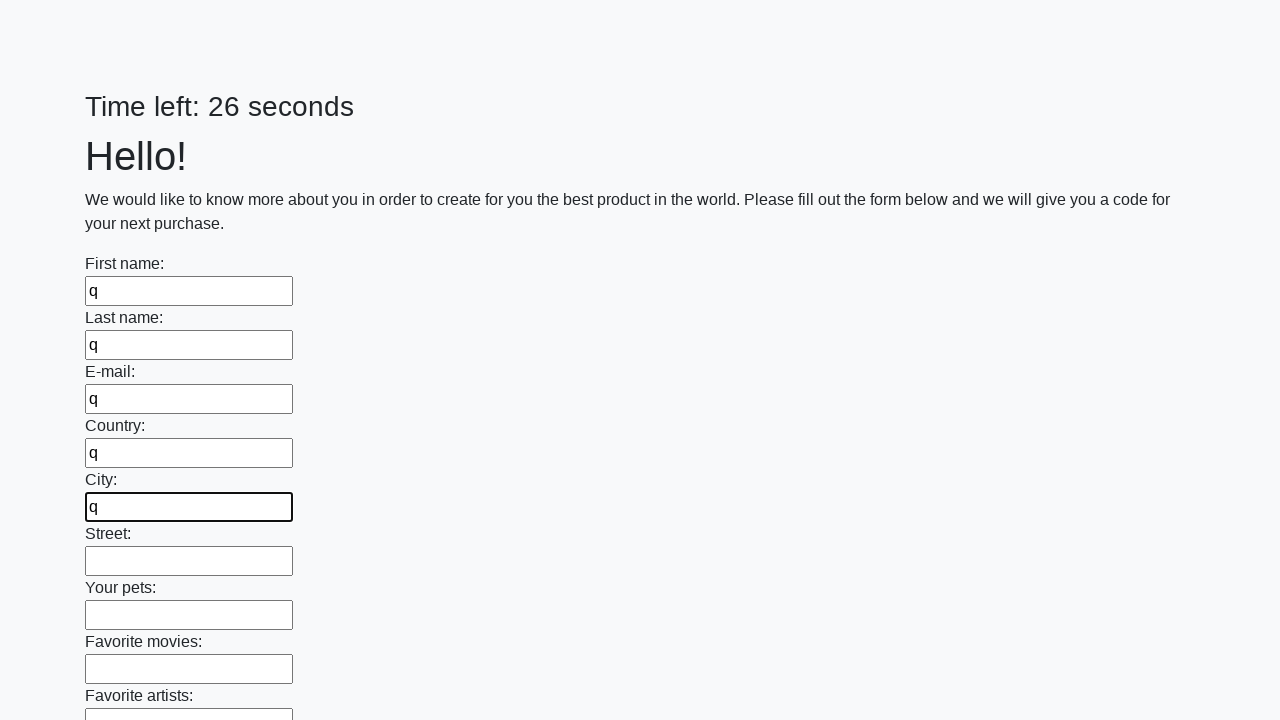

Filled an input field with 'q' on input >> nth=5
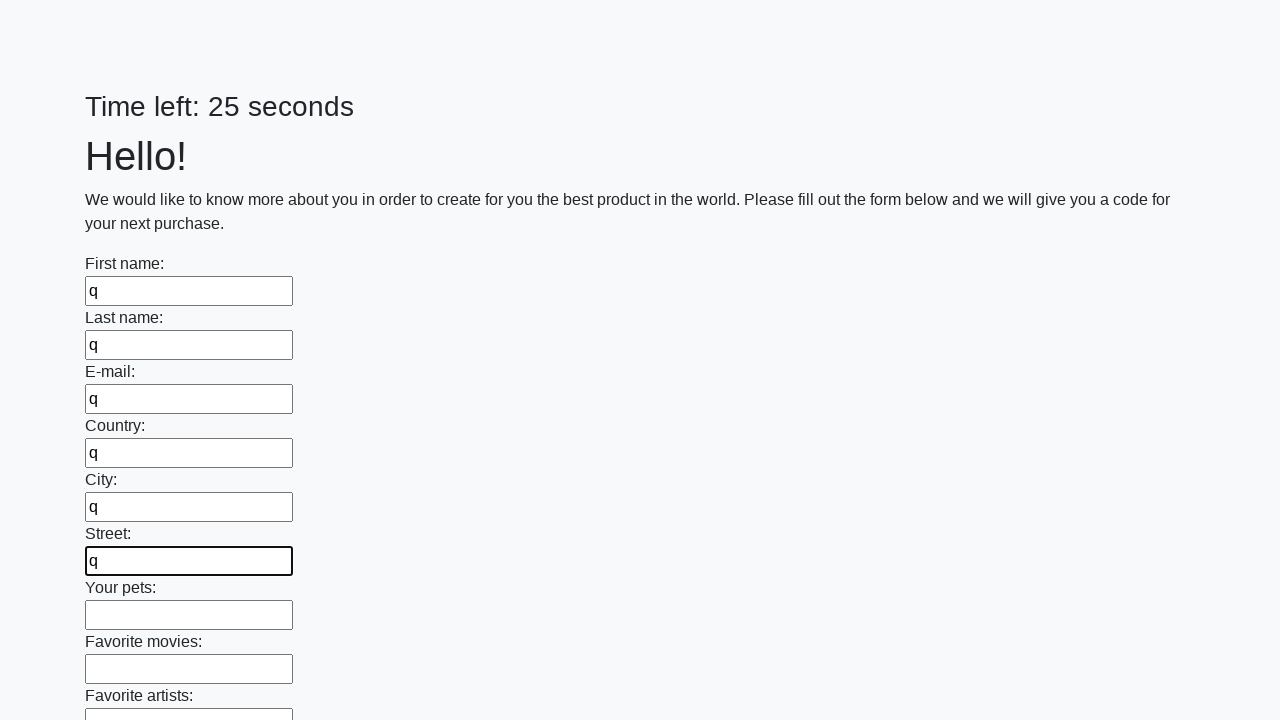

Filled an input field with 'q' on input >> nth=6
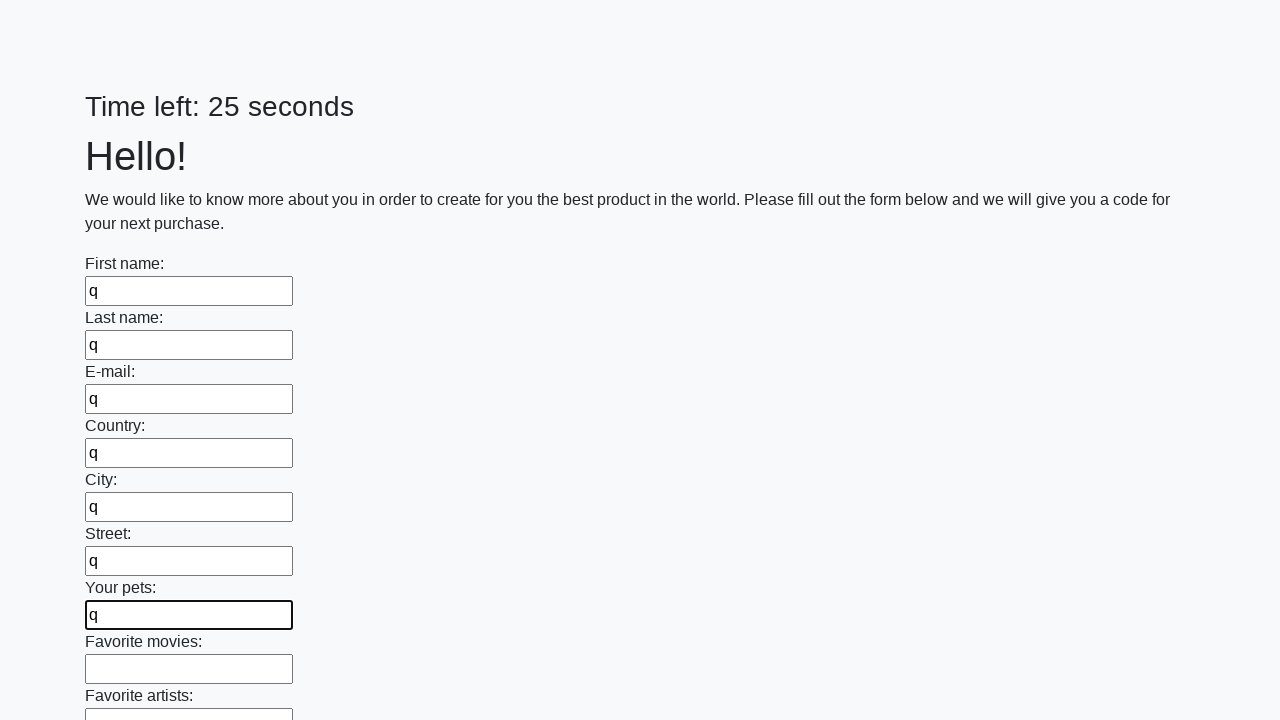

Filled an input field with 'q' on input >> nth=7
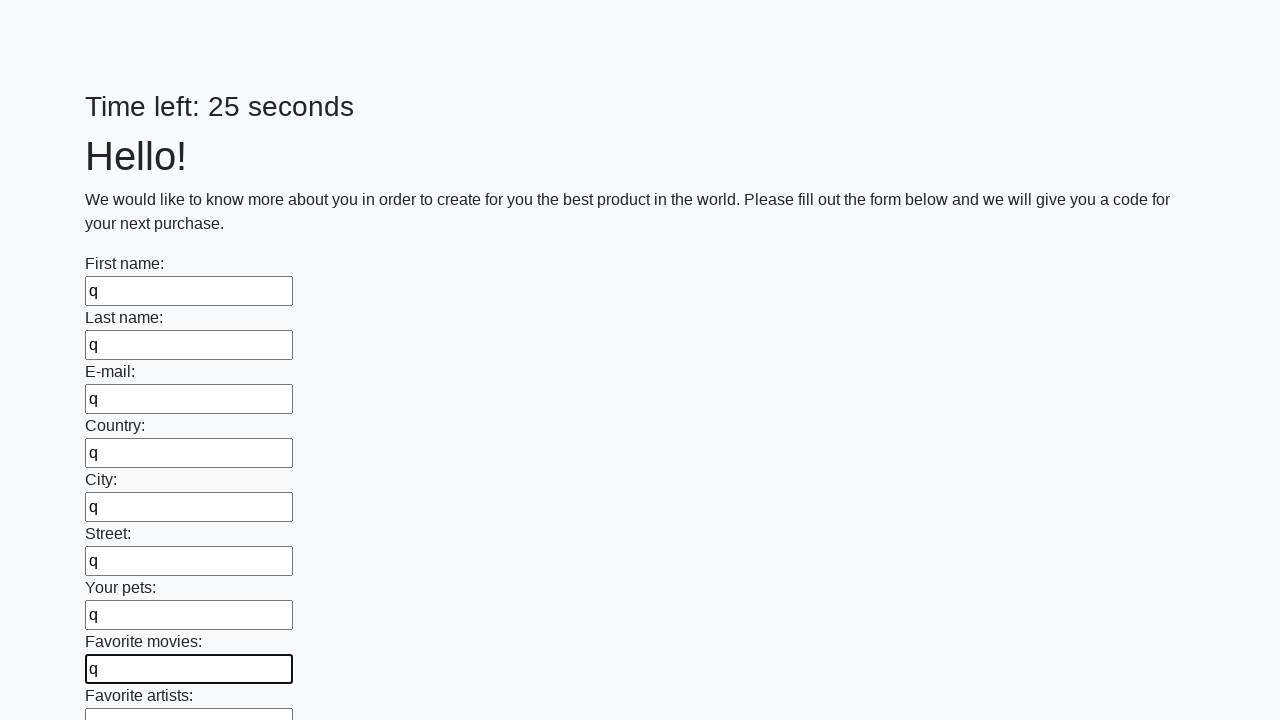

Filled an input field with 'q' on input >> nth=8
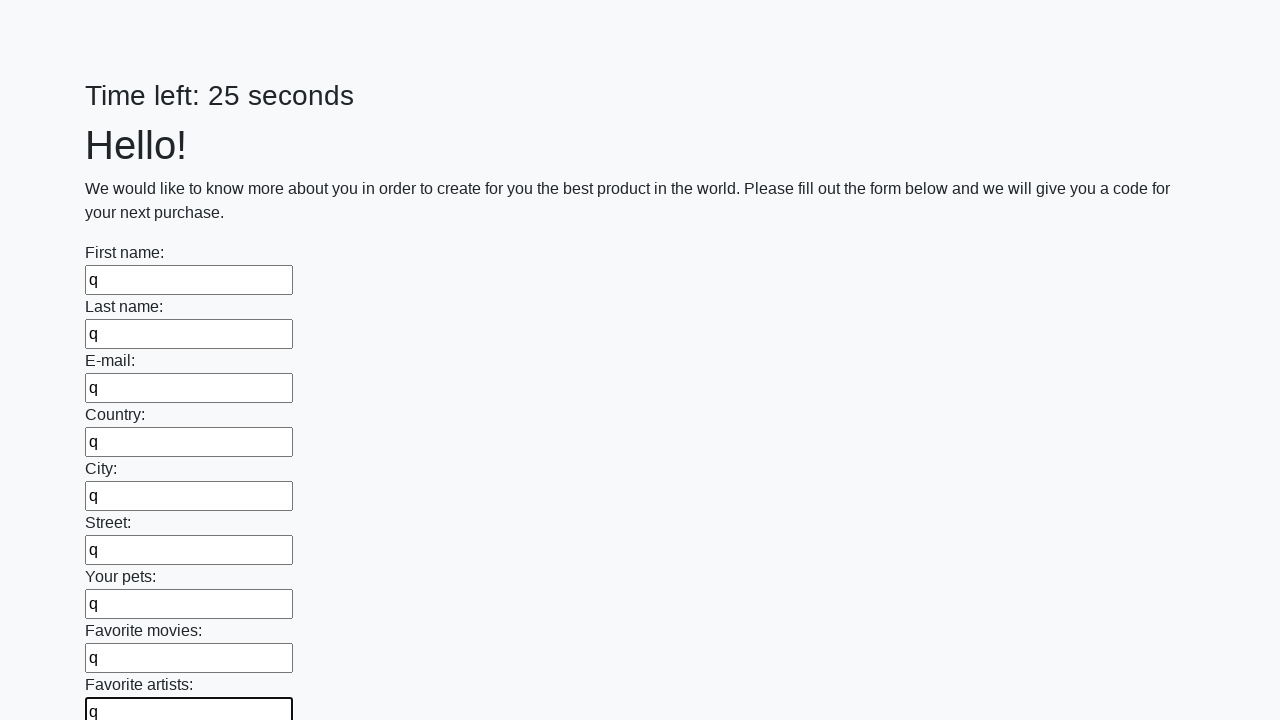

Filled an input field with 'q' on input >> nth=9
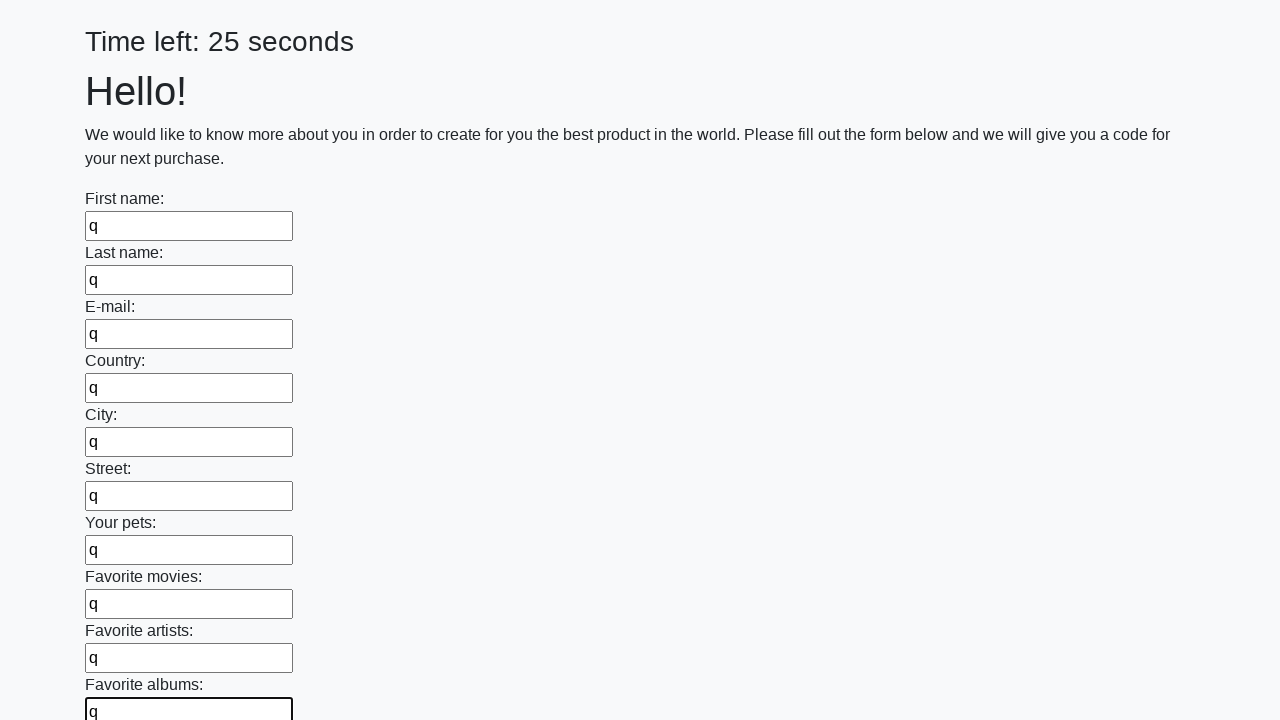

Filled an input field with 'q' on input >> nth=10
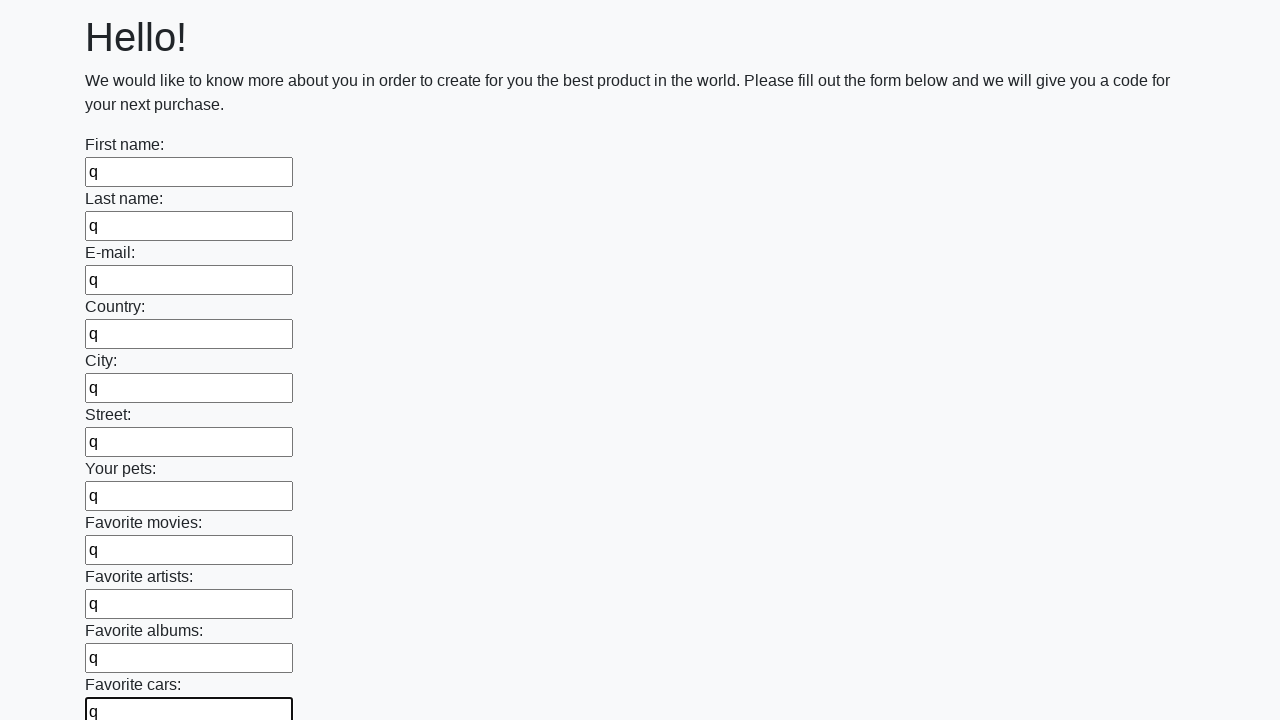

Filled an input field with 'q' on input >> nth=11
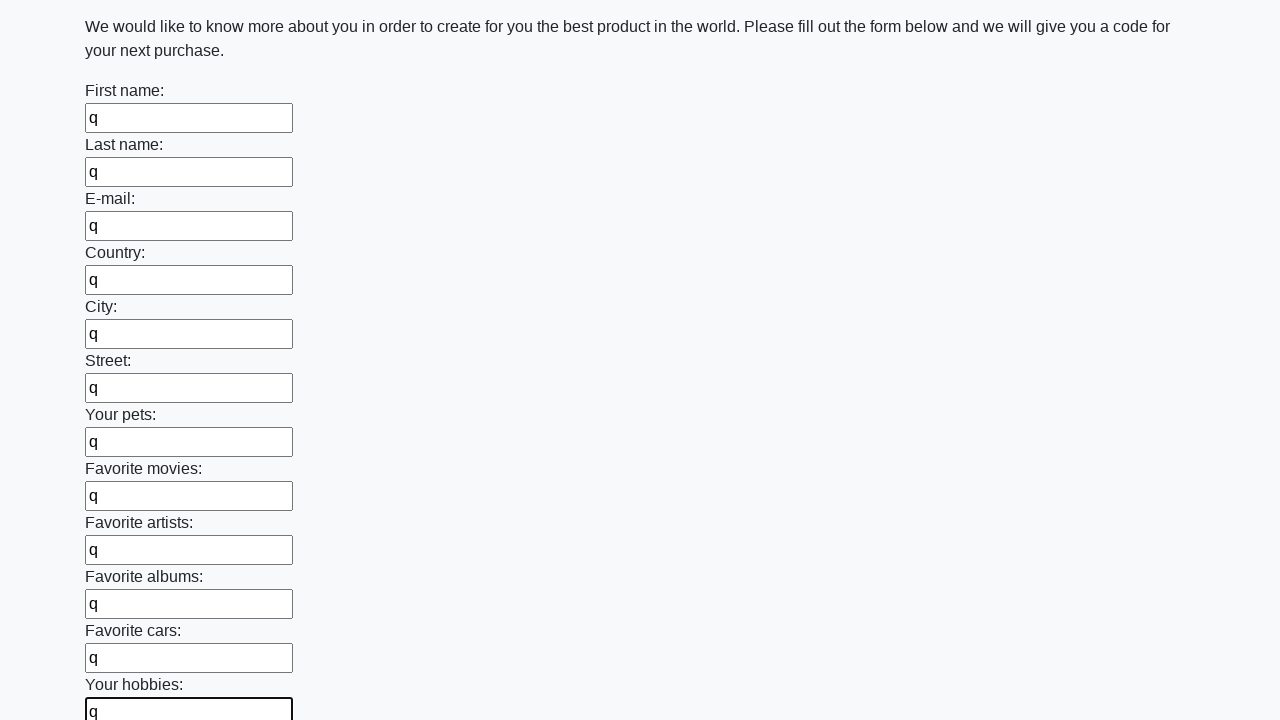

Filled an input field with 'q' on input >> nth=12
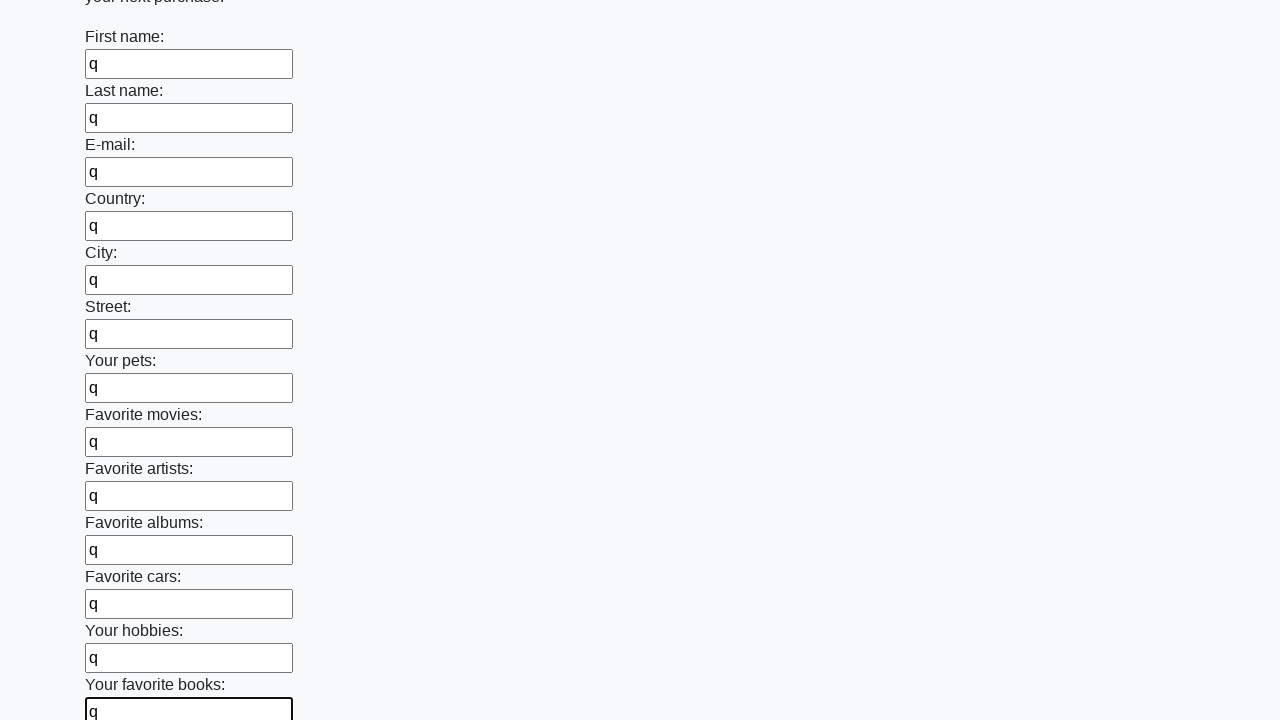

Filled an input field with 'q' on input >> nth=13
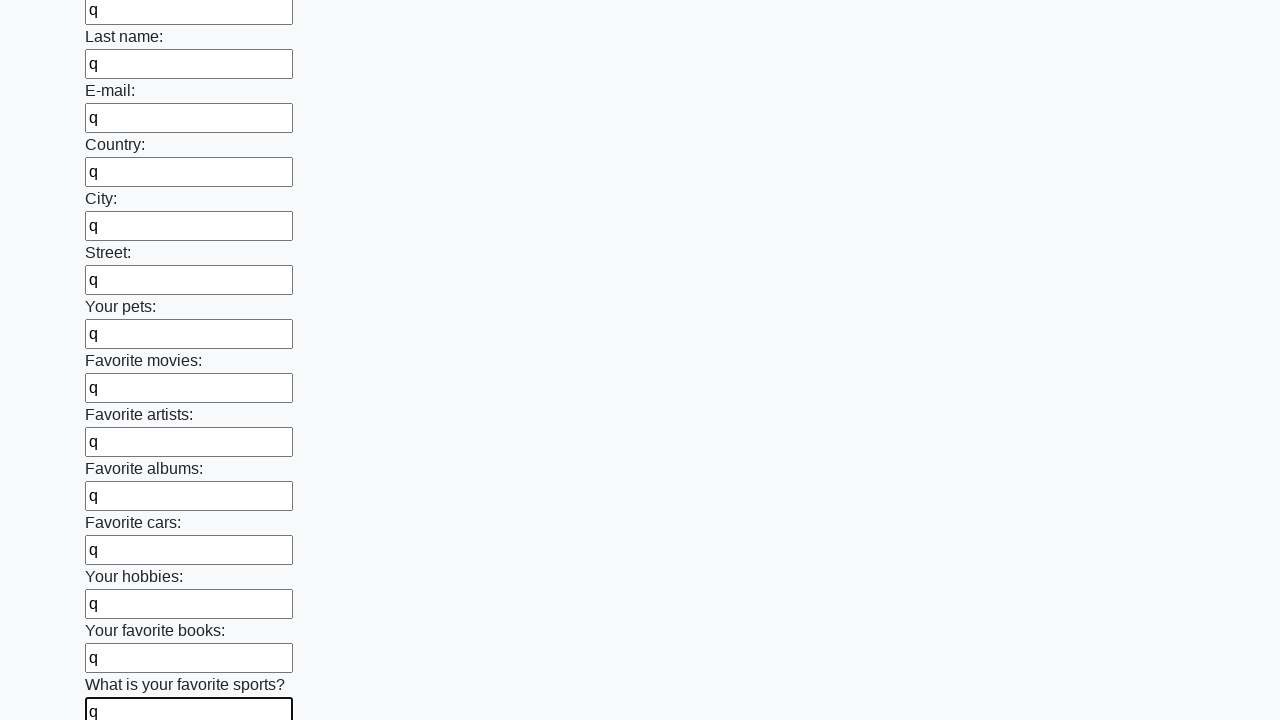

Filled an input field with 'q' on input >> nth=14
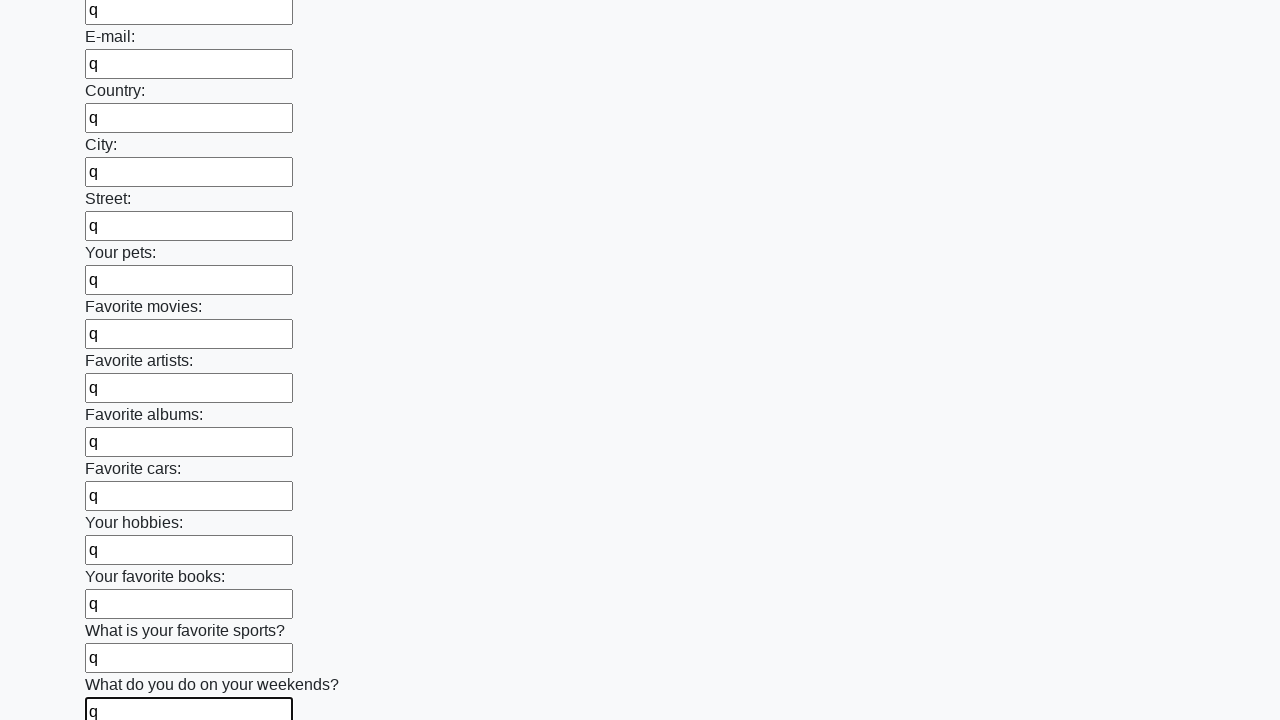

Filled an input field with 'q' on input >> nth=15
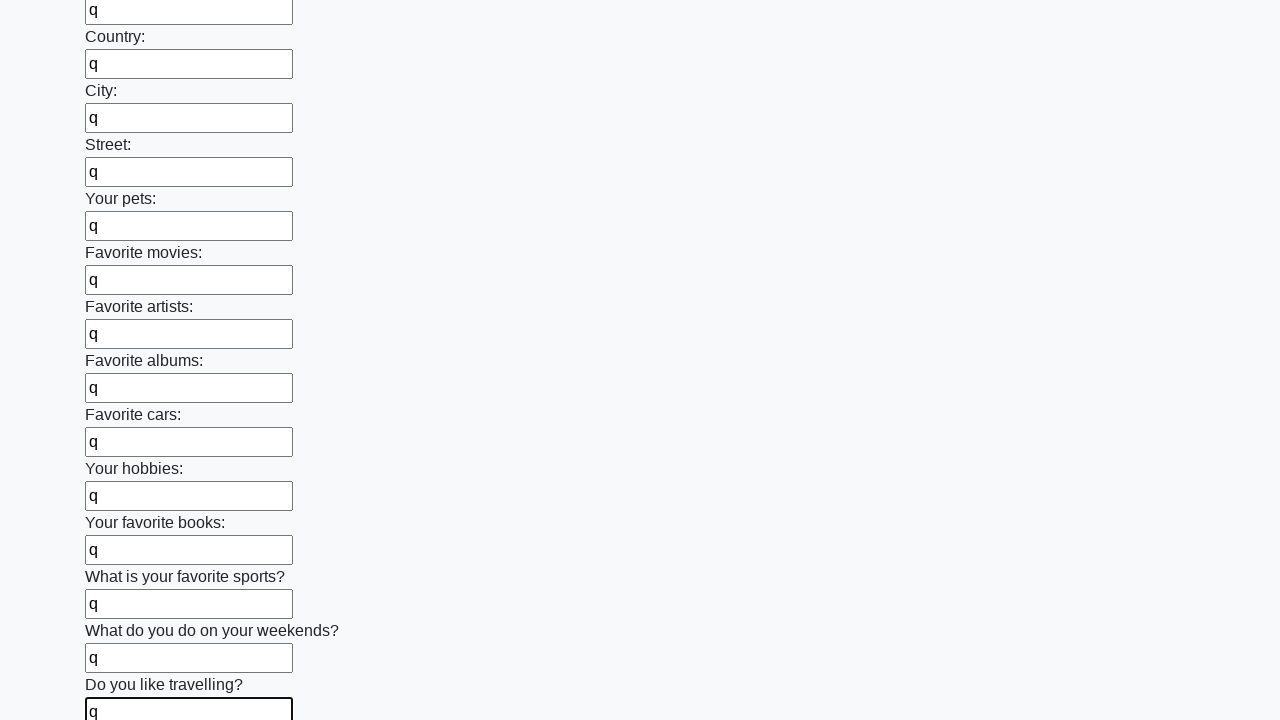

Filled an input field with 'q' on input >> nth=16
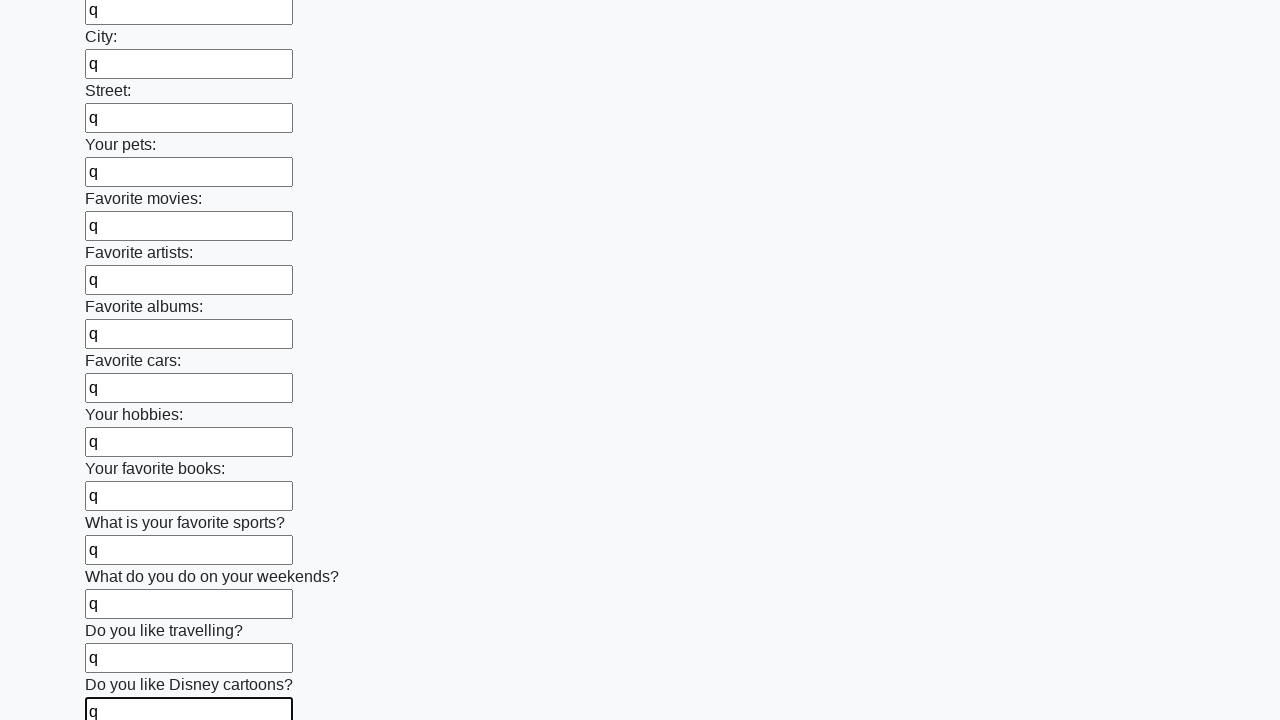

Filled an input field with 'q' on input >> nth=17
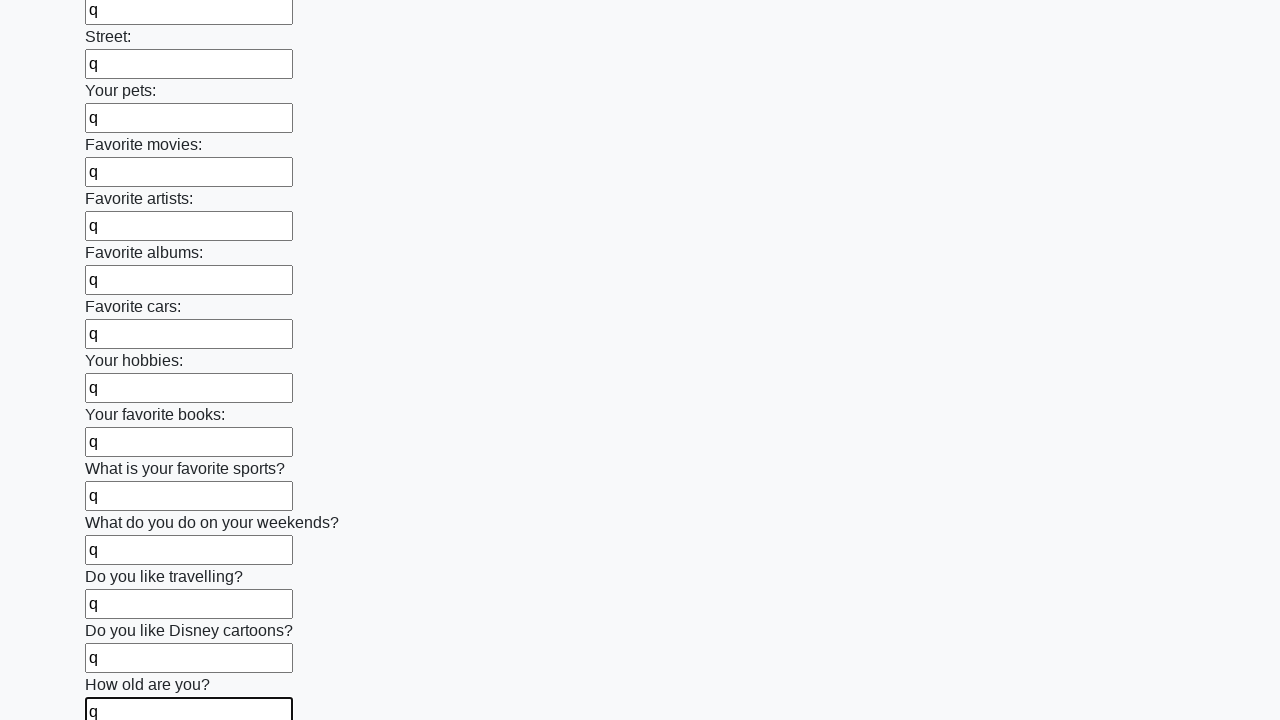

Filled an input field with 'q' on input >> nth=18
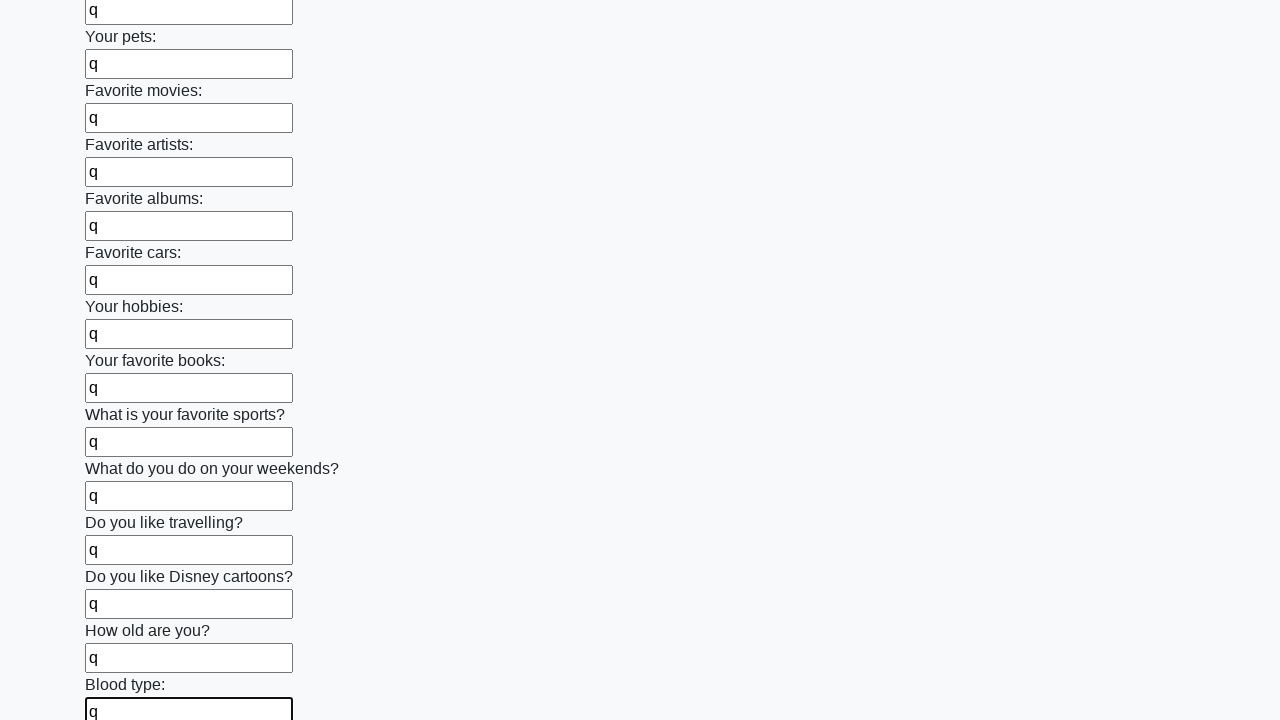

Filled an input field with 'q' on input >> nth=19
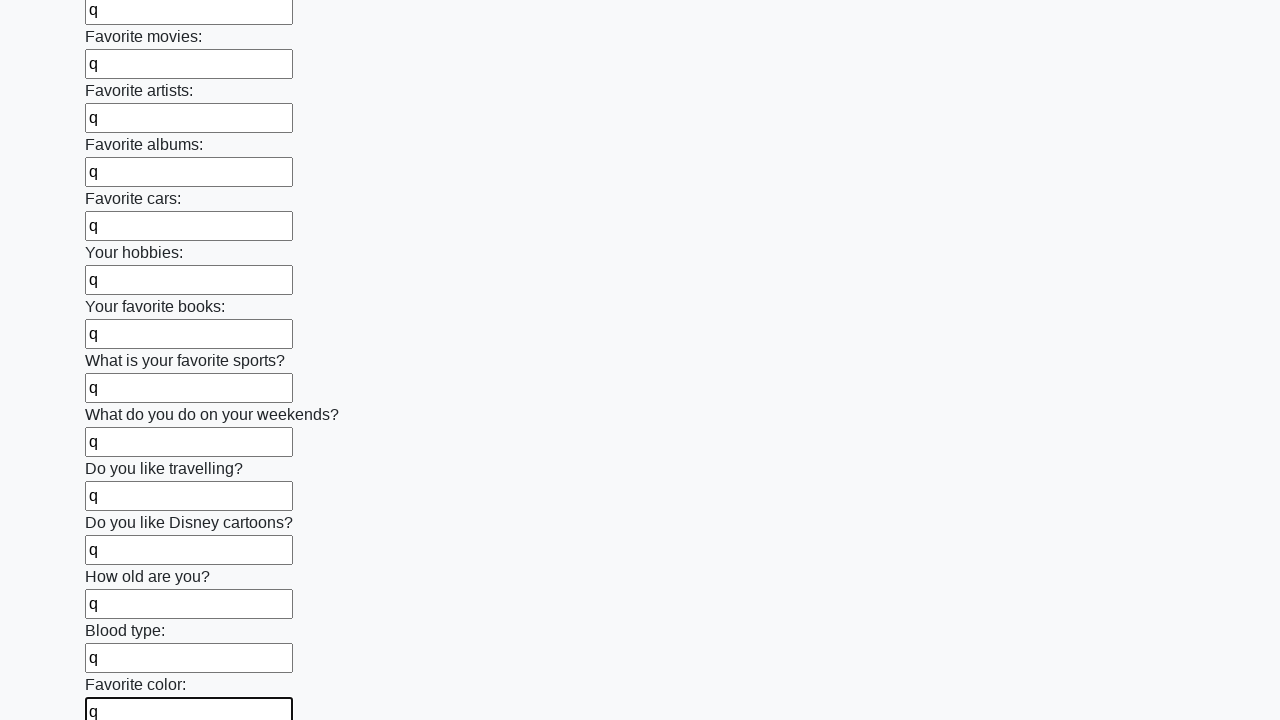

Filled an input field with 'q' on input >> nth=20
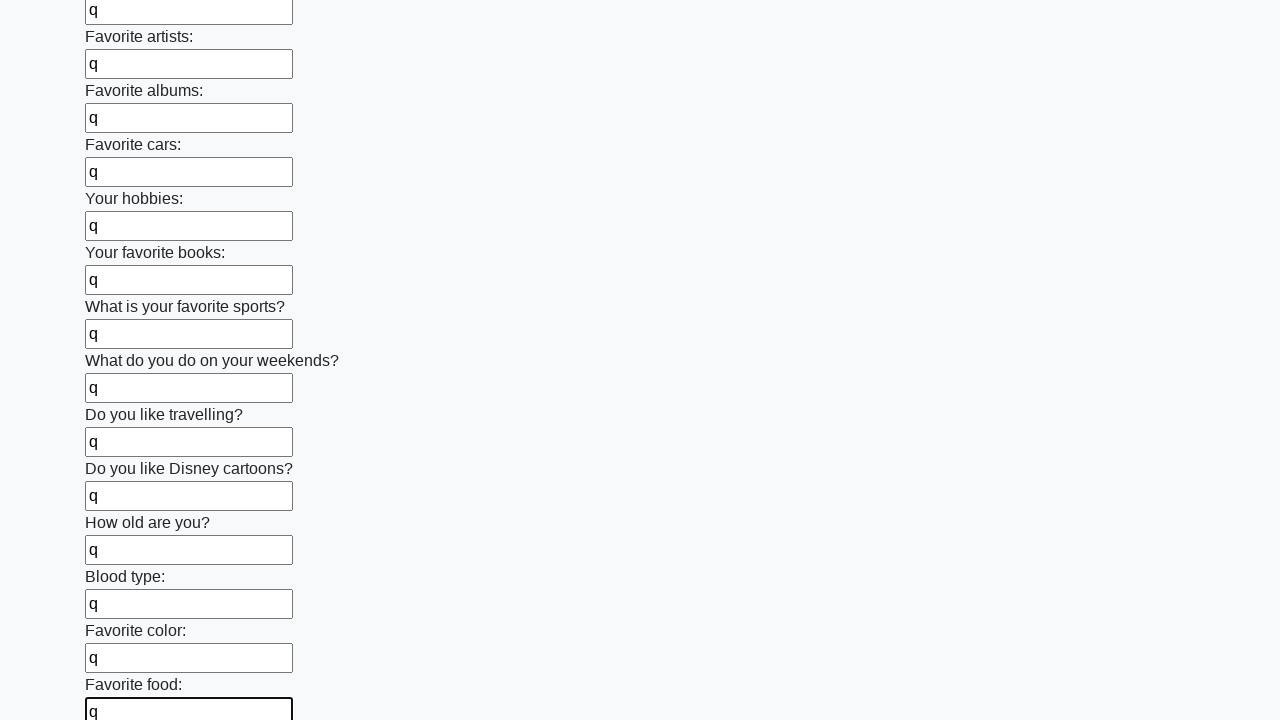

Filled an input field with 'q' on input >> nth=21
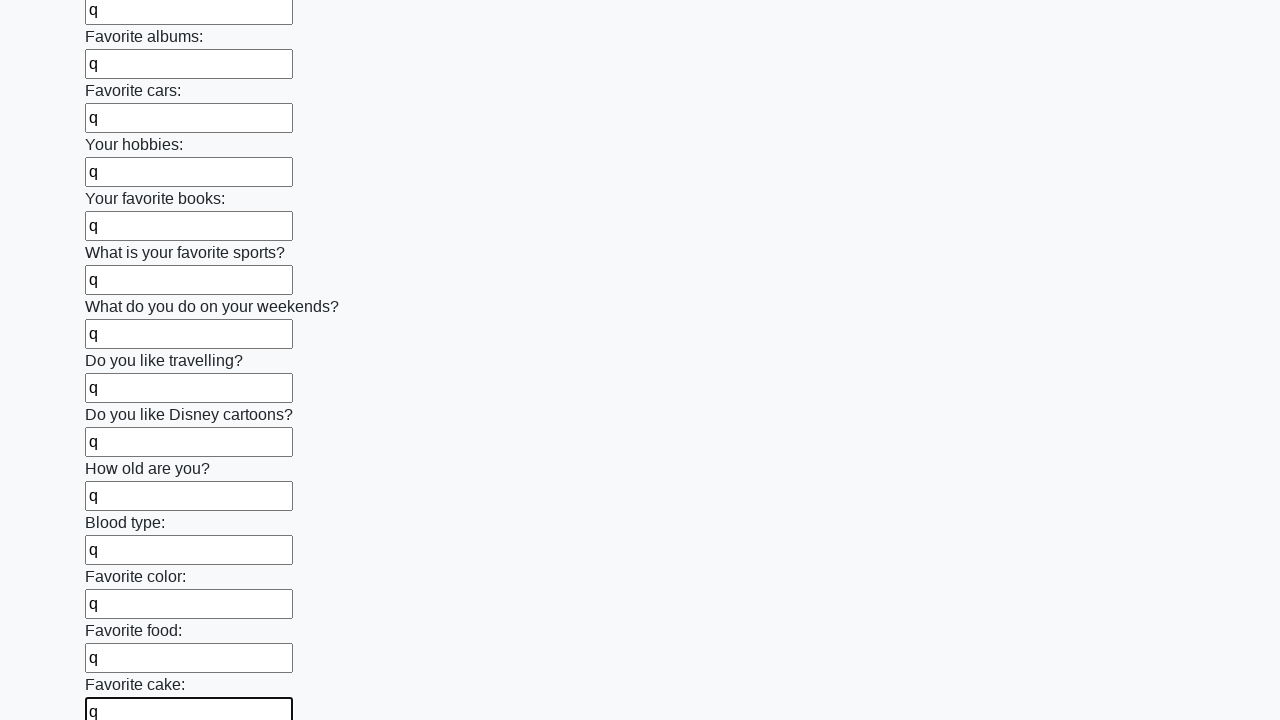

Filled an input field with 'q' on input >> nth=22
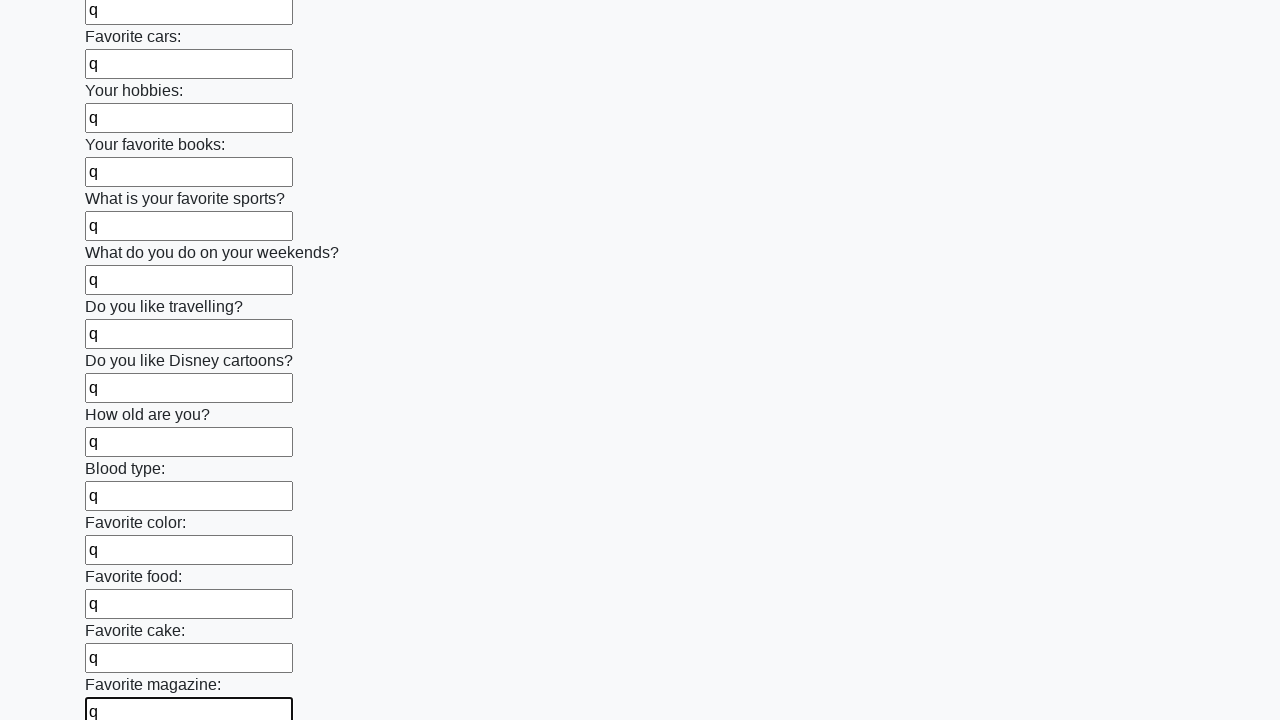

Filled an input field with 'q' on input >> nth=23
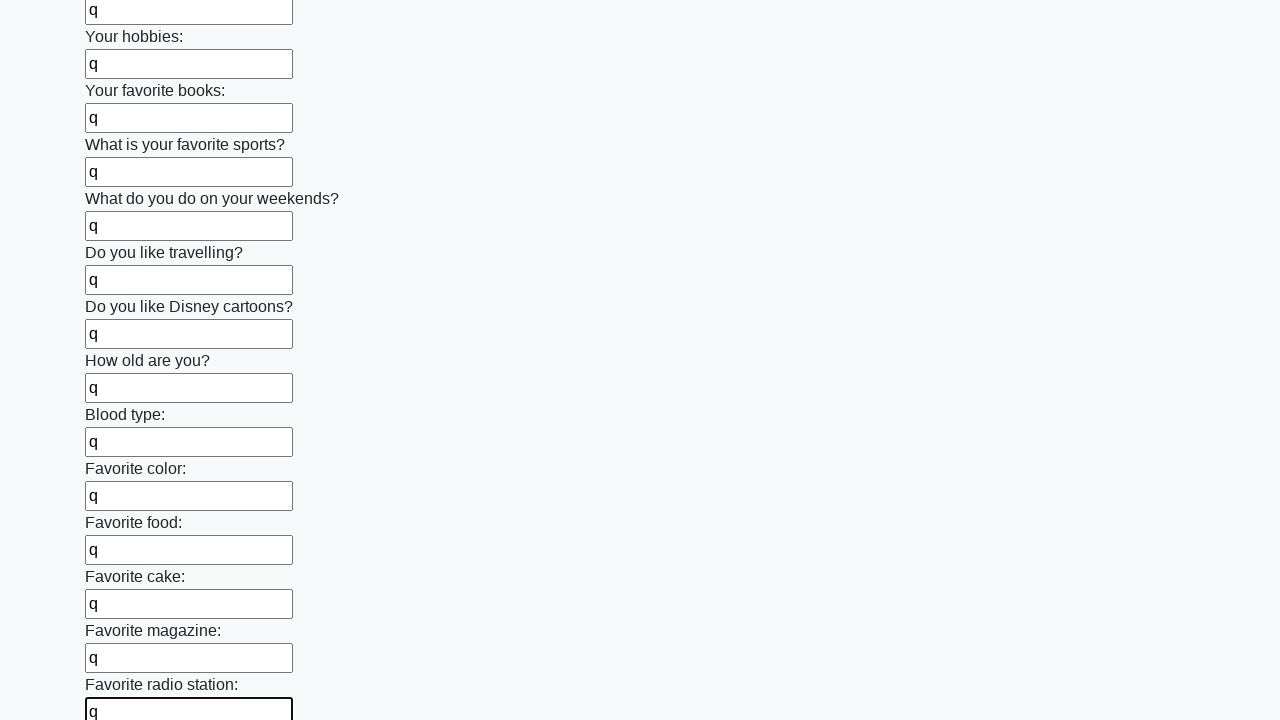

Filled an input field with 'q' on input >> nth=24
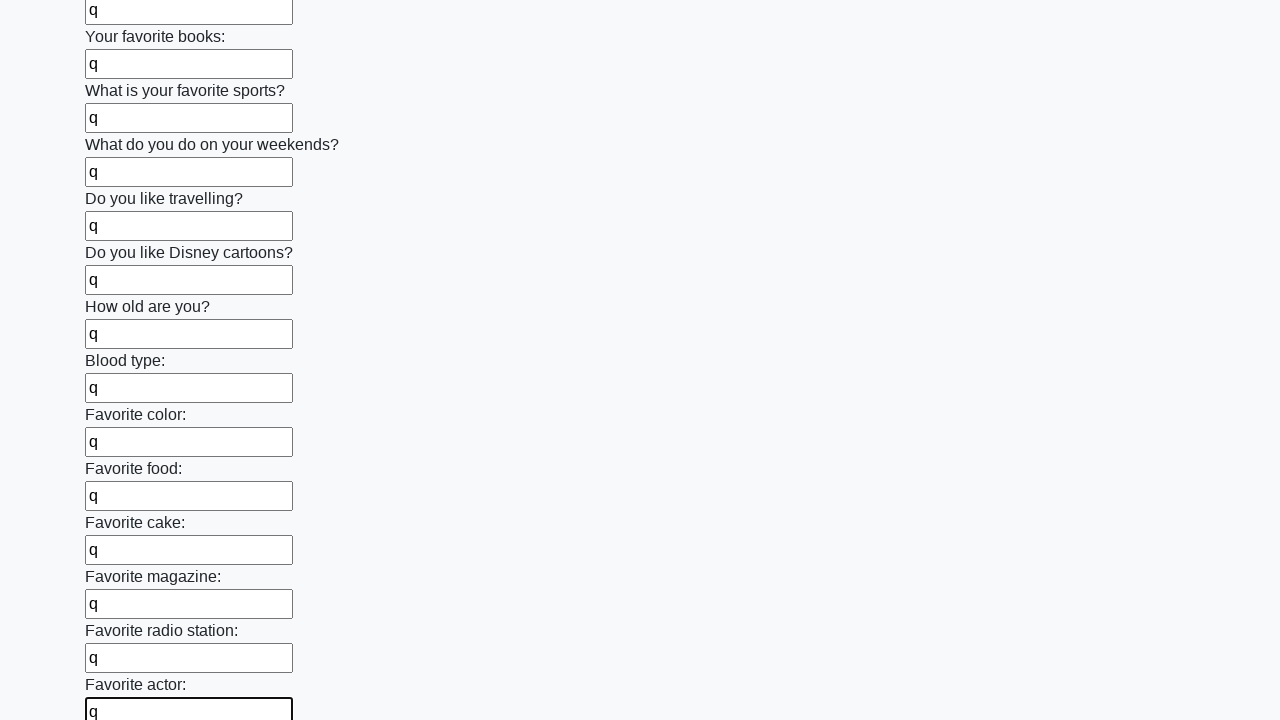

Filled an input field with 'q' on input >> nth=25
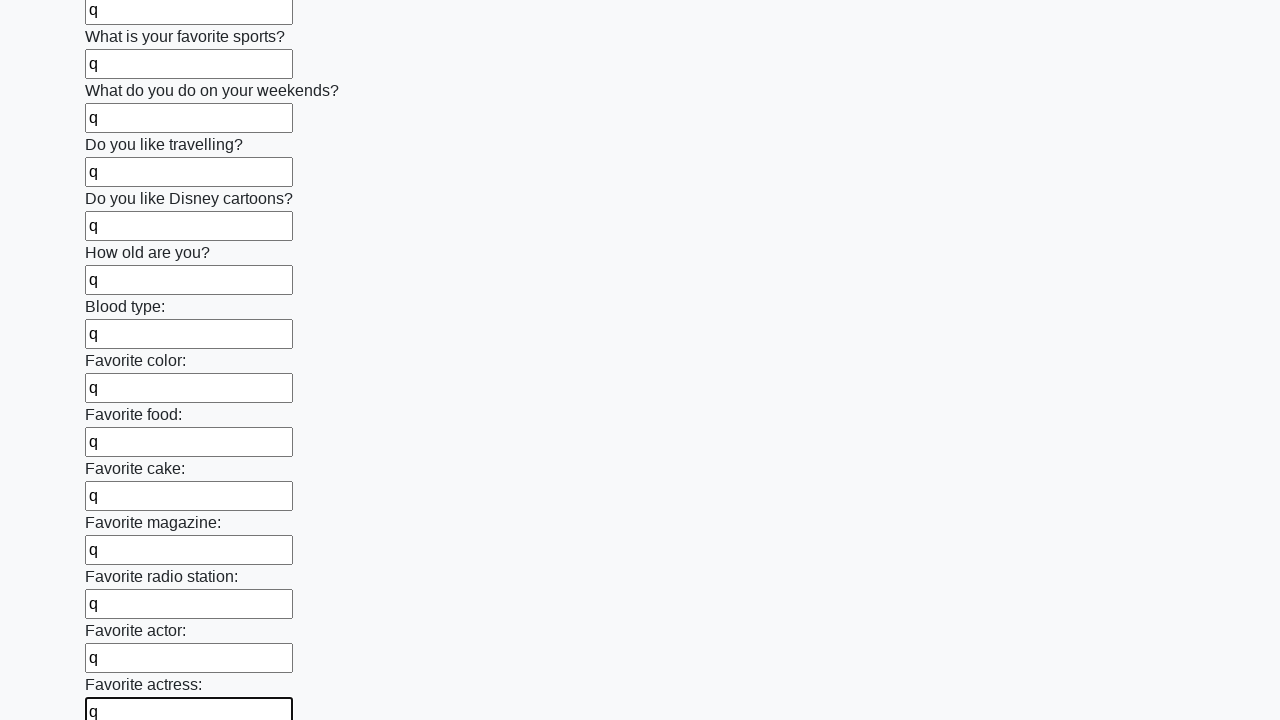

Filled an input field with 'q' on input >> nth=26
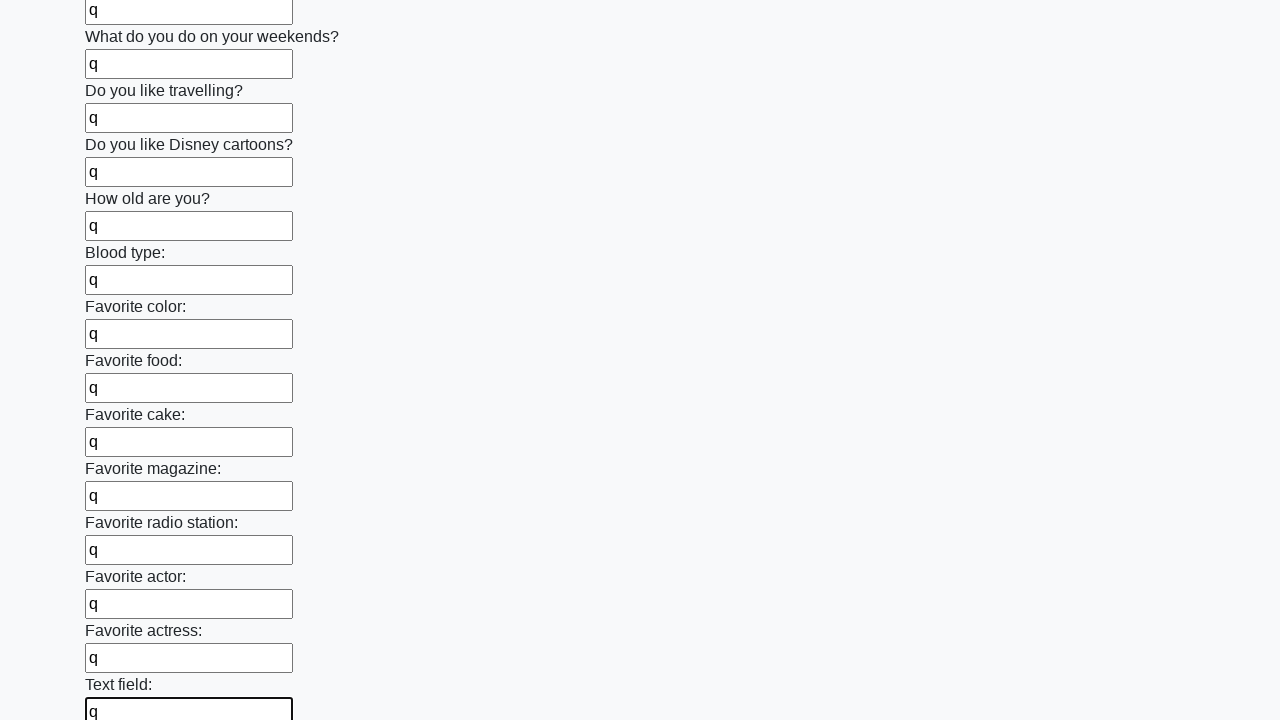

Filled an input field with 'q' on input >> nth=27
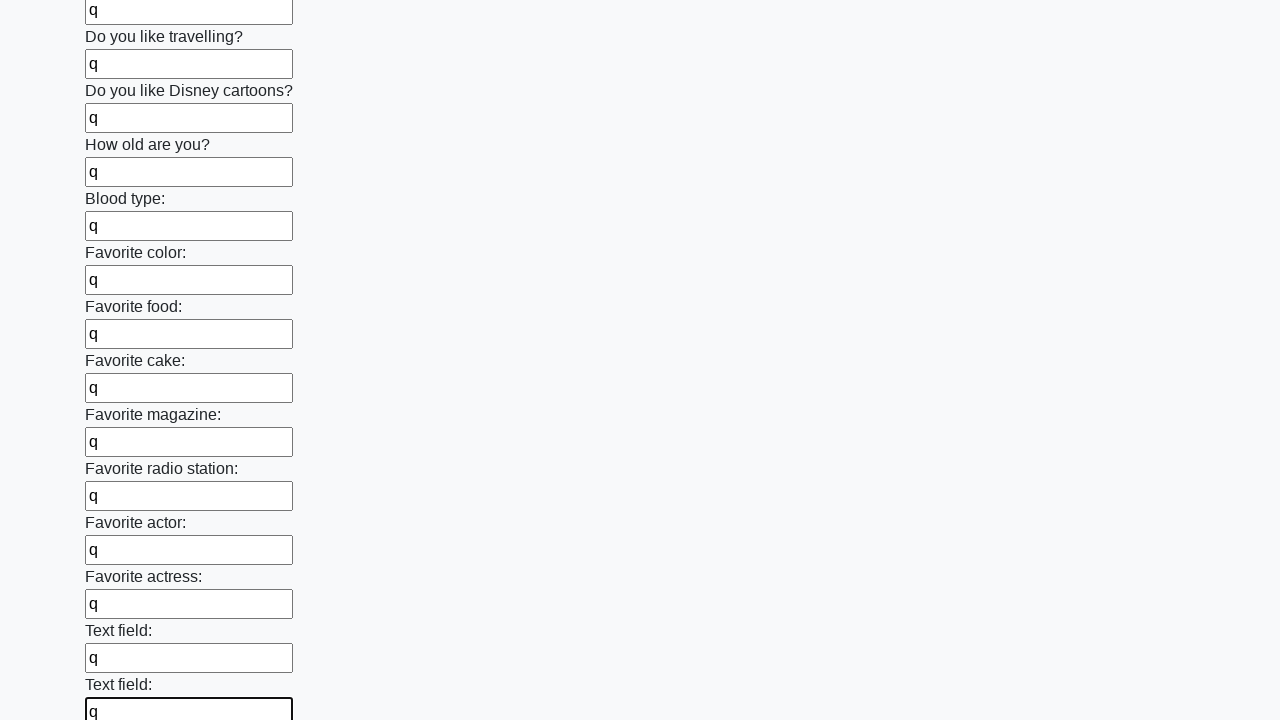

Filled an input field with 'q' on input >> nth=28
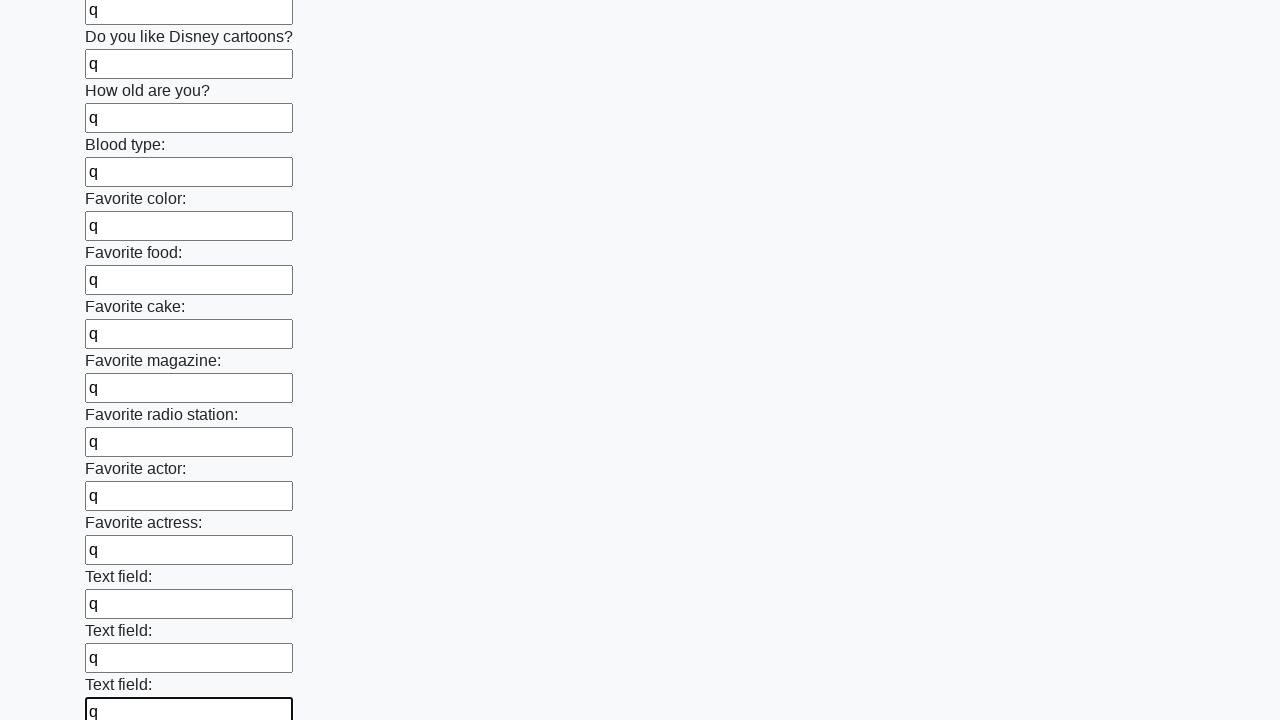

Filled an input field with 'q' on input >> nth=29
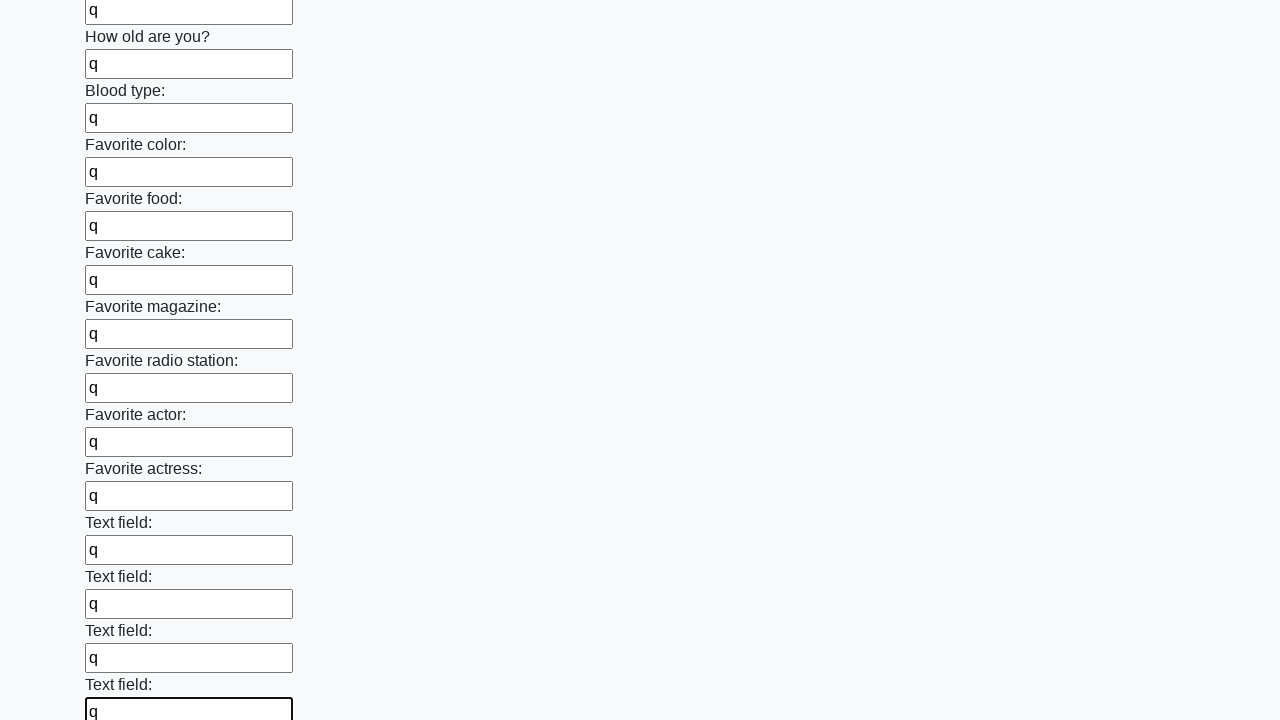

Filled an input field with 'q' on input >> nth=30
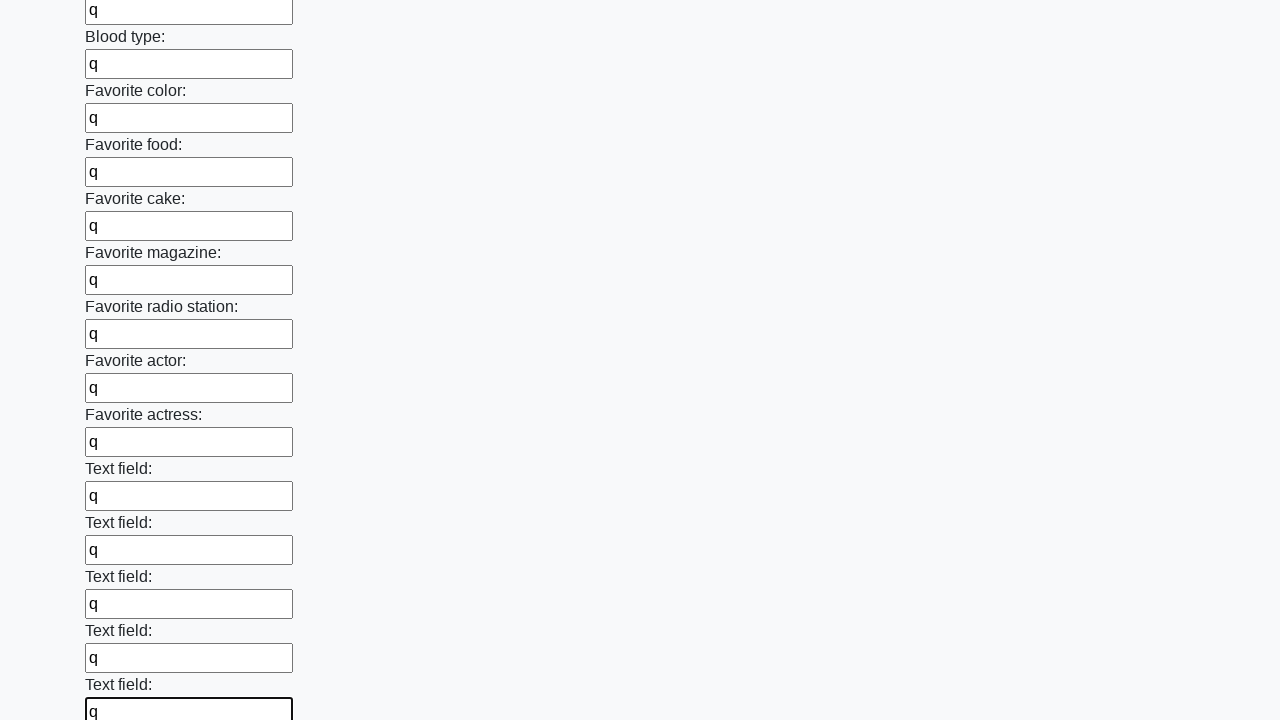

Filled an input field with 'q' on input >> nth=31
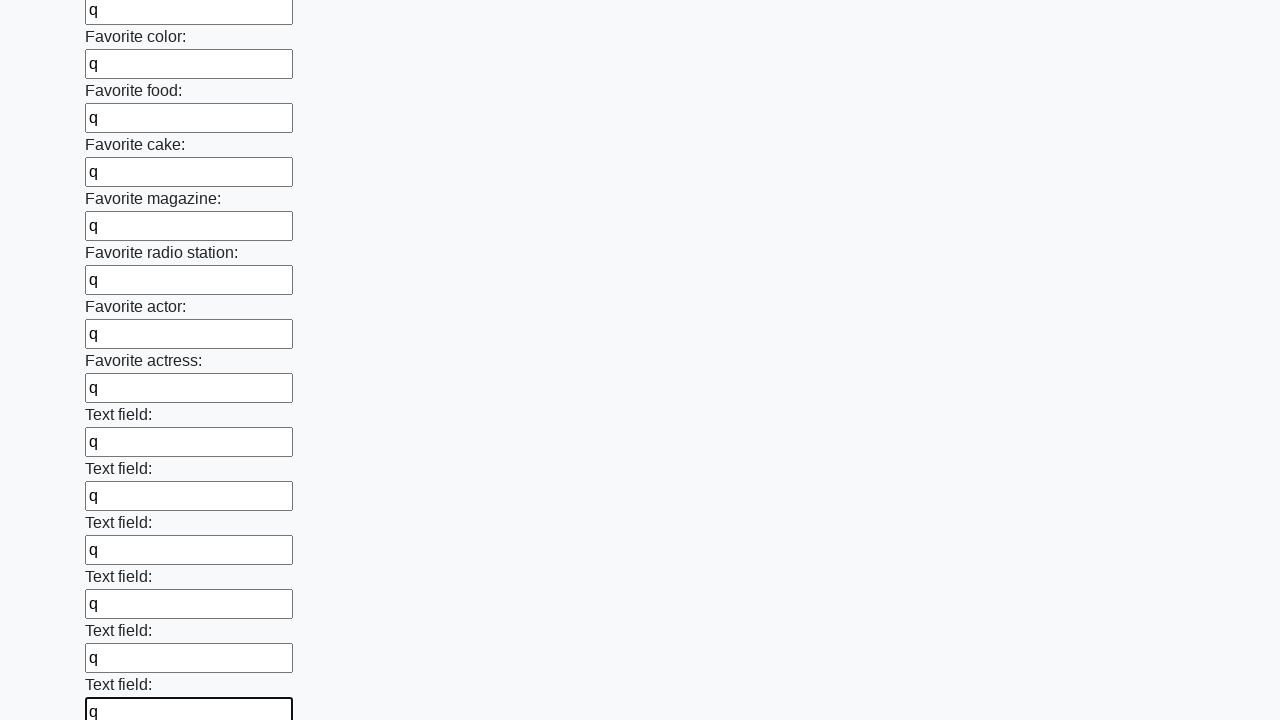

Filled an input field with 'q' on input >> nth=32
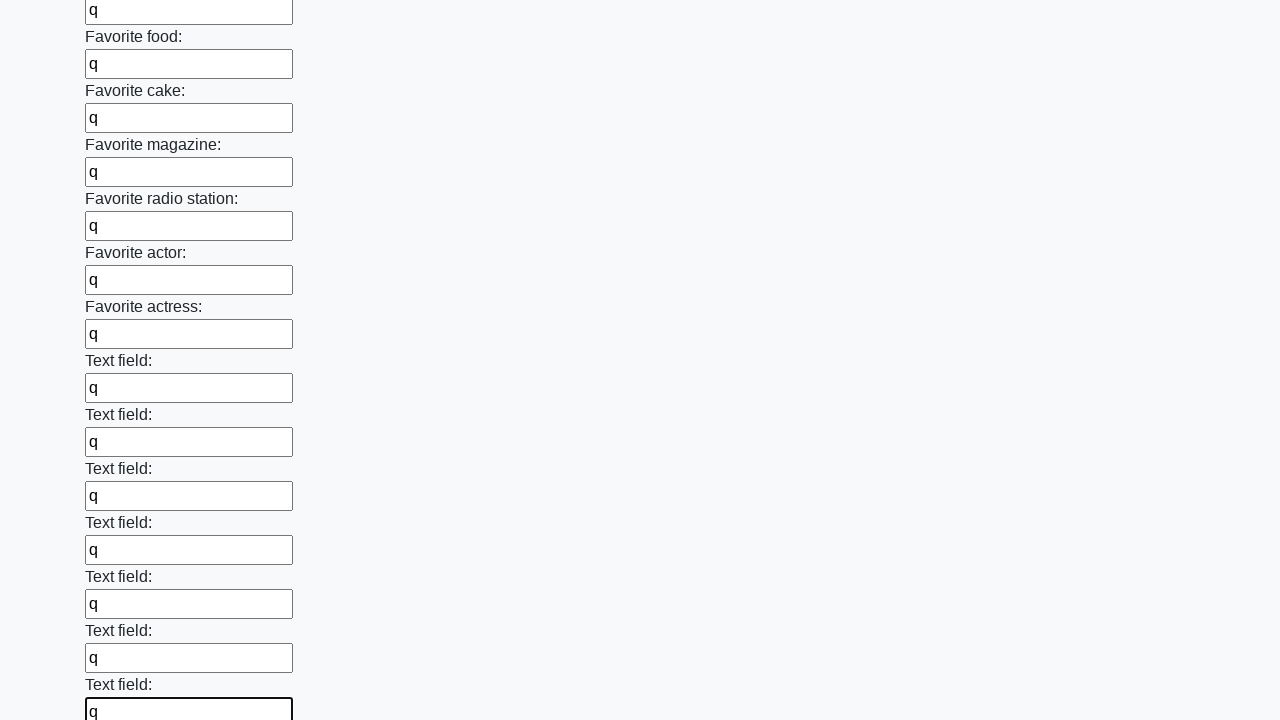

Filled an input field with 'q' on input >> nth=33
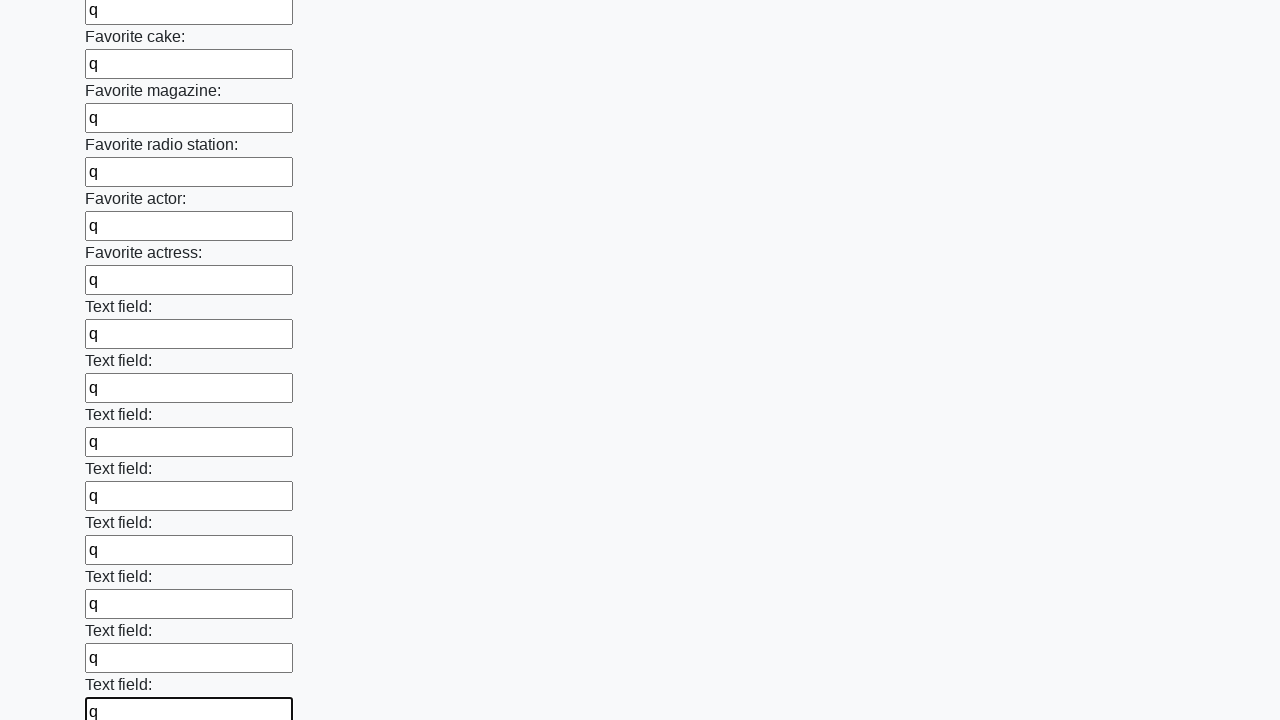

Filled an input field with 'q' on input >> nth=34
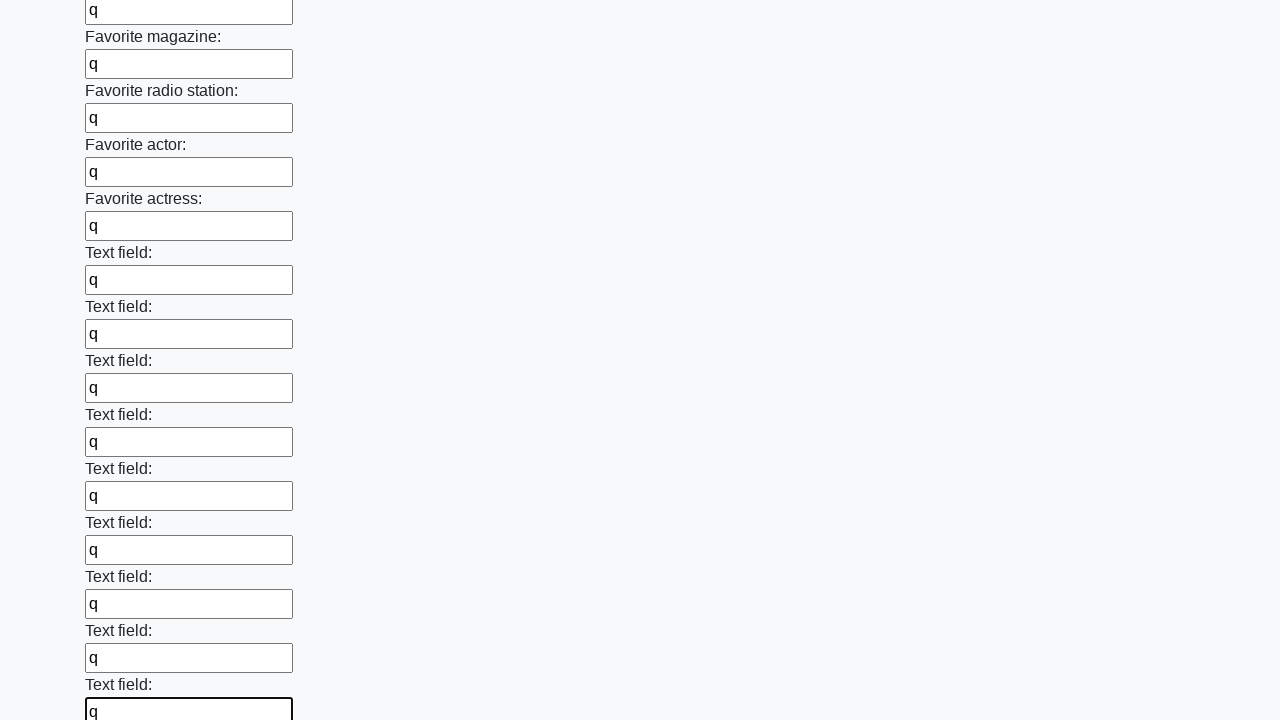

Filled an input field with 'q' on input >> nth=35
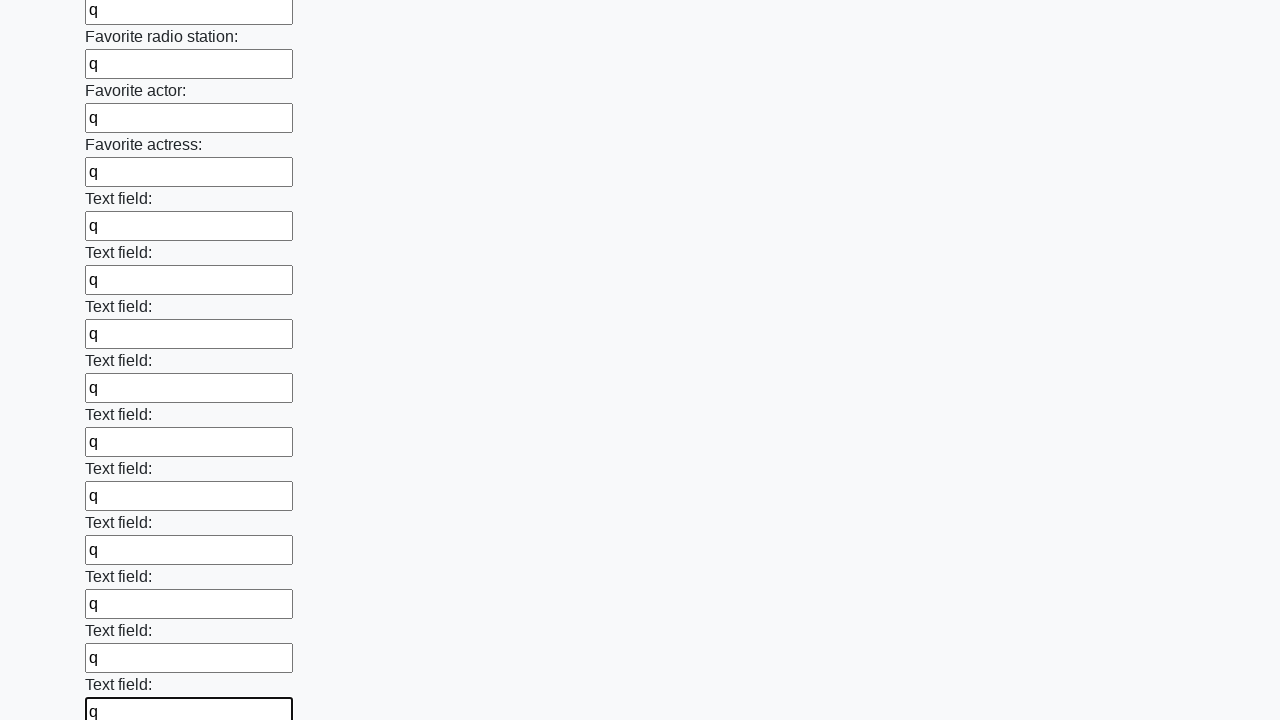

Filled an input field with 'q' on input >> nth=36
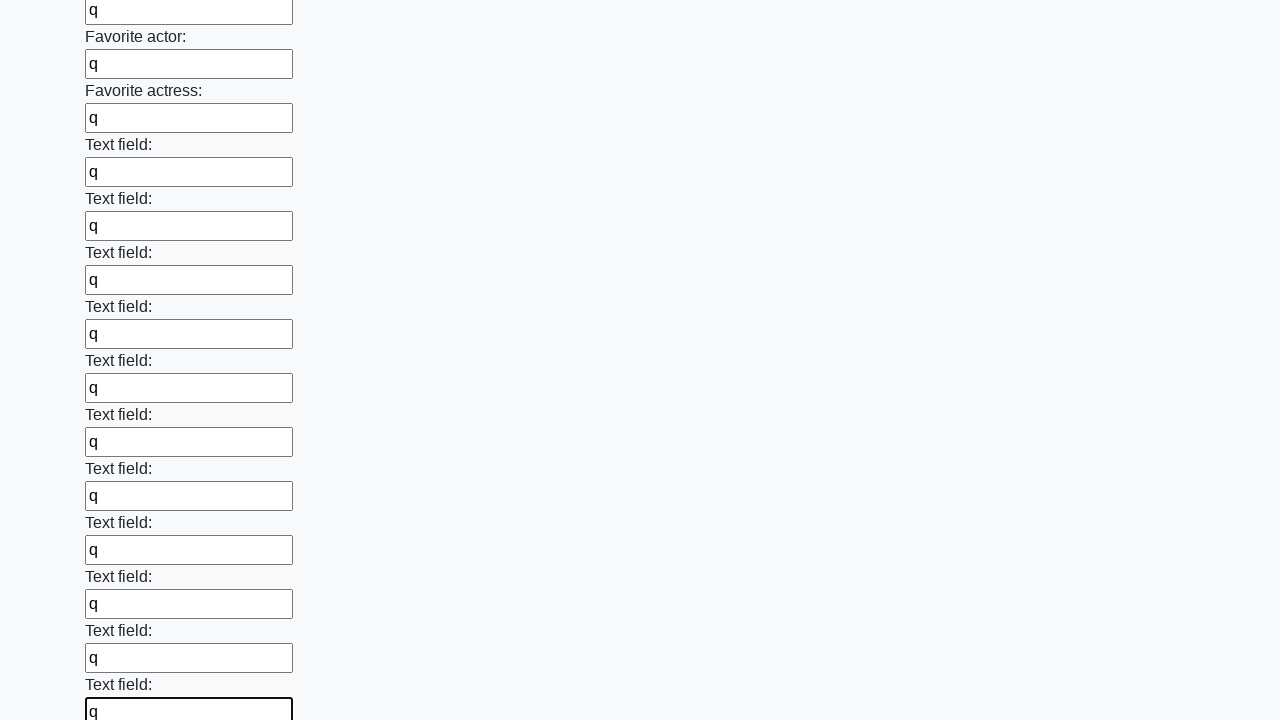

Filled an input field with 'q' on input >> nth=37
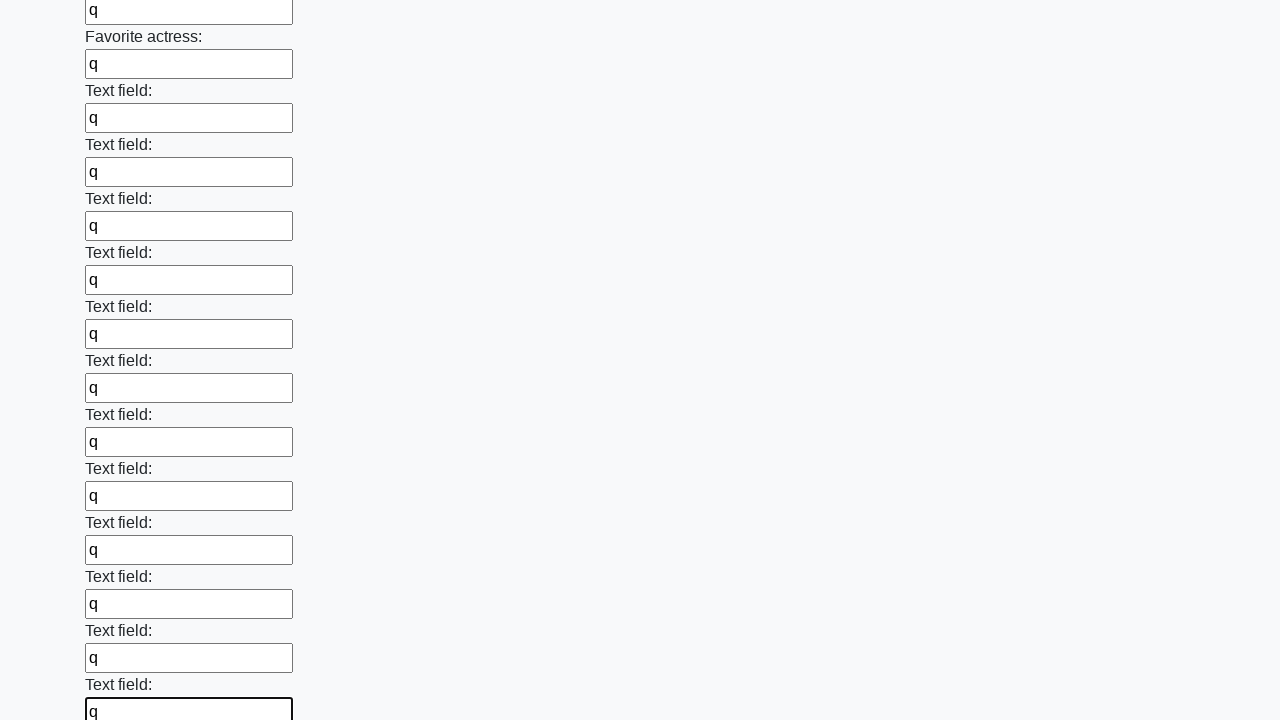

Filled an input field with 'q' on input >> nth=38
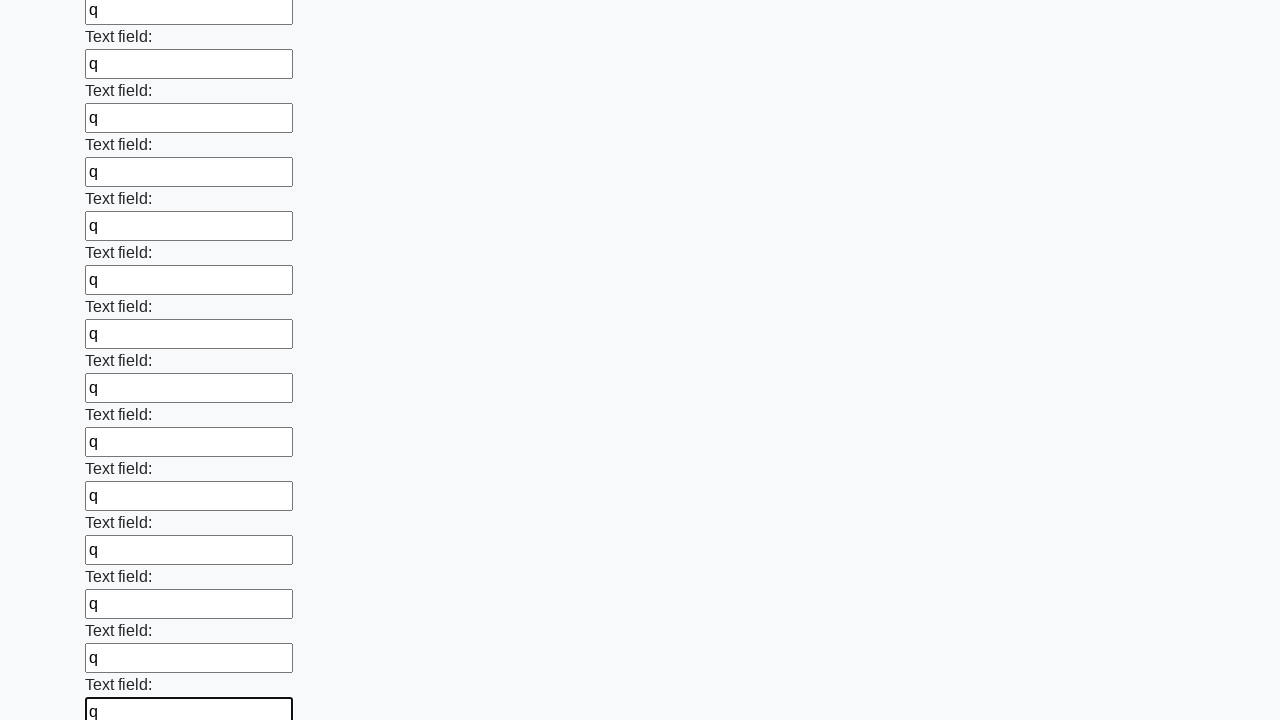

Filled an input field with 'q' on input >> nth=39
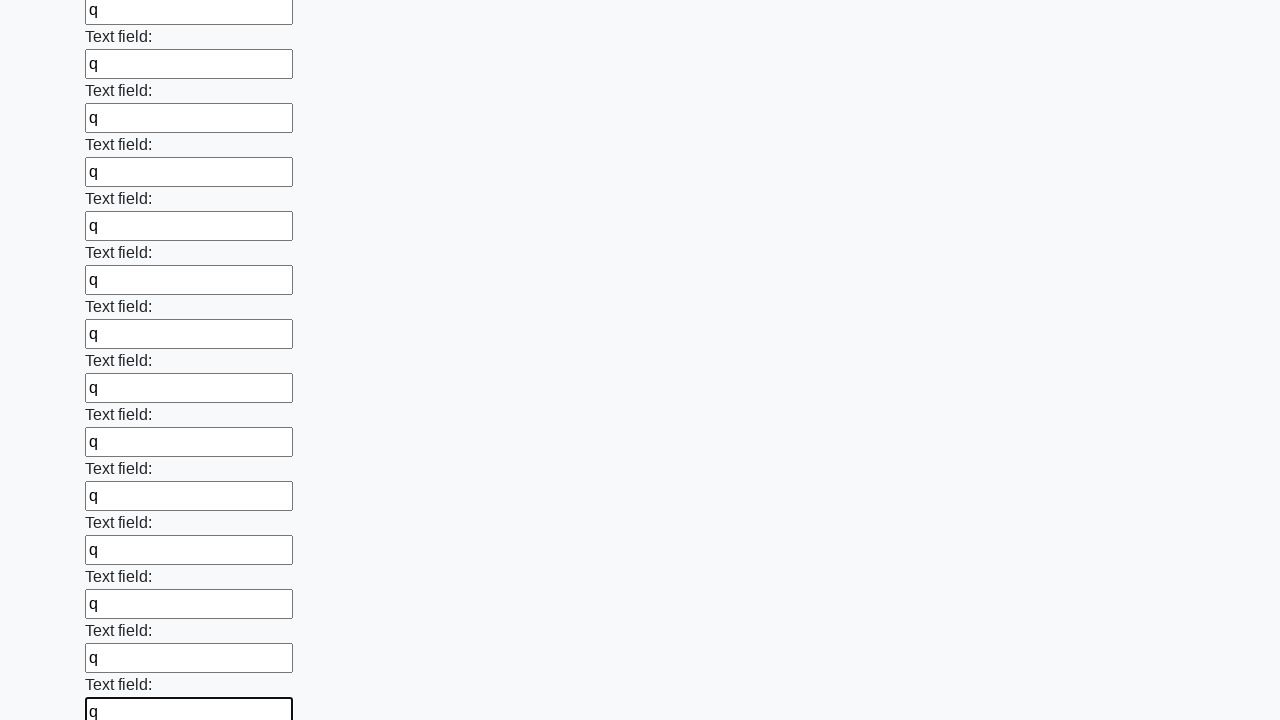

Filled an input field with 'q' on input >> nth=40
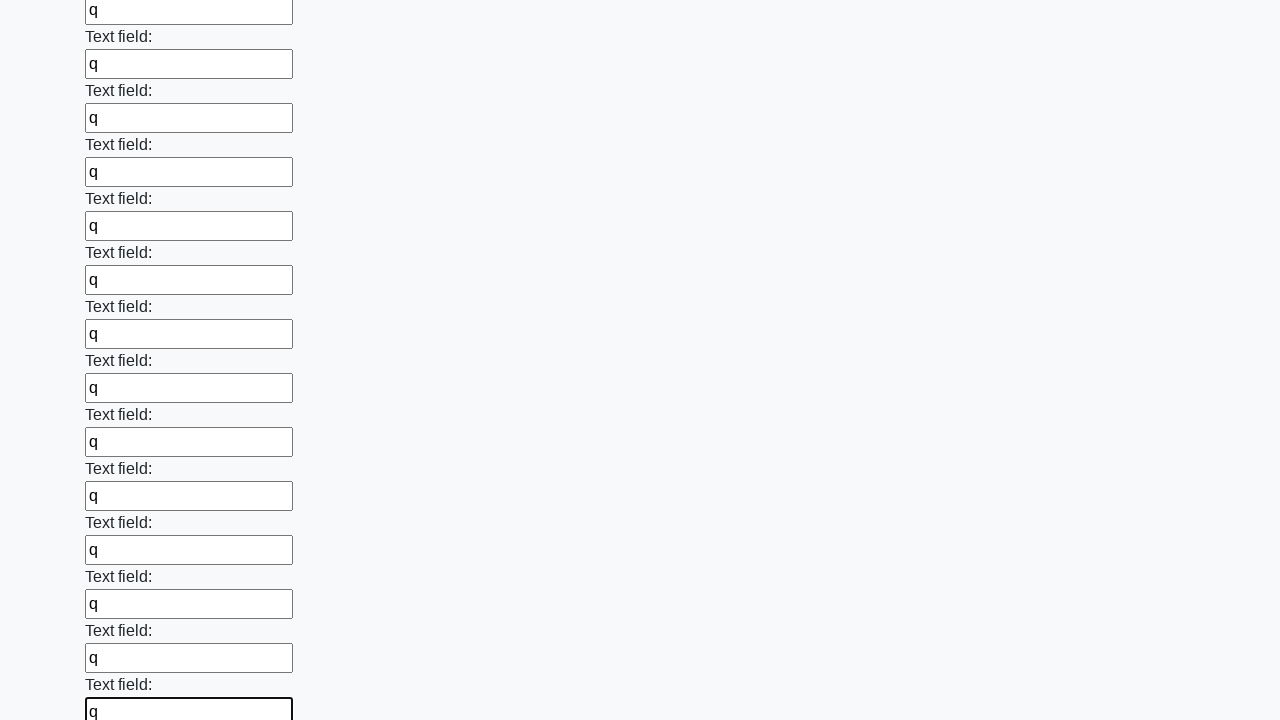

Filled an input field with 'q' on input >> nth=41
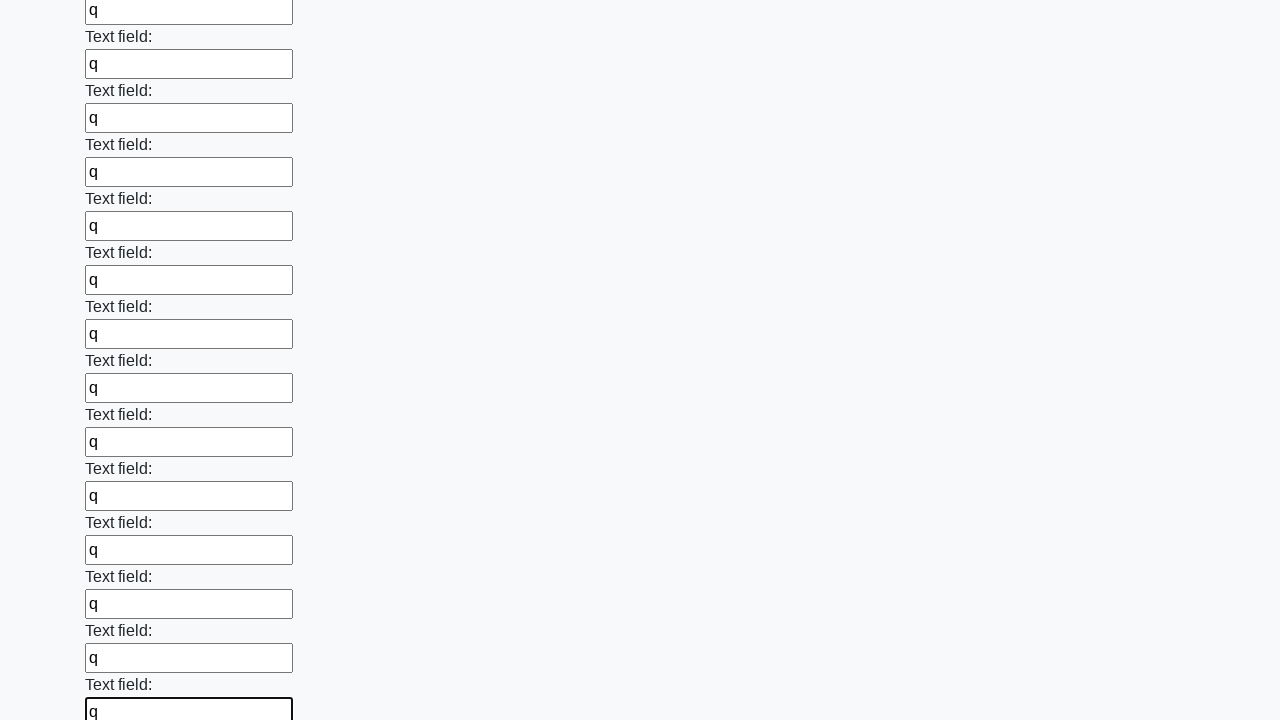

Filled an input field with 'q' on input >> nth=42
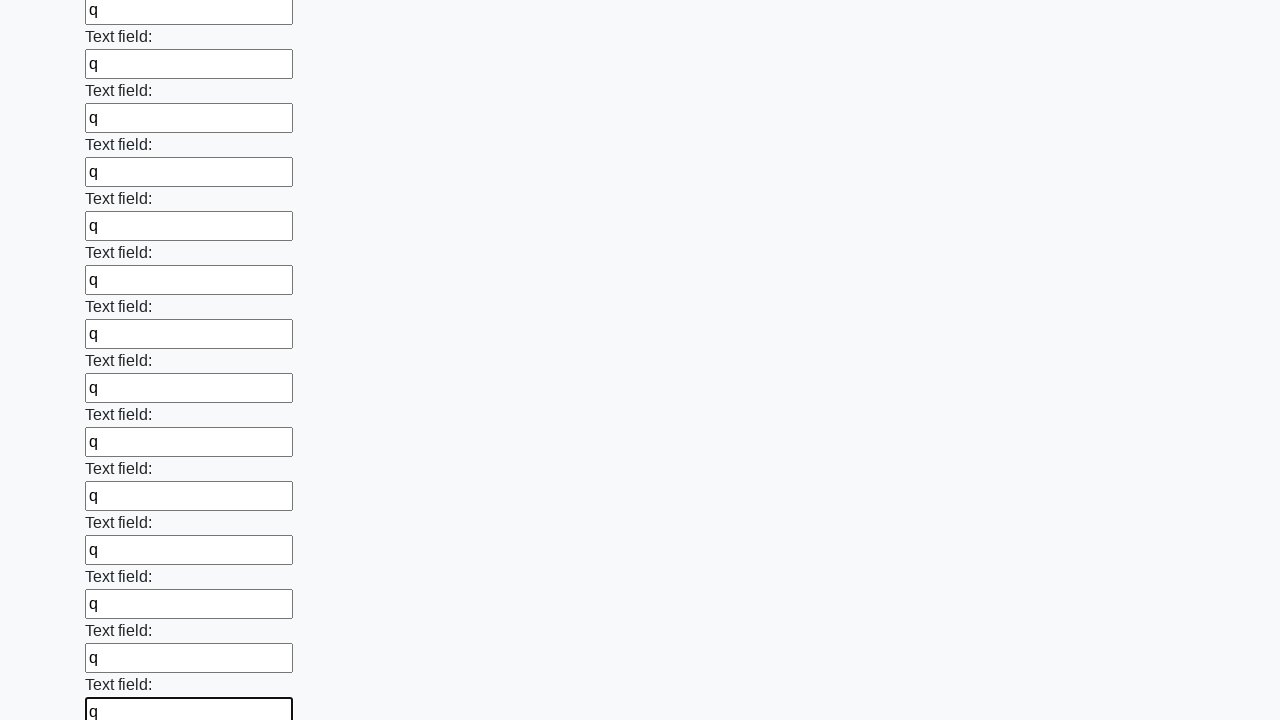

Filled an input field with 'q' on input >> nth=43
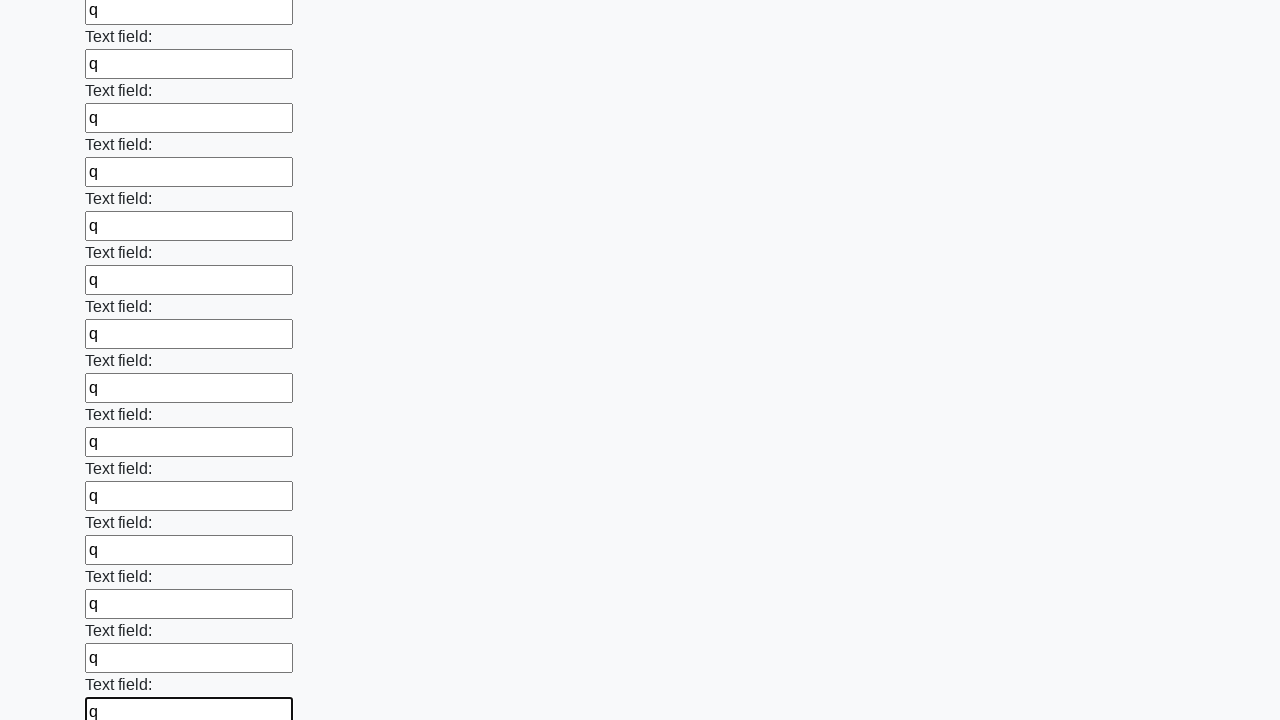

Filled an input field with 'q' on input >> nth=44
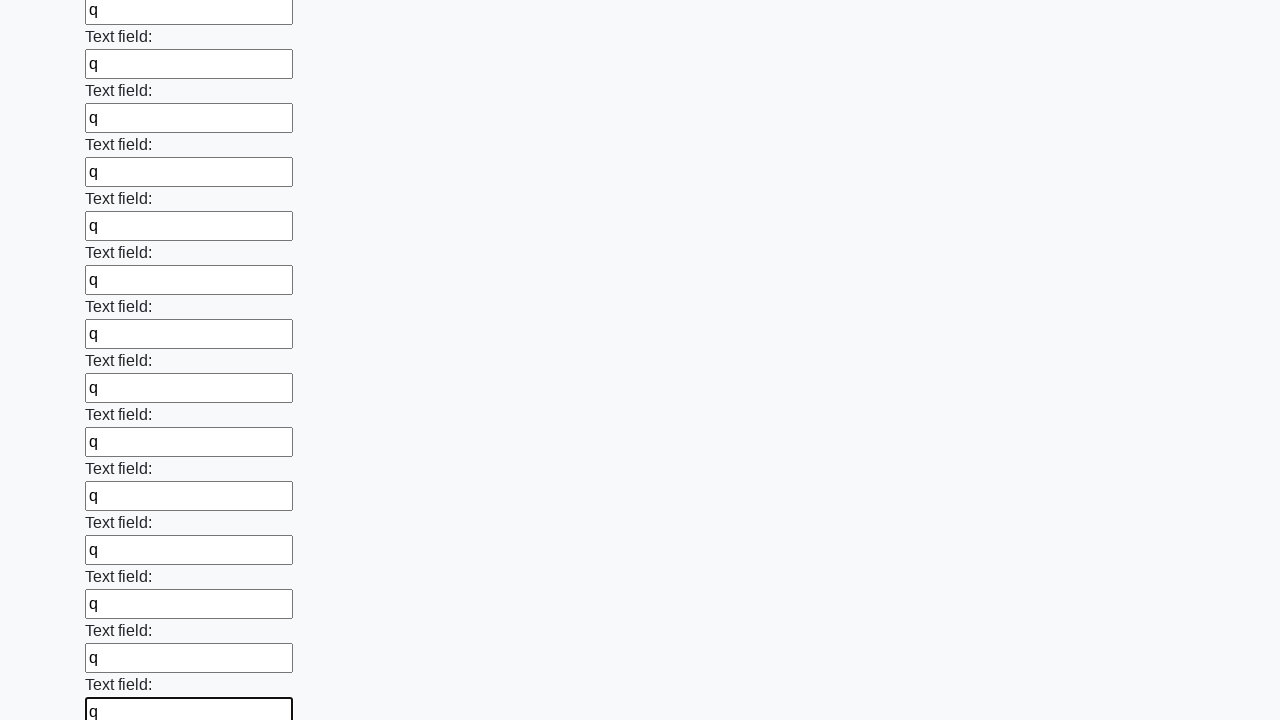

Filled an input field with 'q' on input >> nth=45
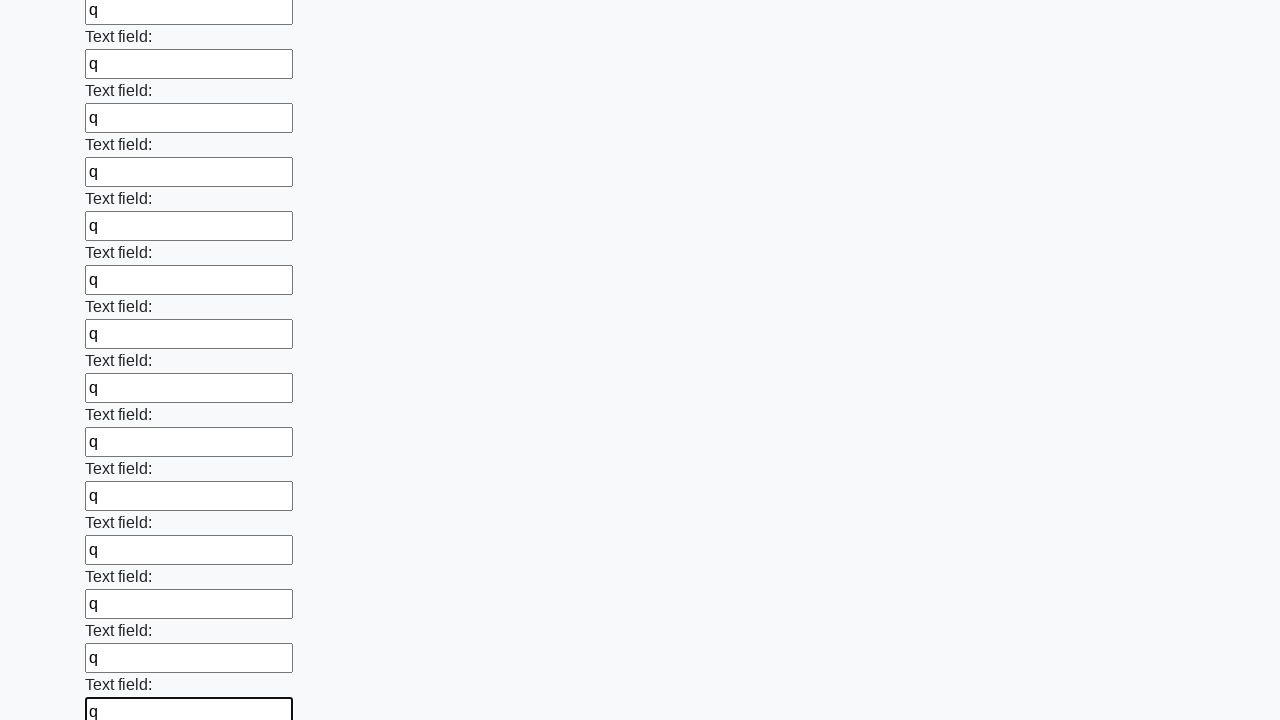

Filled an input field with 'q' on input >> nth=46
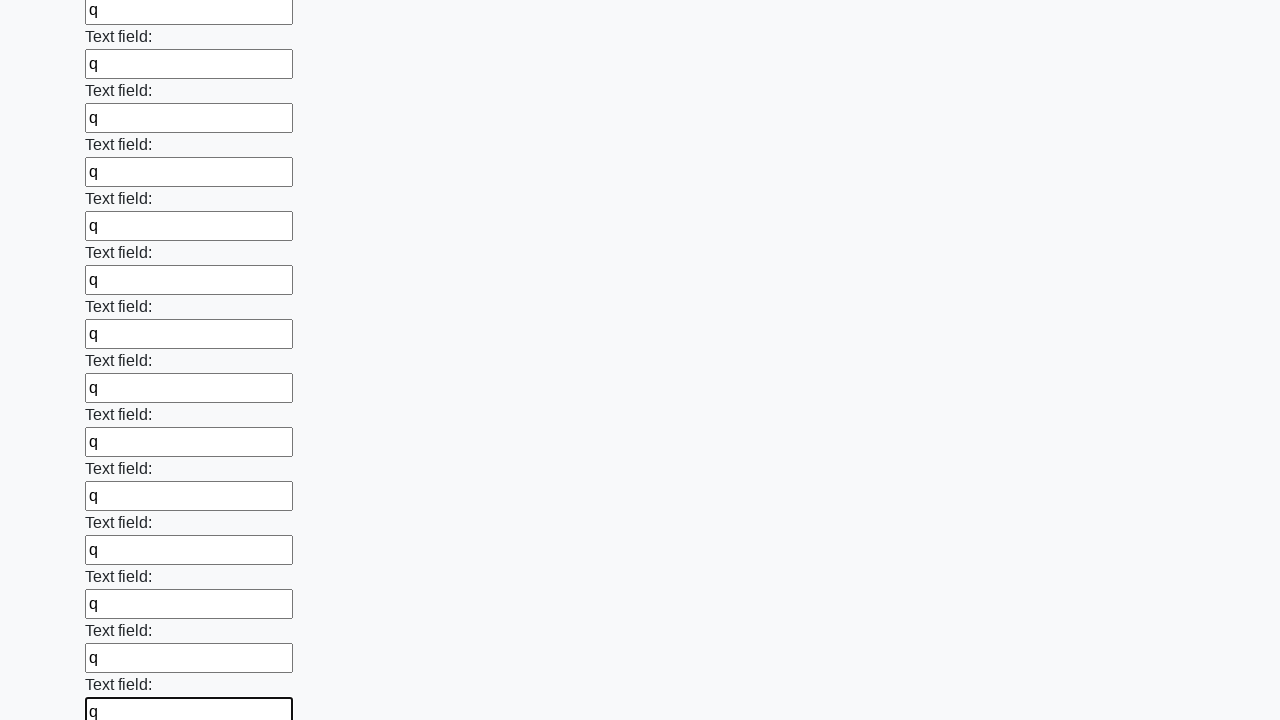

Filled an input field with 'q' on input >> nth=47
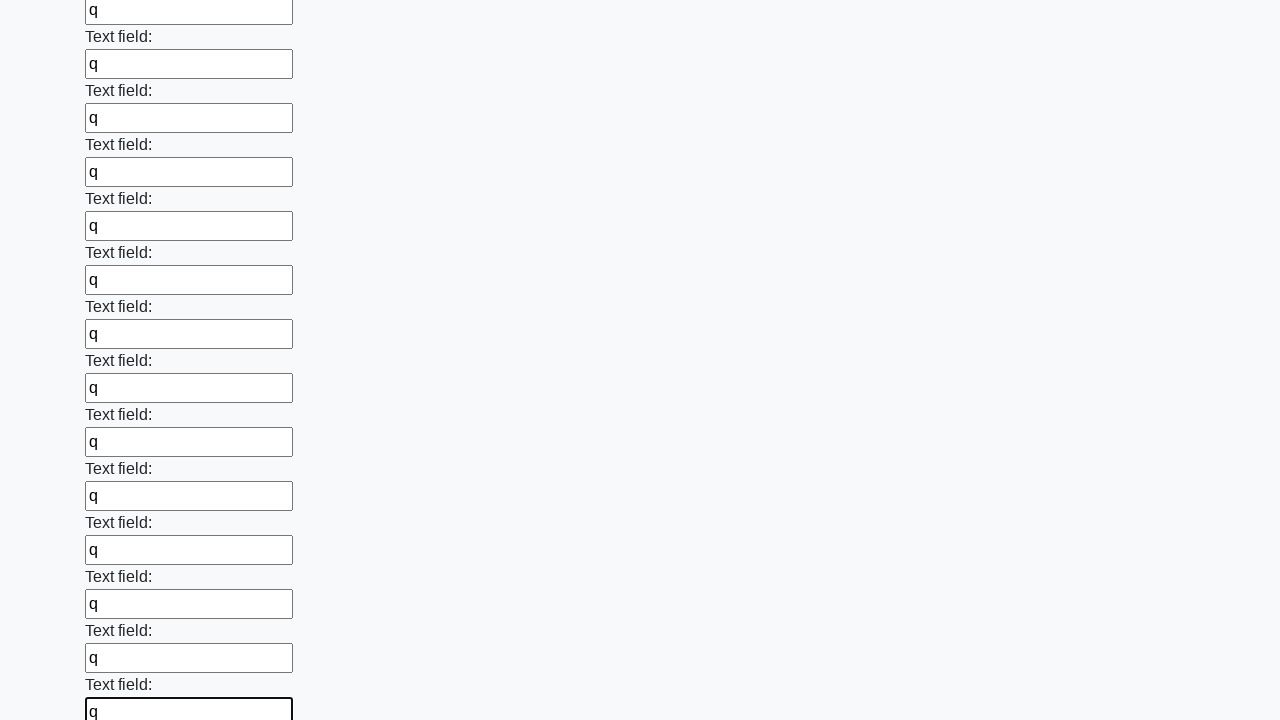

Filled an input field with 'q' on input >> nth=48
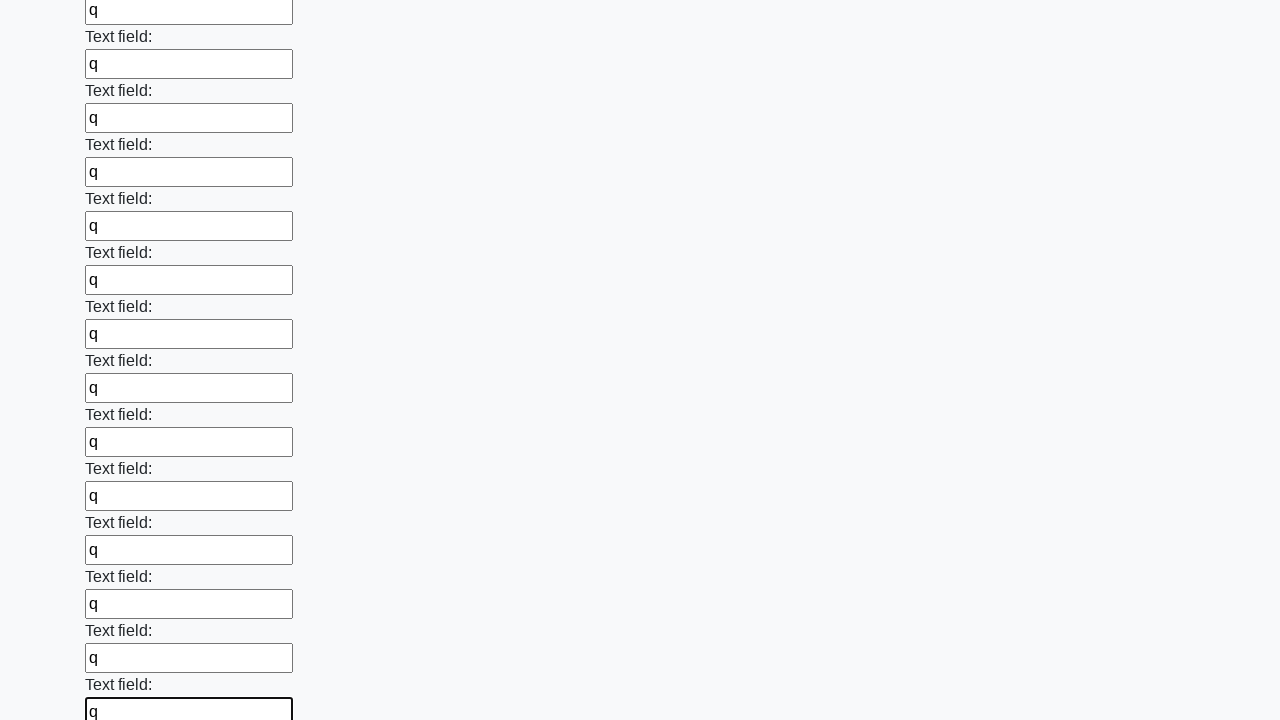

Filled an input field with 'q' on input >> nth=49
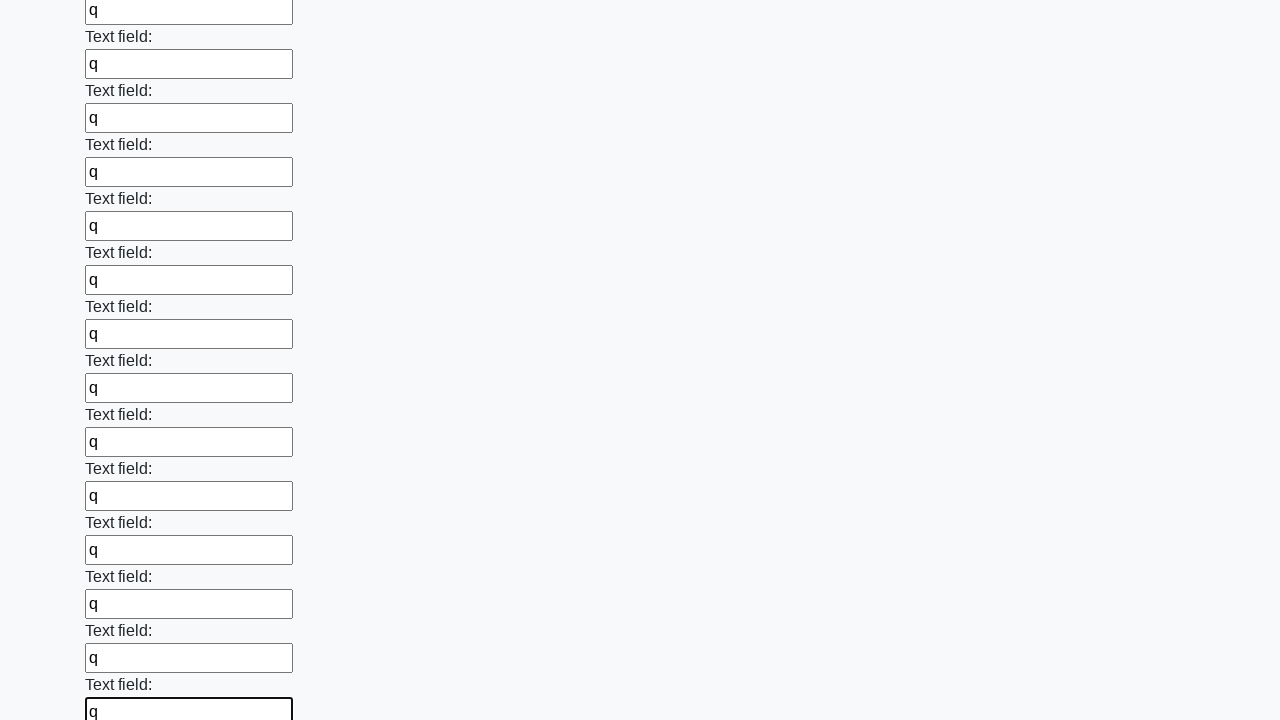

Filled an input field with 'q' on input >> nth=50
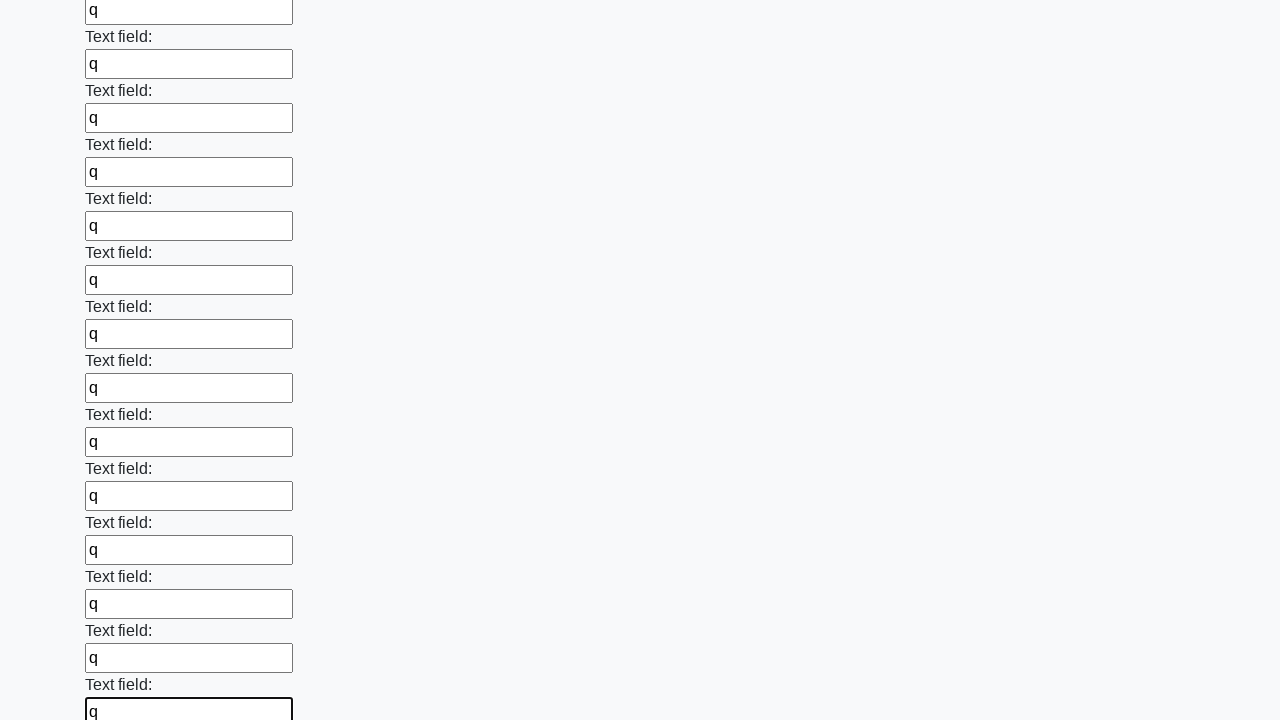

Filled an input field with 'q' on input >> nth=51
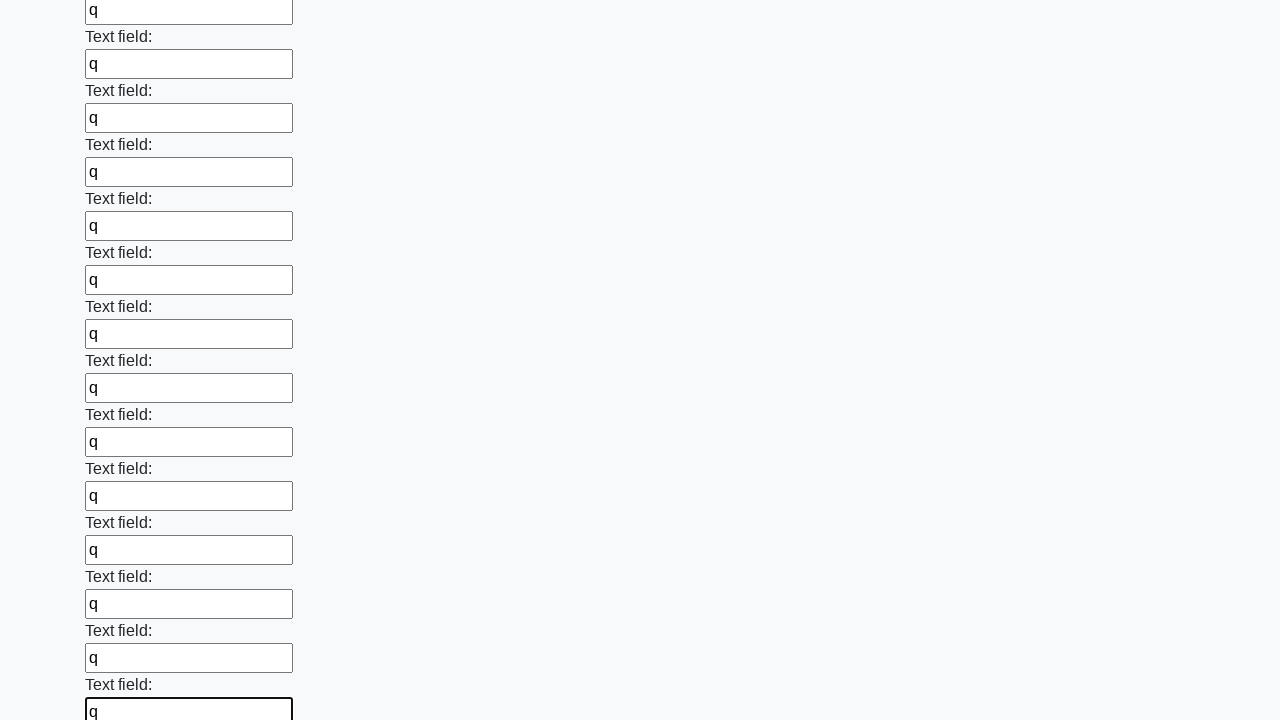

Filled an input field with 'q' on input >> nth=52
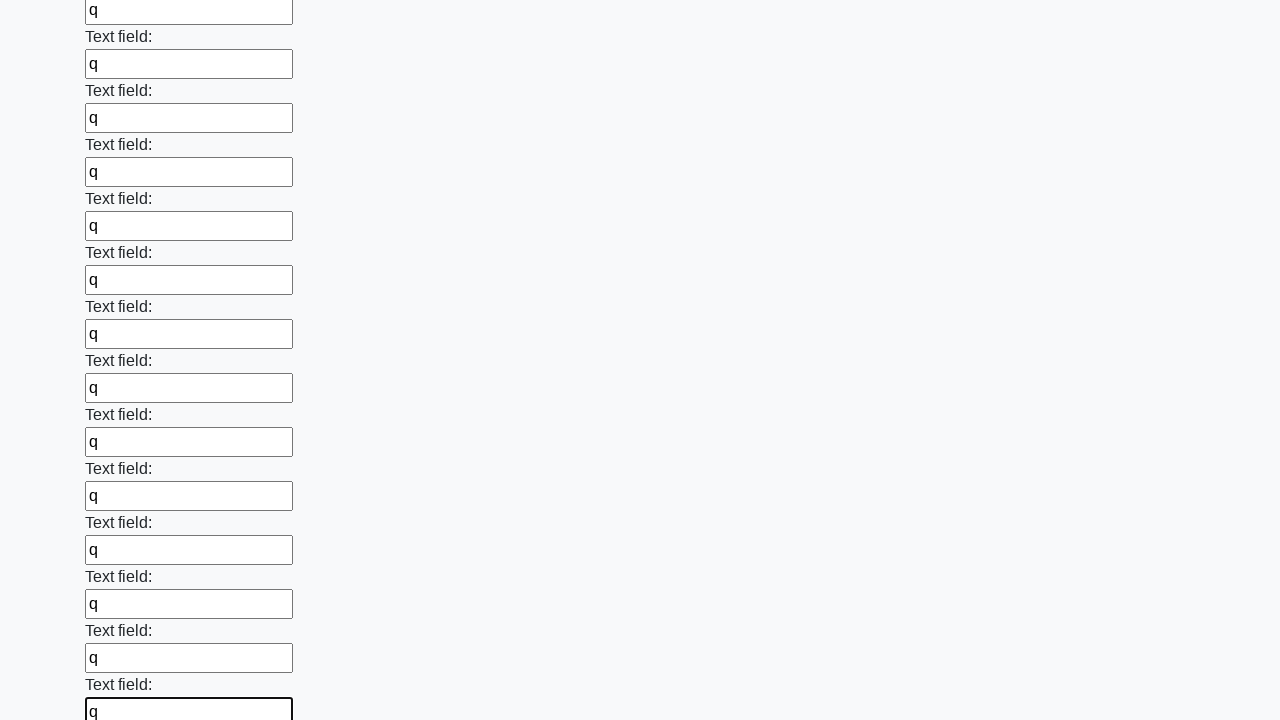

Filled an input field with 'q' on input >> nth=53
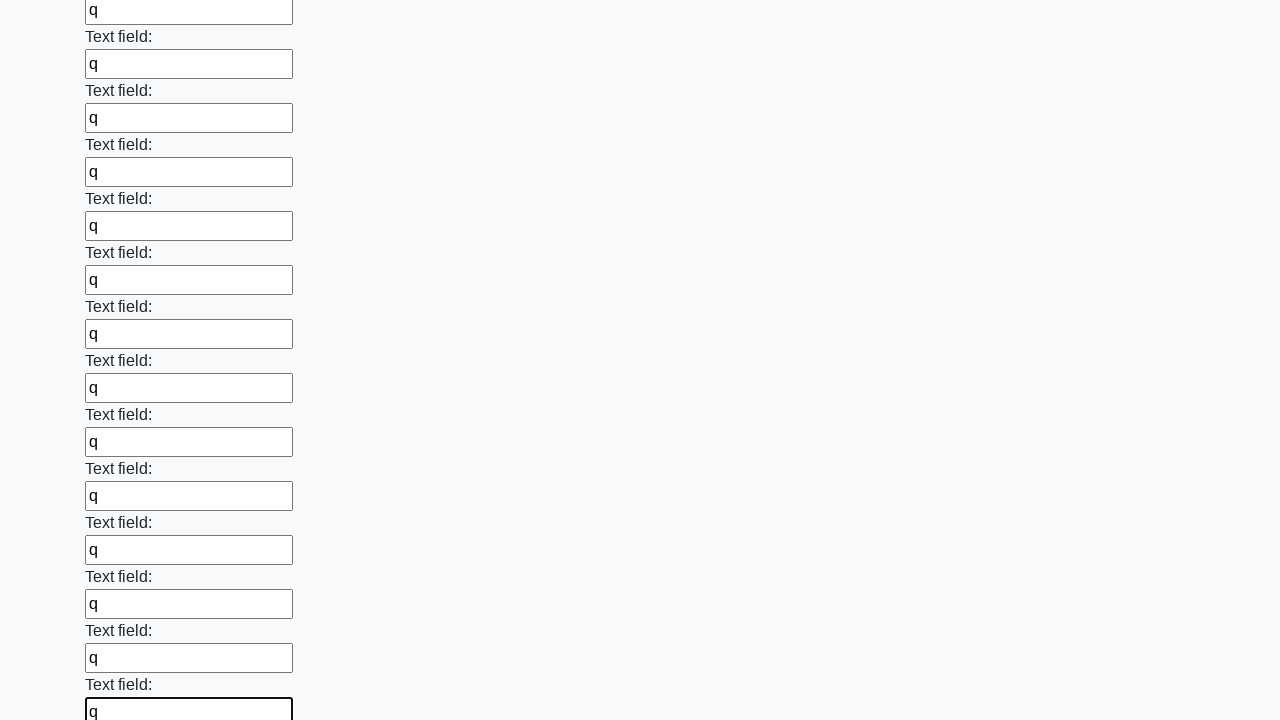

Filled an input field with 'q' on input >> nth=54
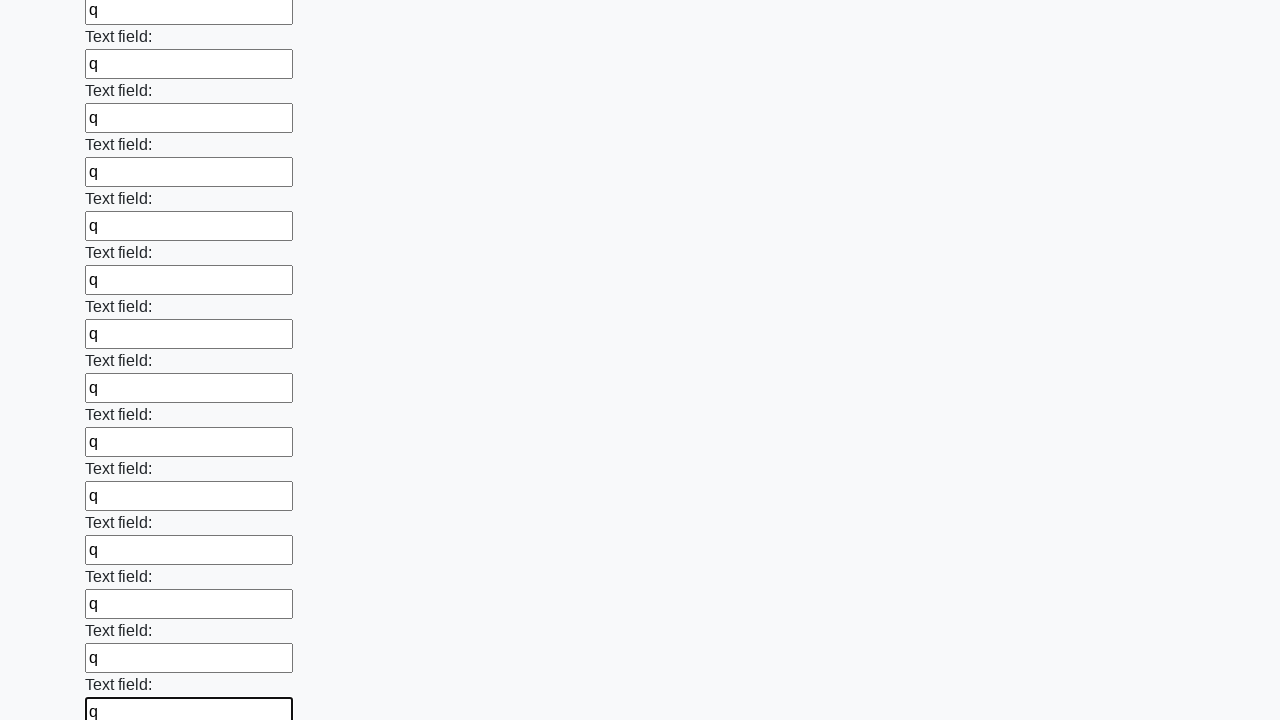

Filled an input field with 'q' on input >> nth=55
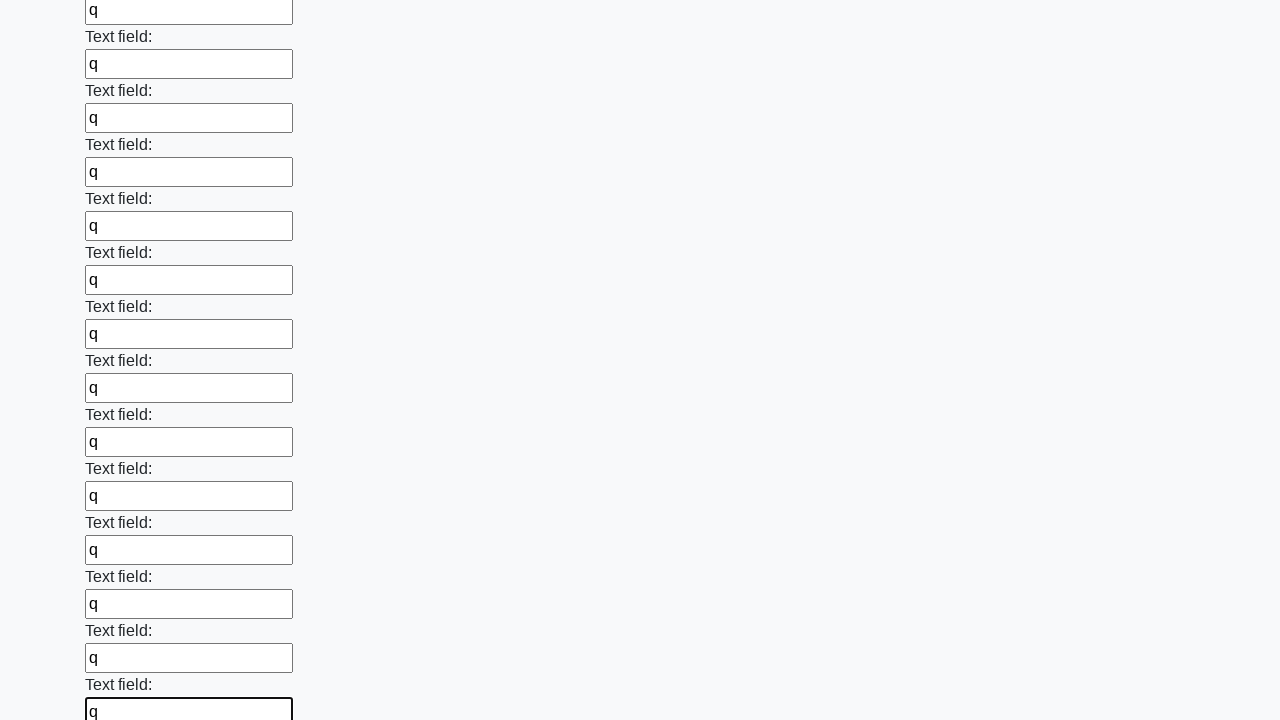

Filled an input field with 'q' on input >> nth=56
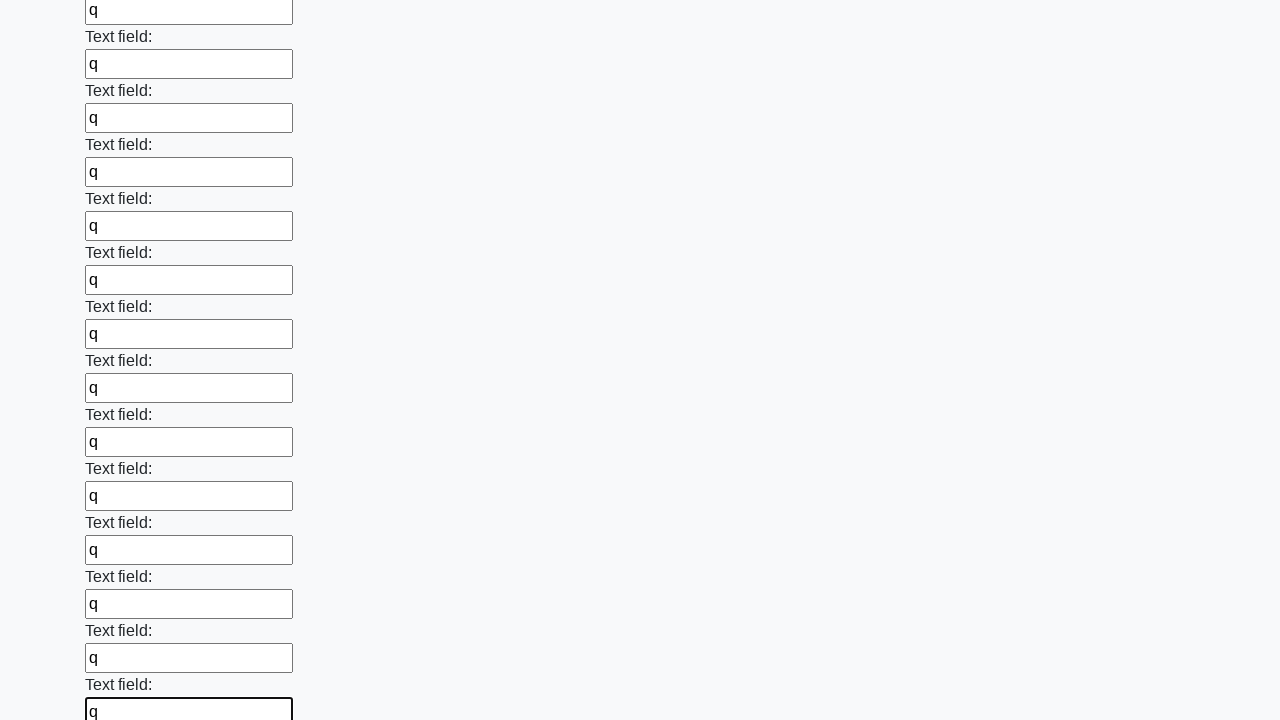

Filled an input field with 'q' on input >> nth=57
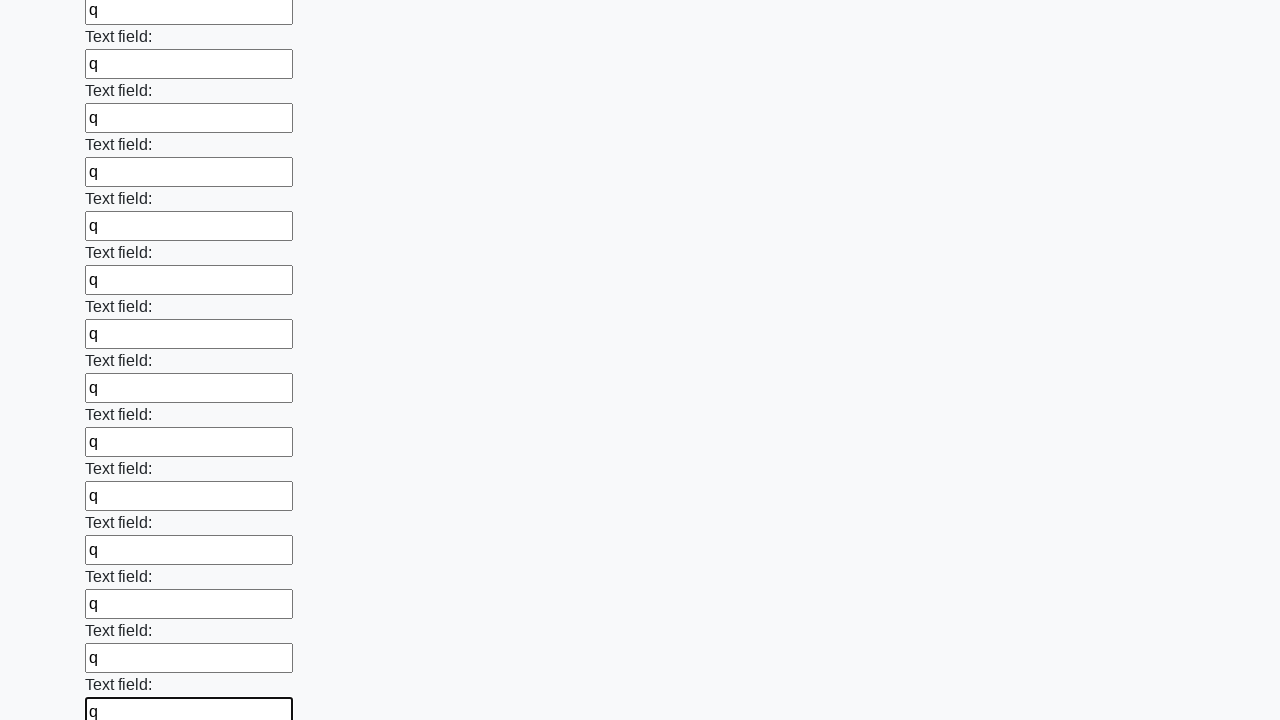

Filled an input field with 'q' on input >> nth=58
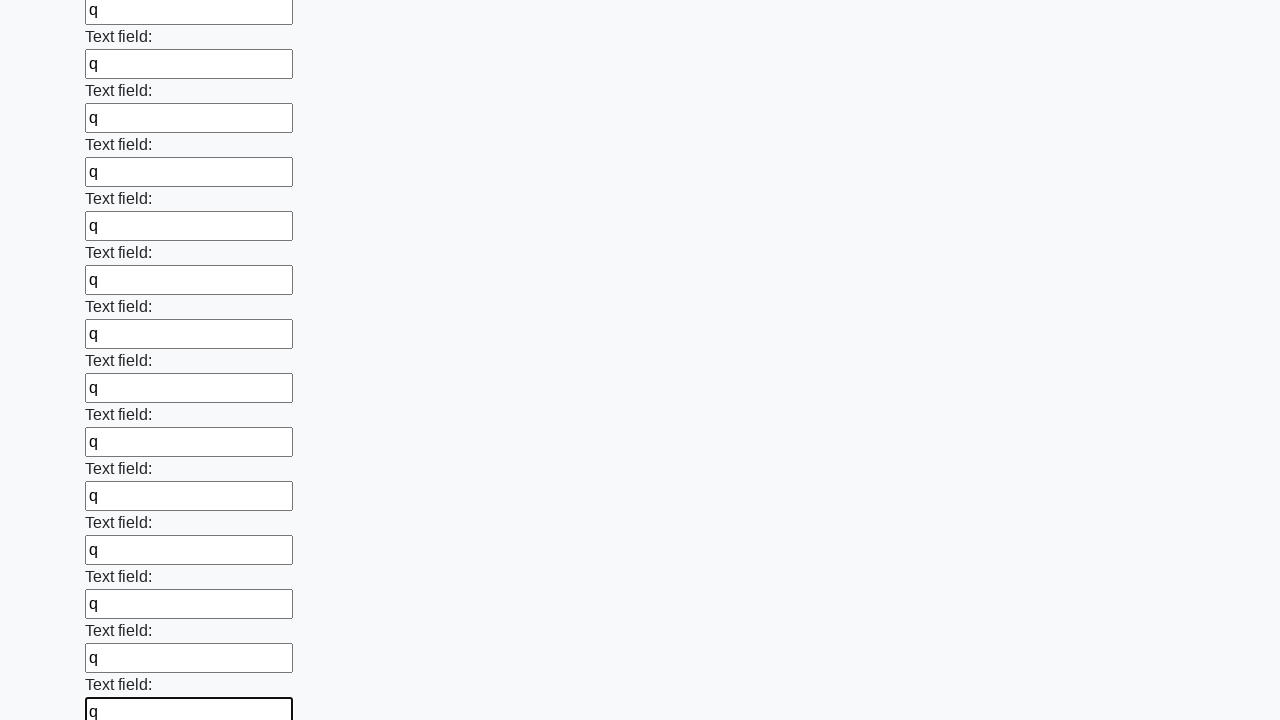

Filled an input field with 'q' on input >> nth=59
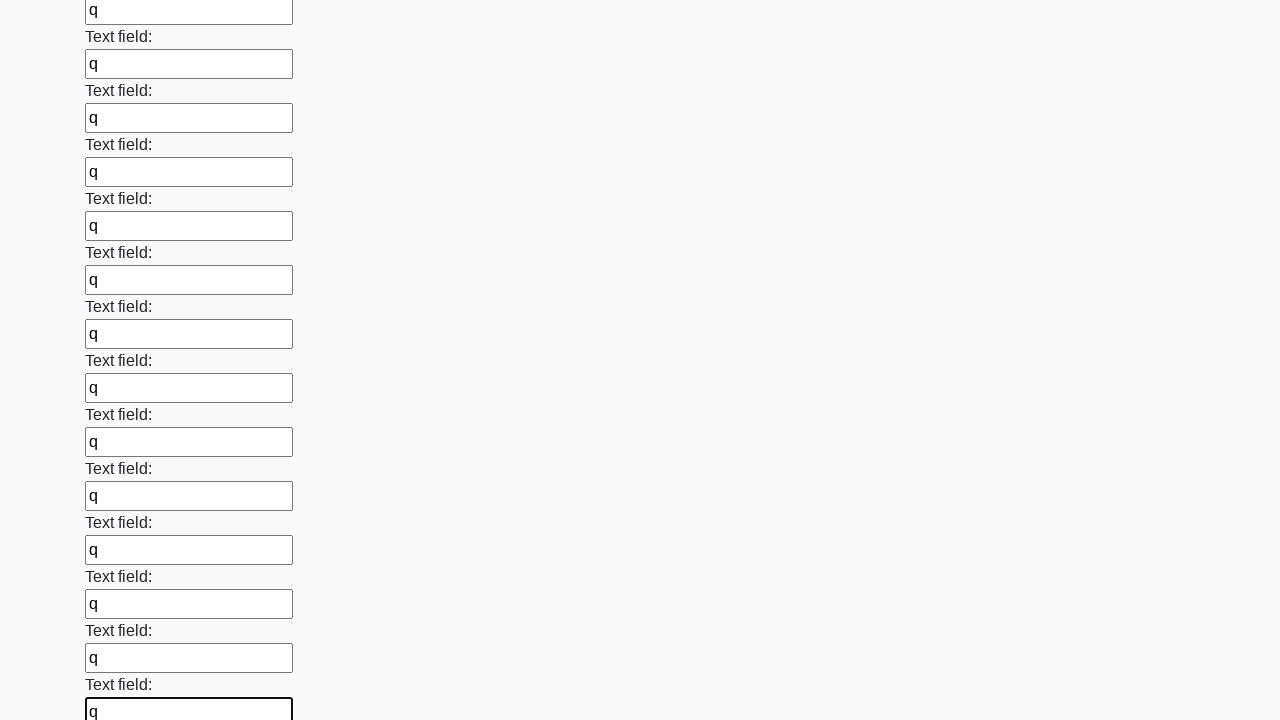

Filled an input field with 'q' on input >> nth=60
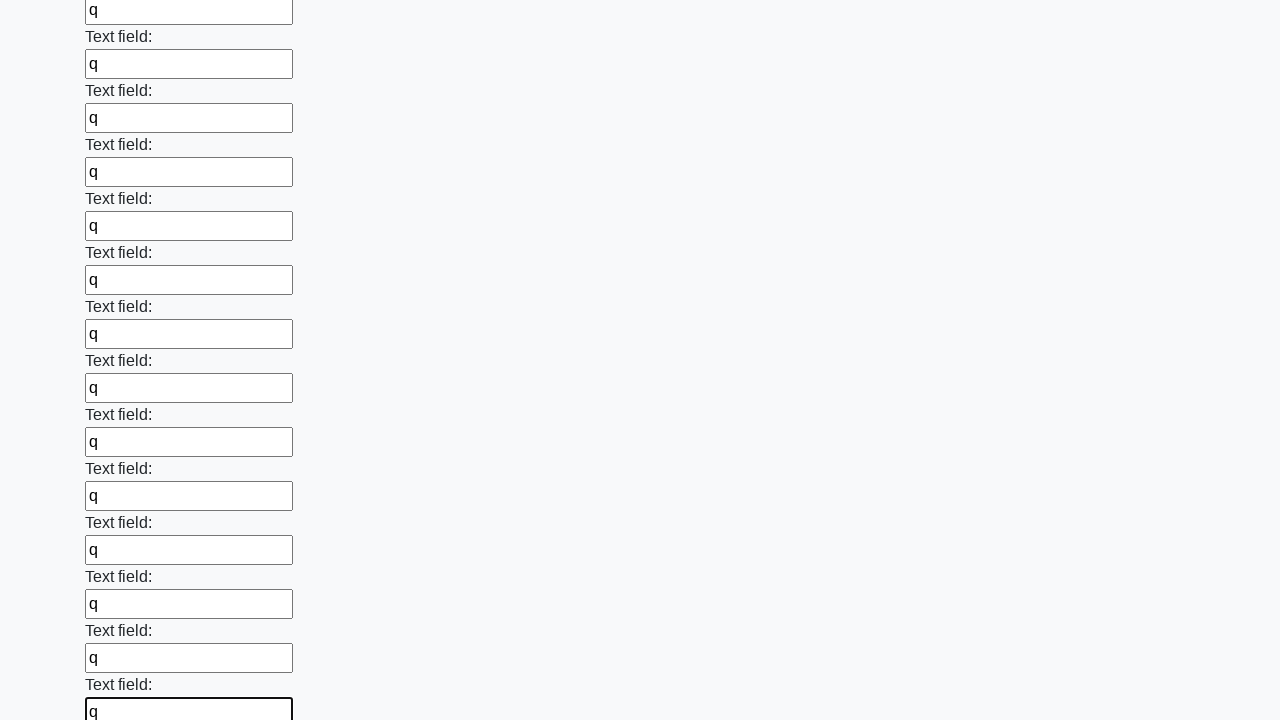

Filled an input field with 'q' on input >> nth=61
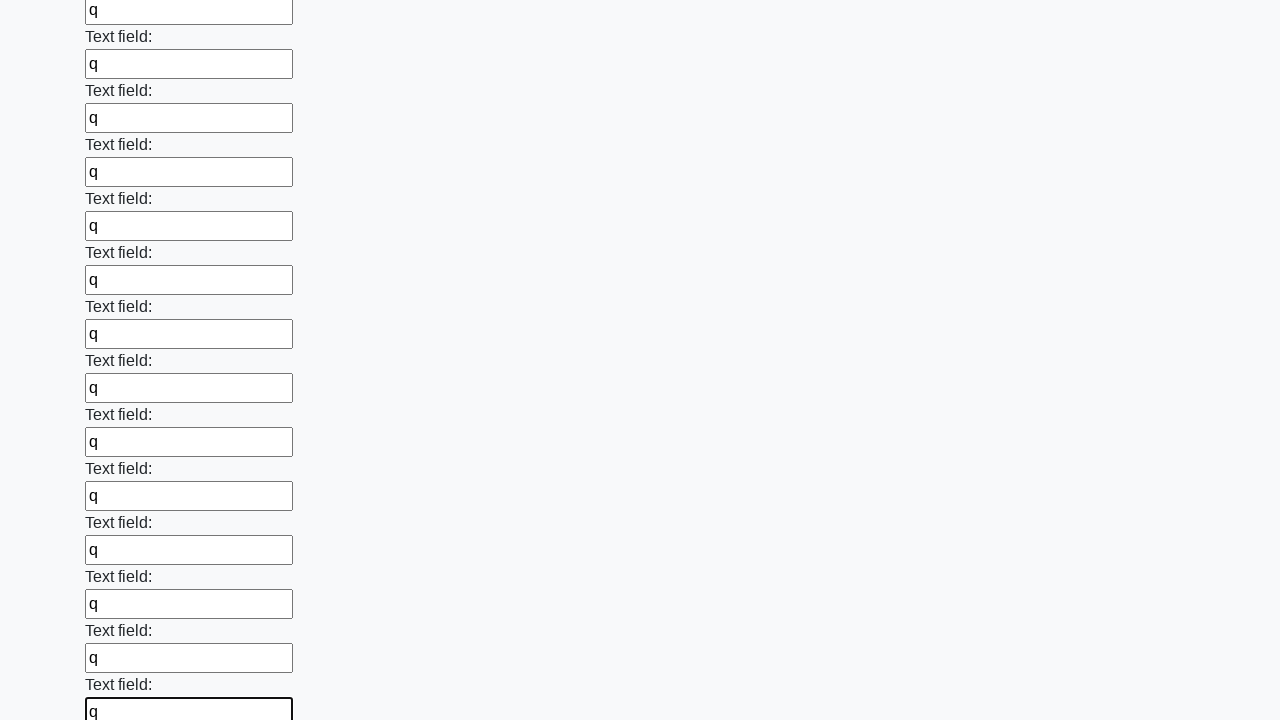

Filled an input field with 'q' on input >> nth=62
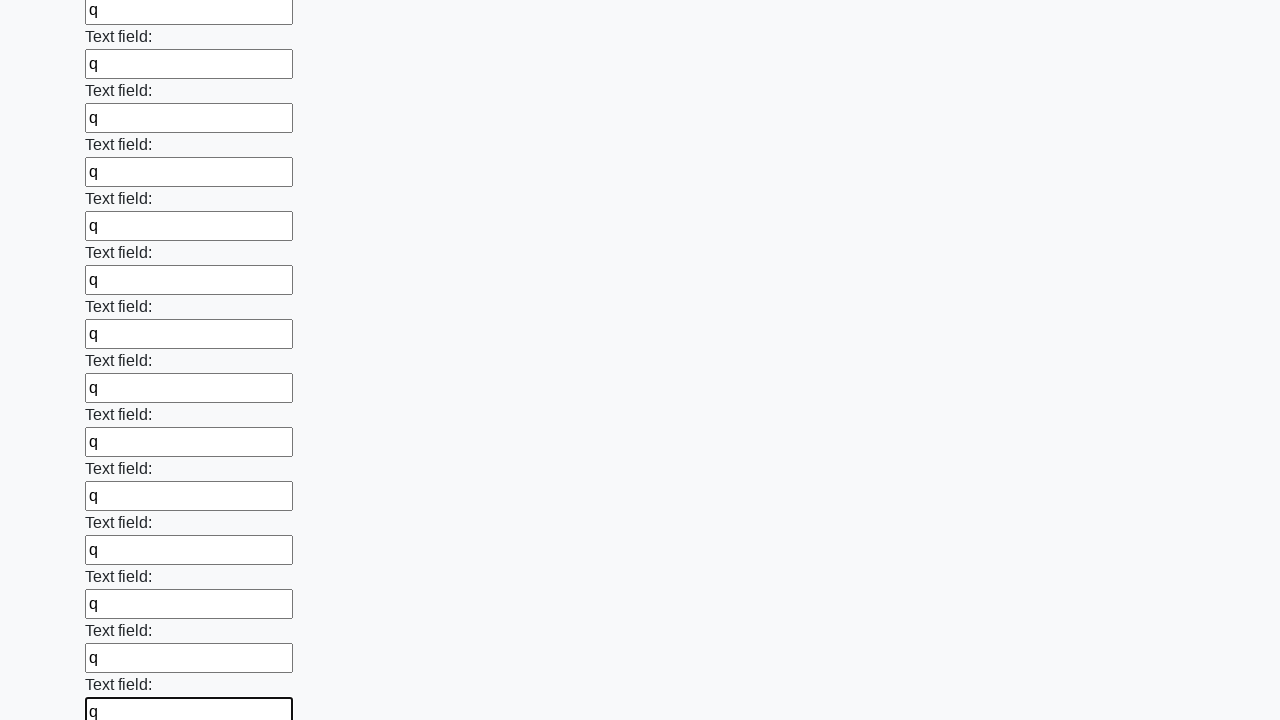

Filled an input field with 'q' on input >> nth=63
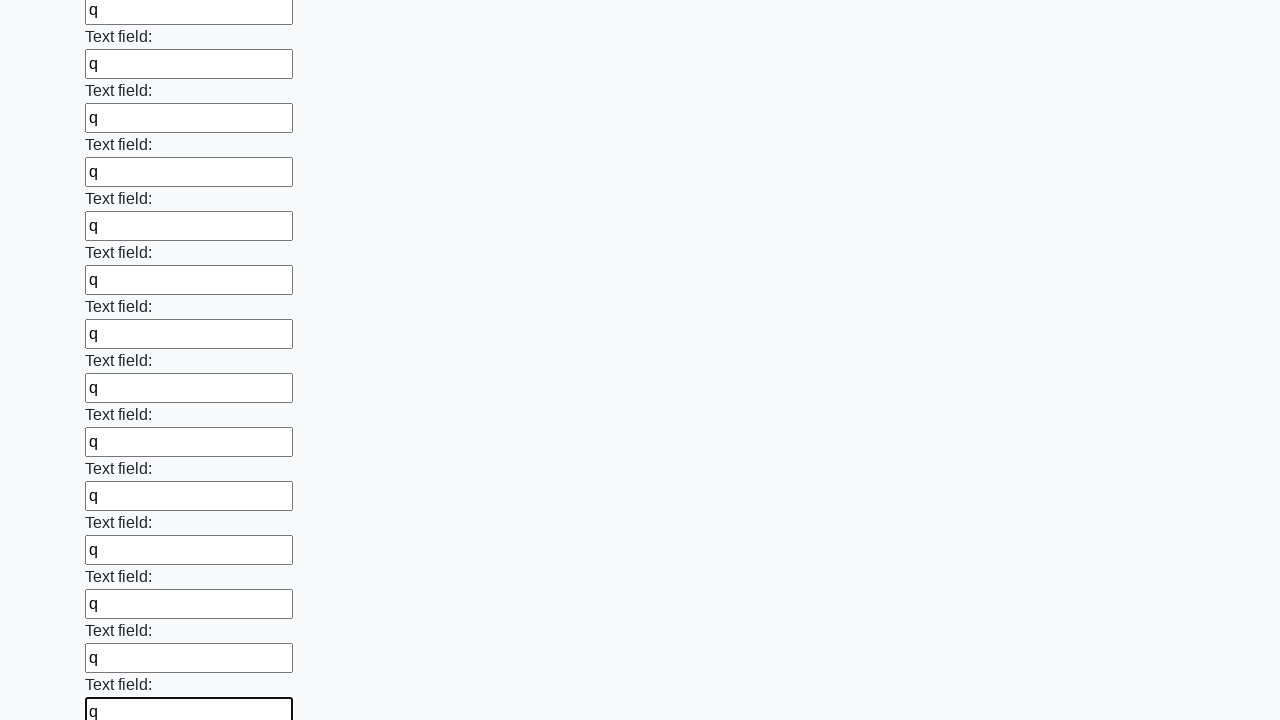

Filled an input field with 'q' on input >> nth=64
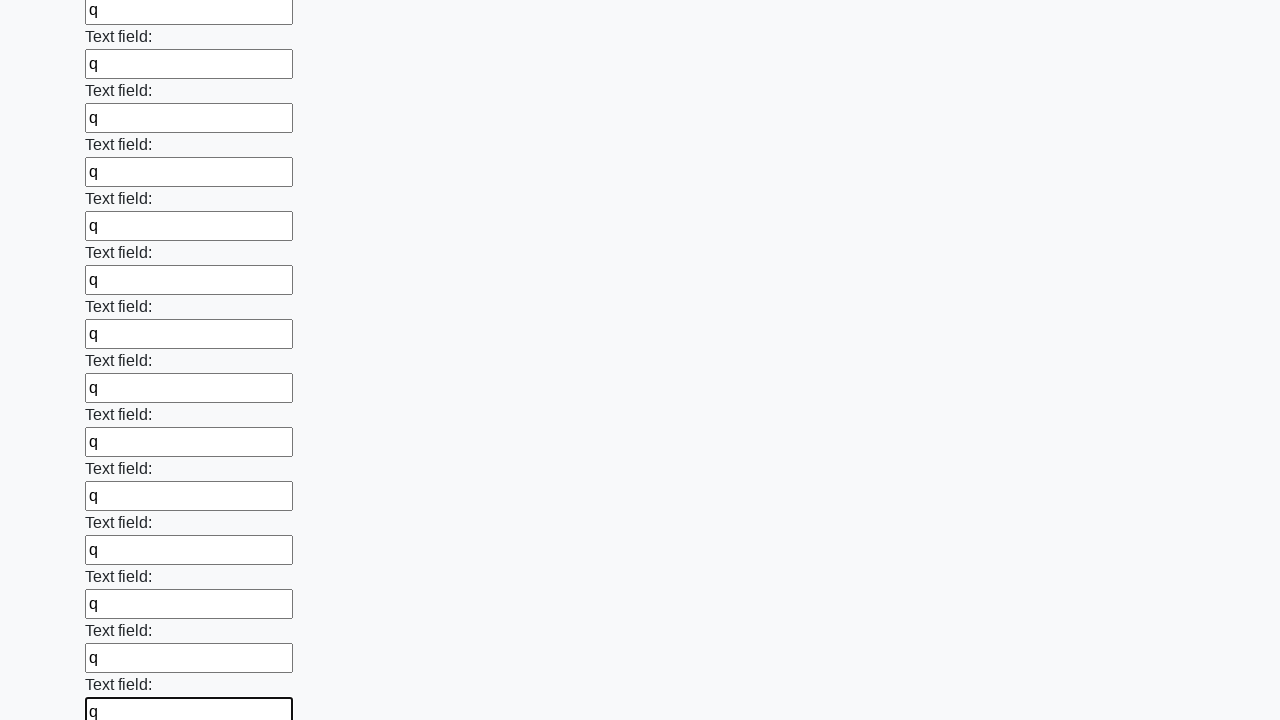

Filled an input field with 'q' on input >> nth=65
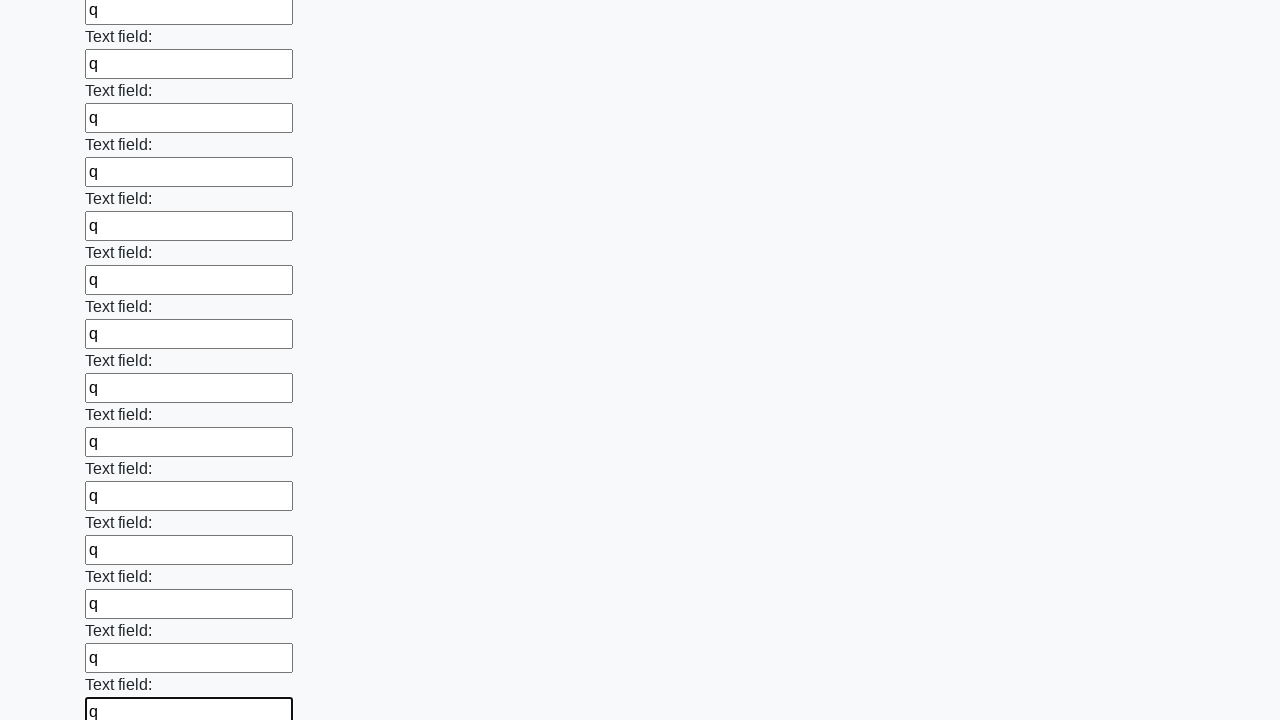

Filled an input field with 'q' on input >> nth=66
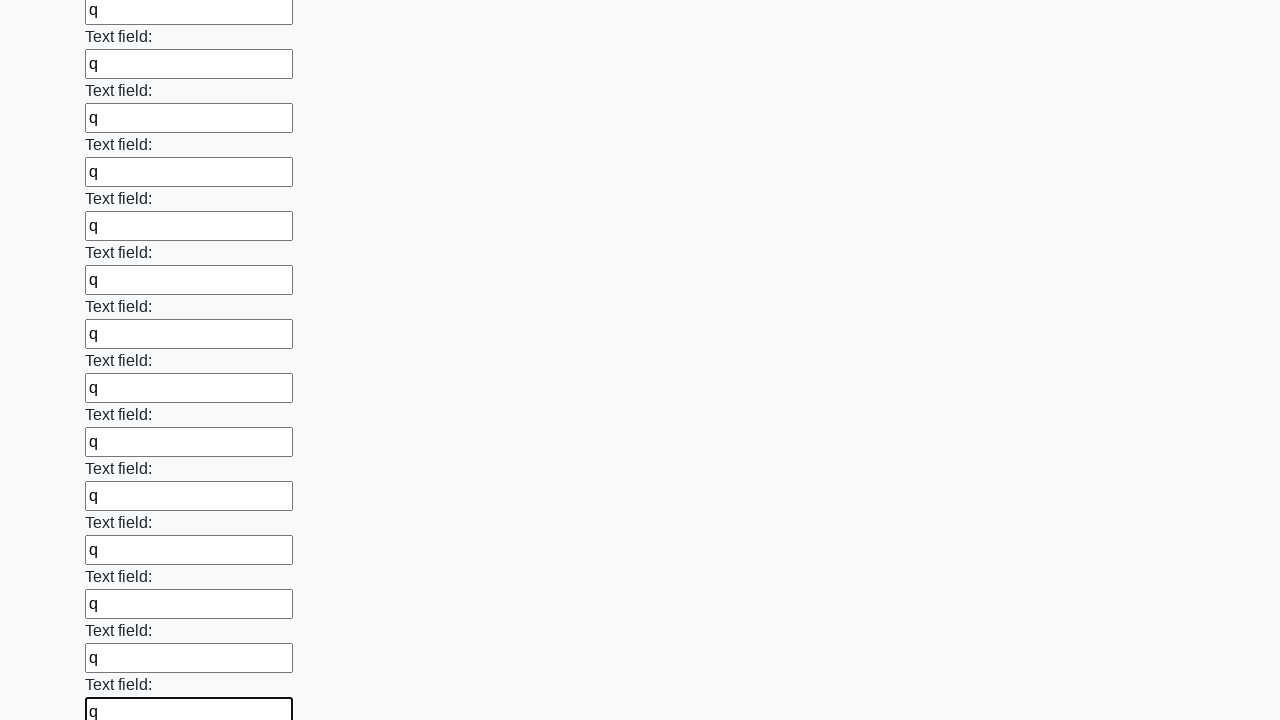

Filled an input field with 'q' on input >> nth=67
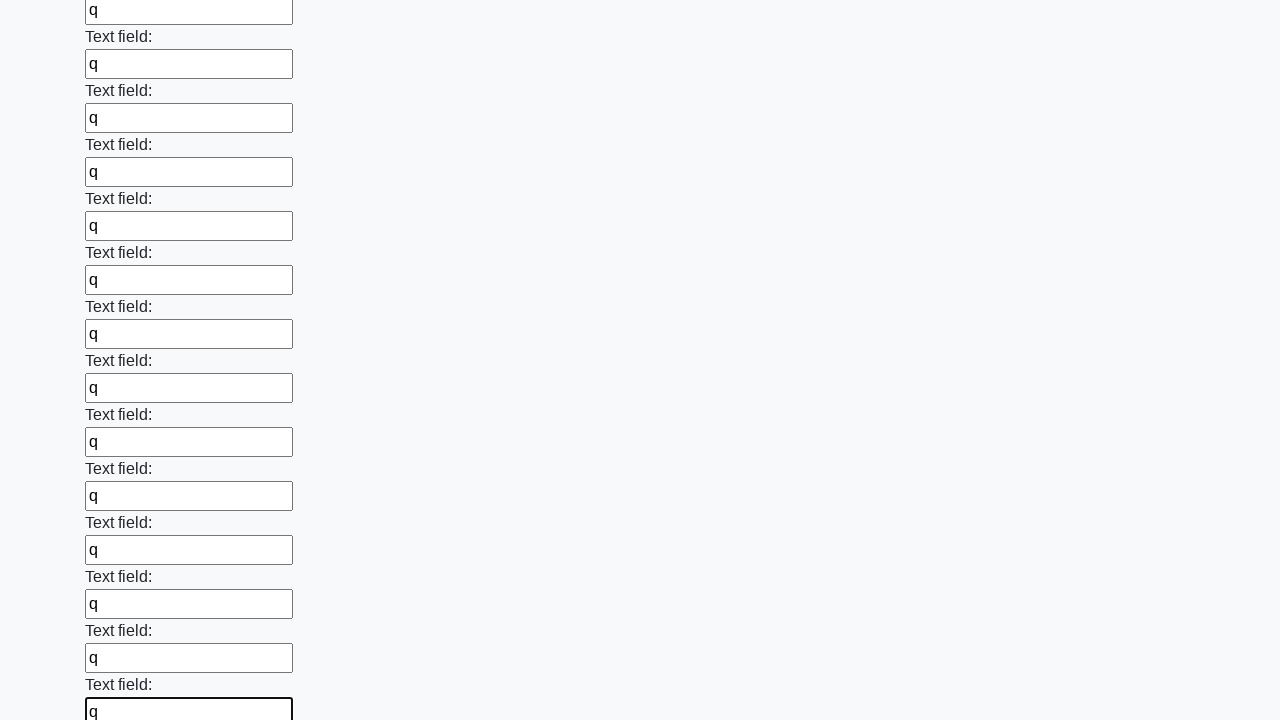

Filled an input field with 'q' on input >> nth=68
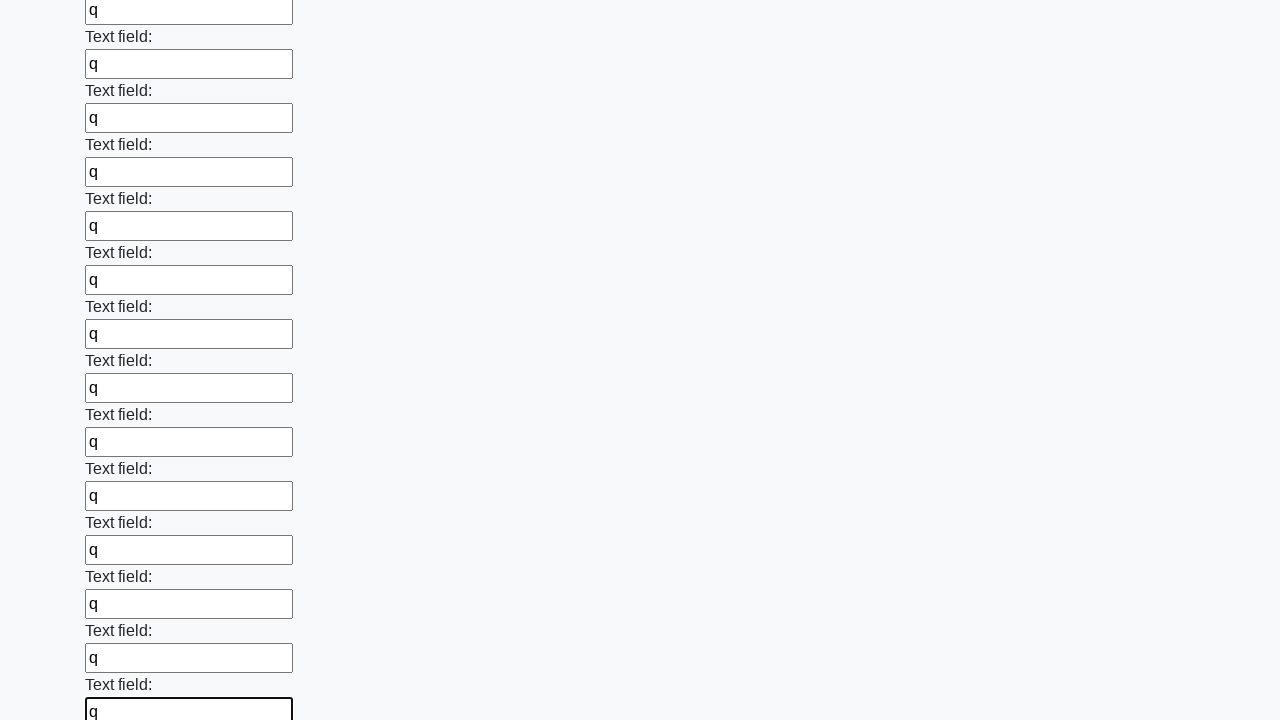

Filled an input field with 'q' on input >> nth=69
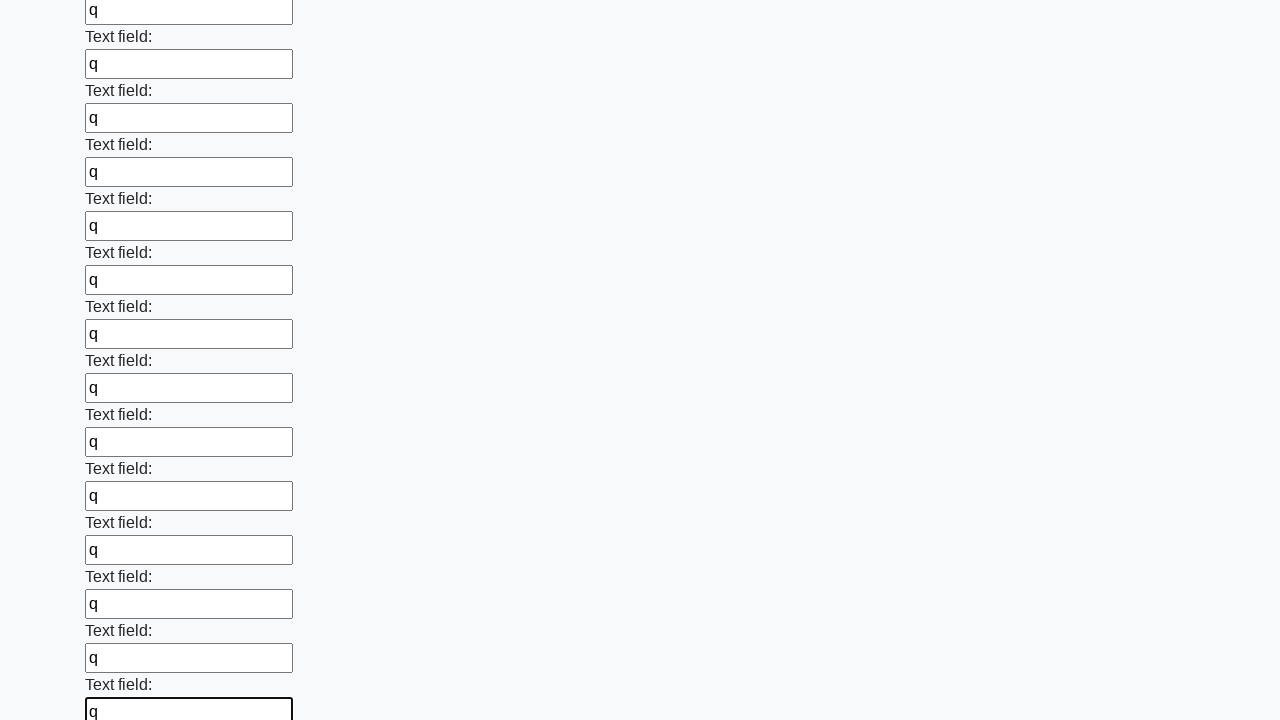

Filled an input field with 'q' on input >> nth=70
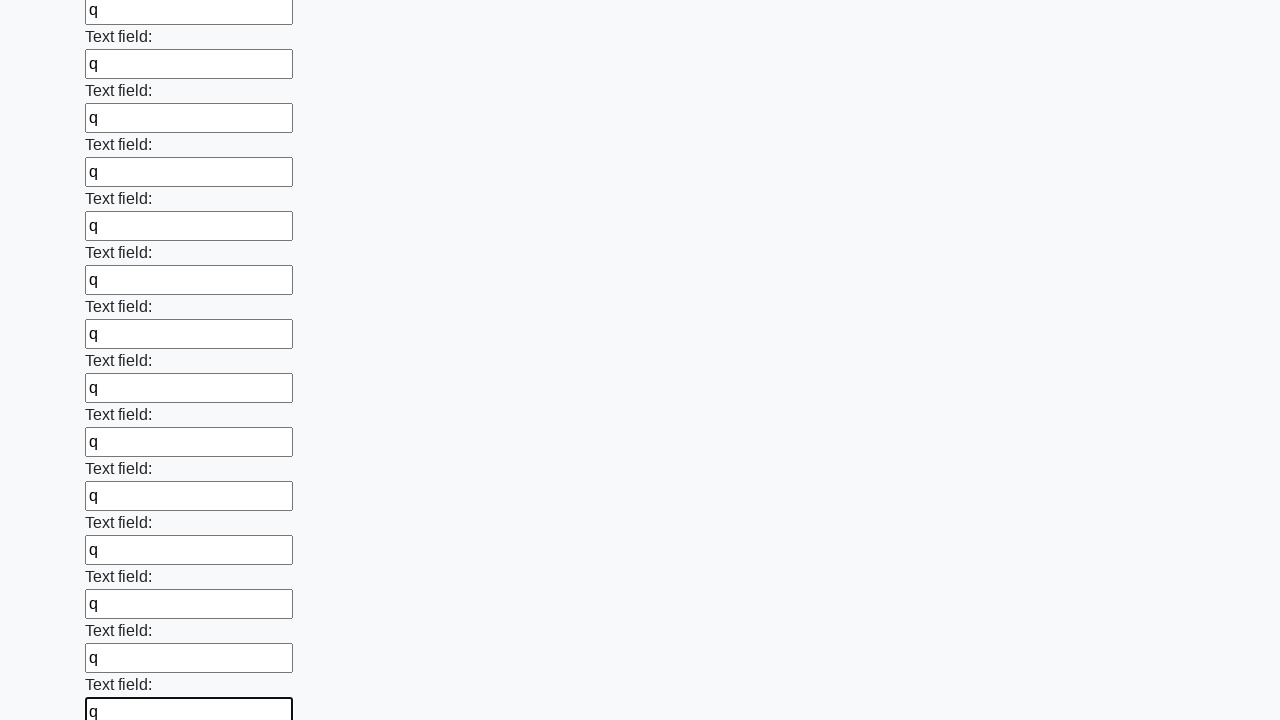

Filled an input field with 'q' on input >> nth=71
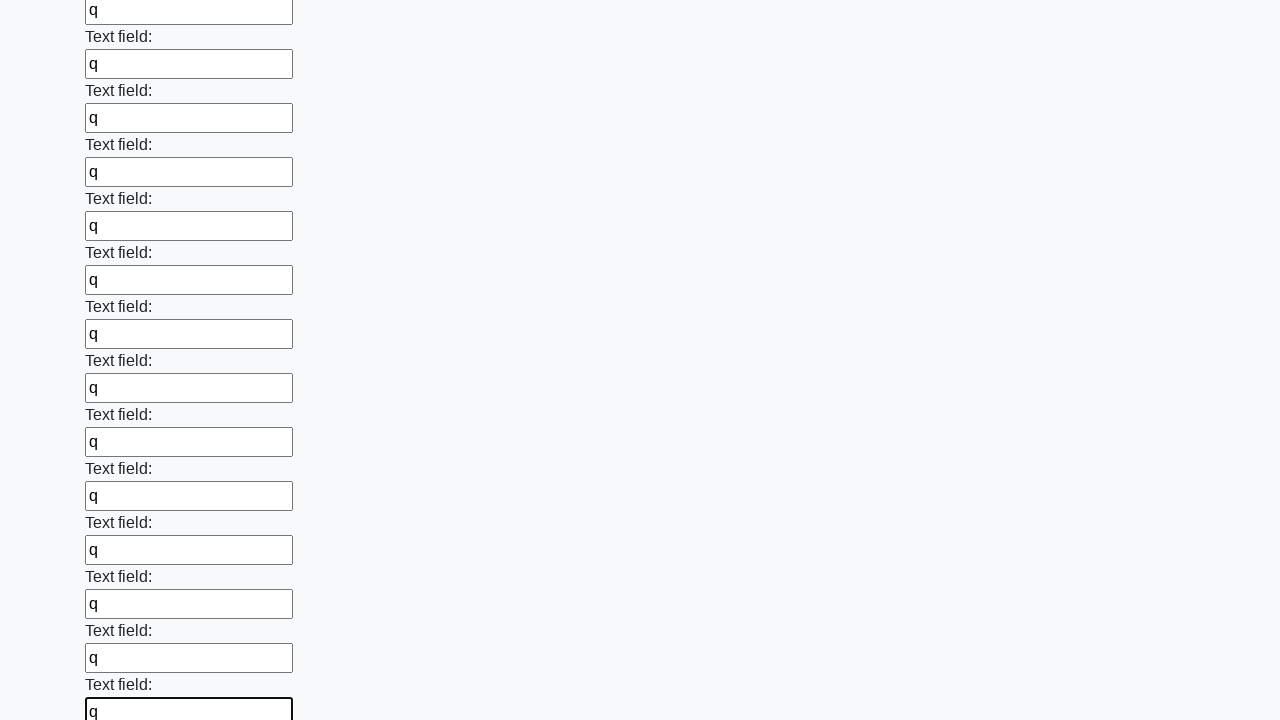

Filled an input field with 'q' on input >> nth=72
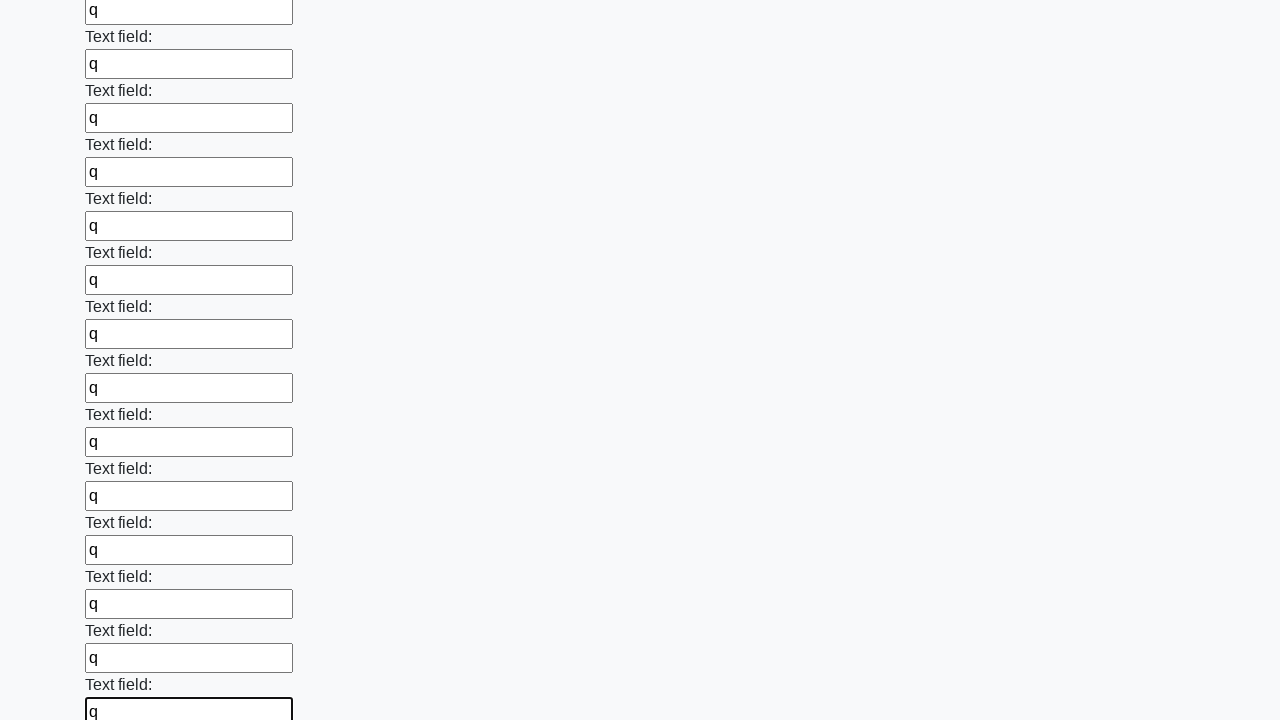

Filled an input field with 'q' on input >> nth=73
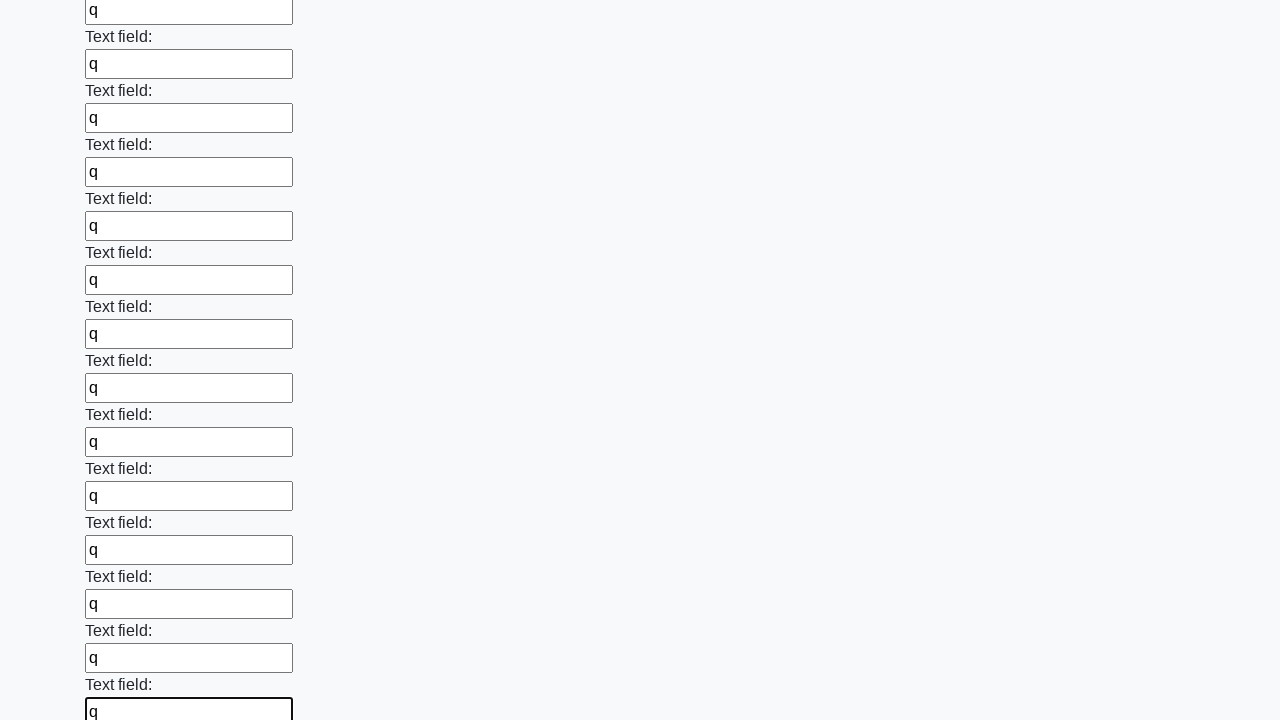

Filled an input field with 'q' on input >> nth=74
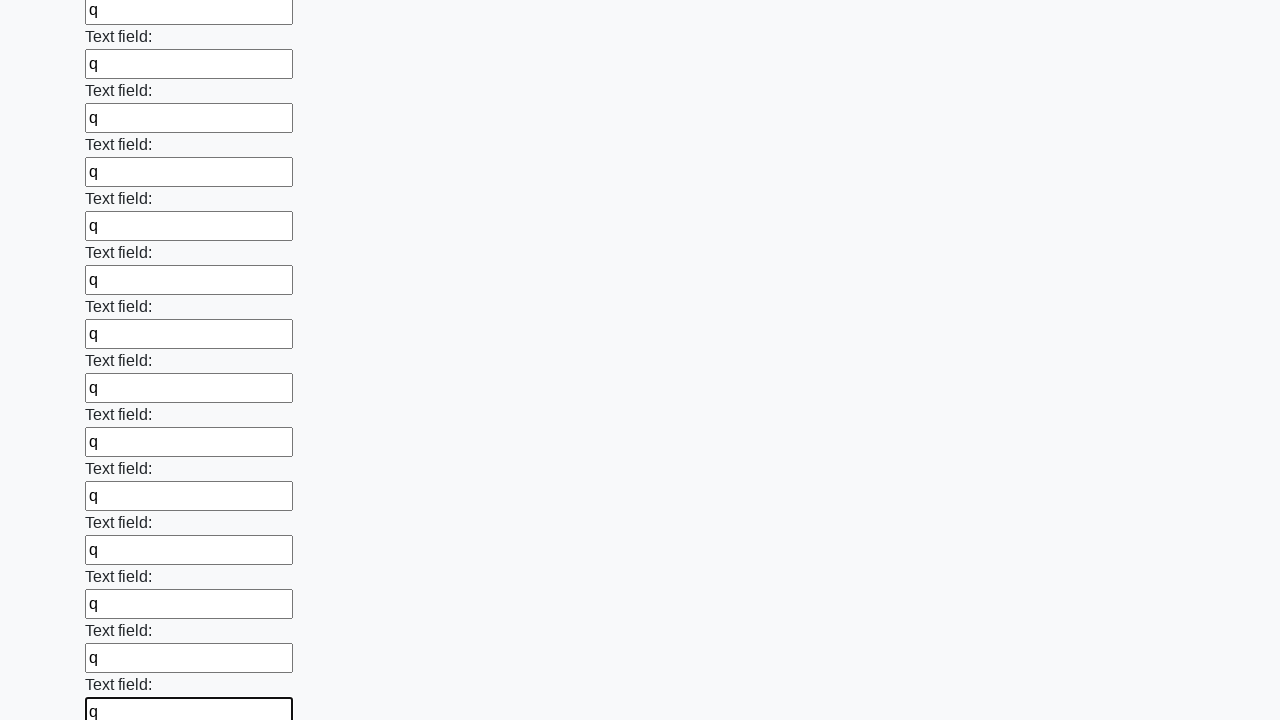

Filled an input field with 'q' on input >> nth=75
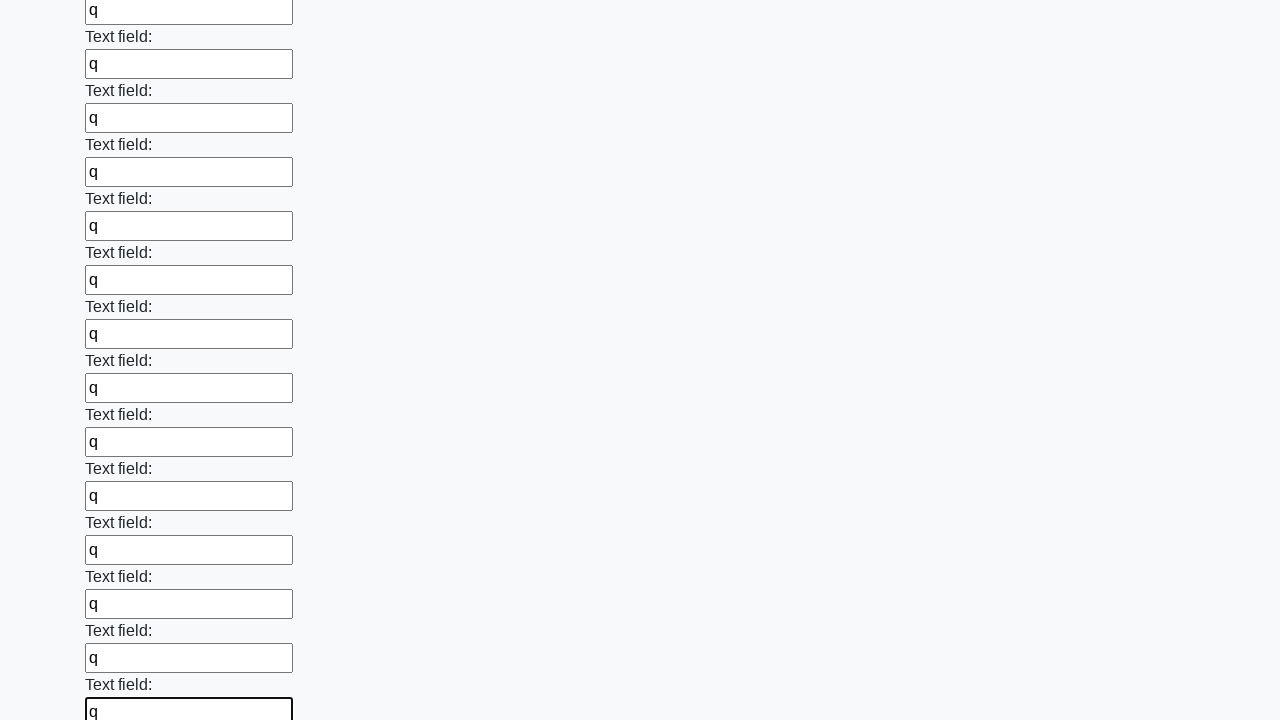

Filled an input field with 'q' on input >> nth=76
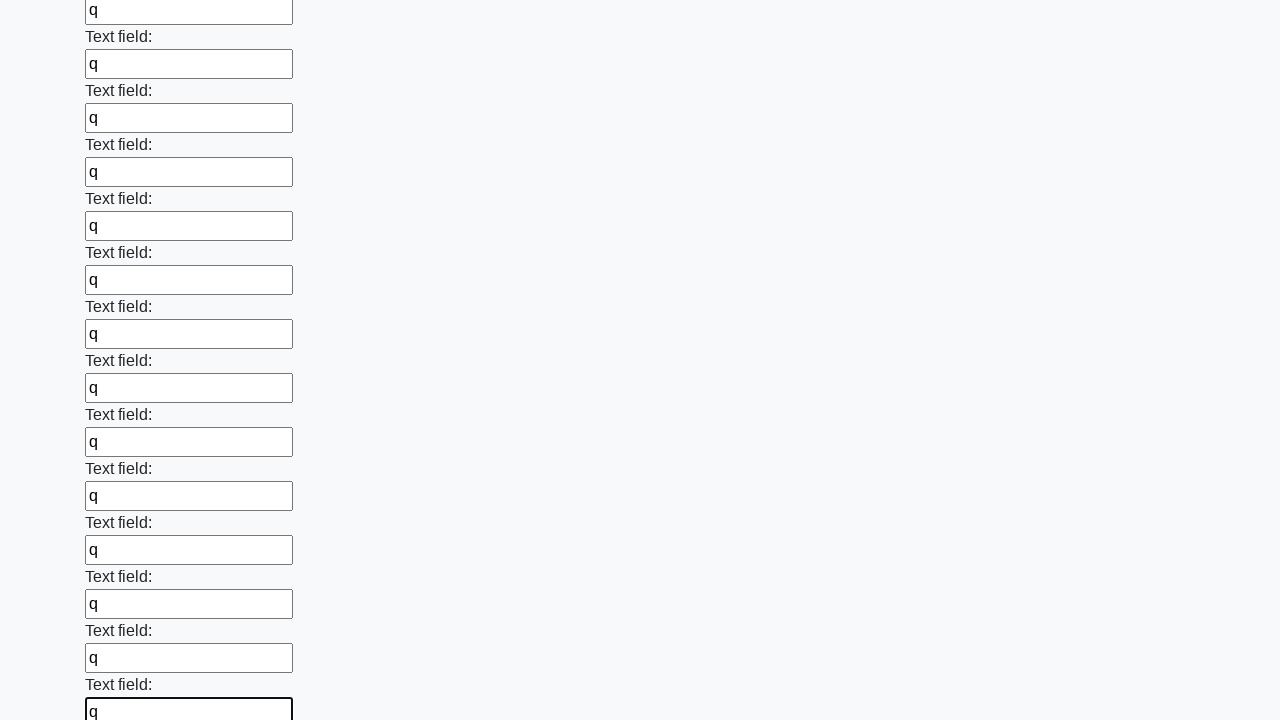

Filled an input field with 'q' on input >> nth=77
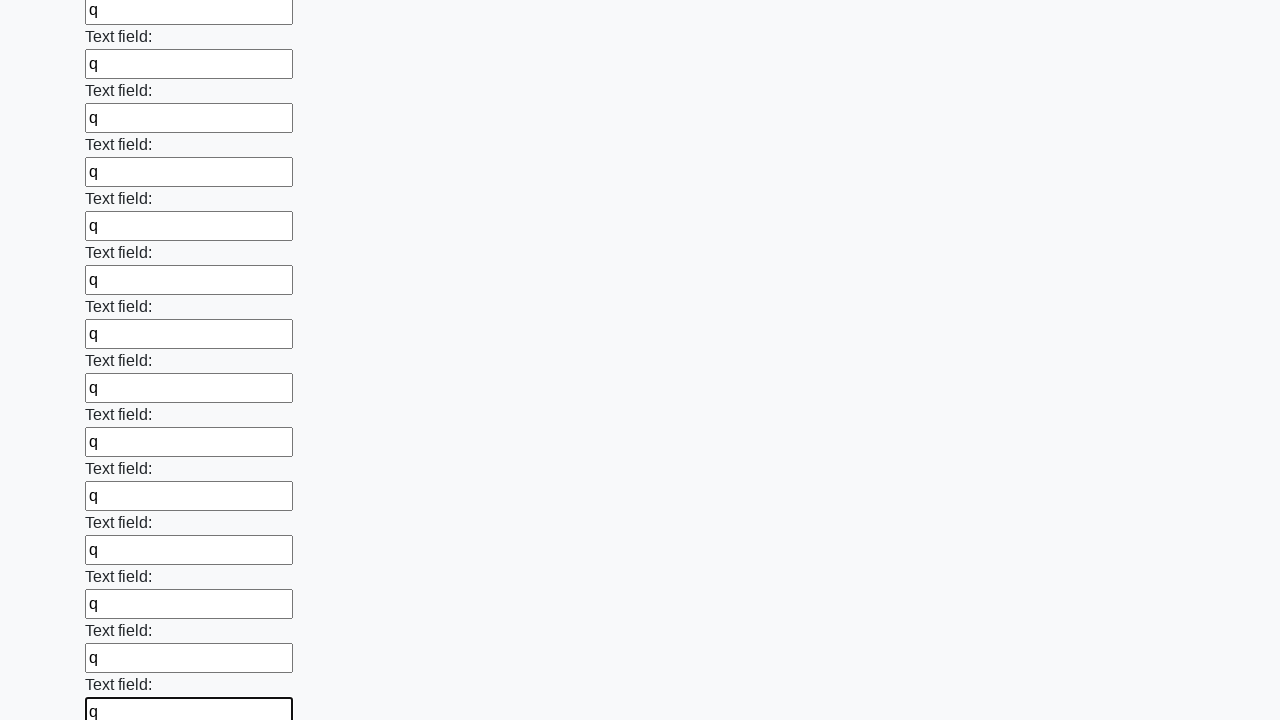

Filled an input field with 'q' on input >> nth=78
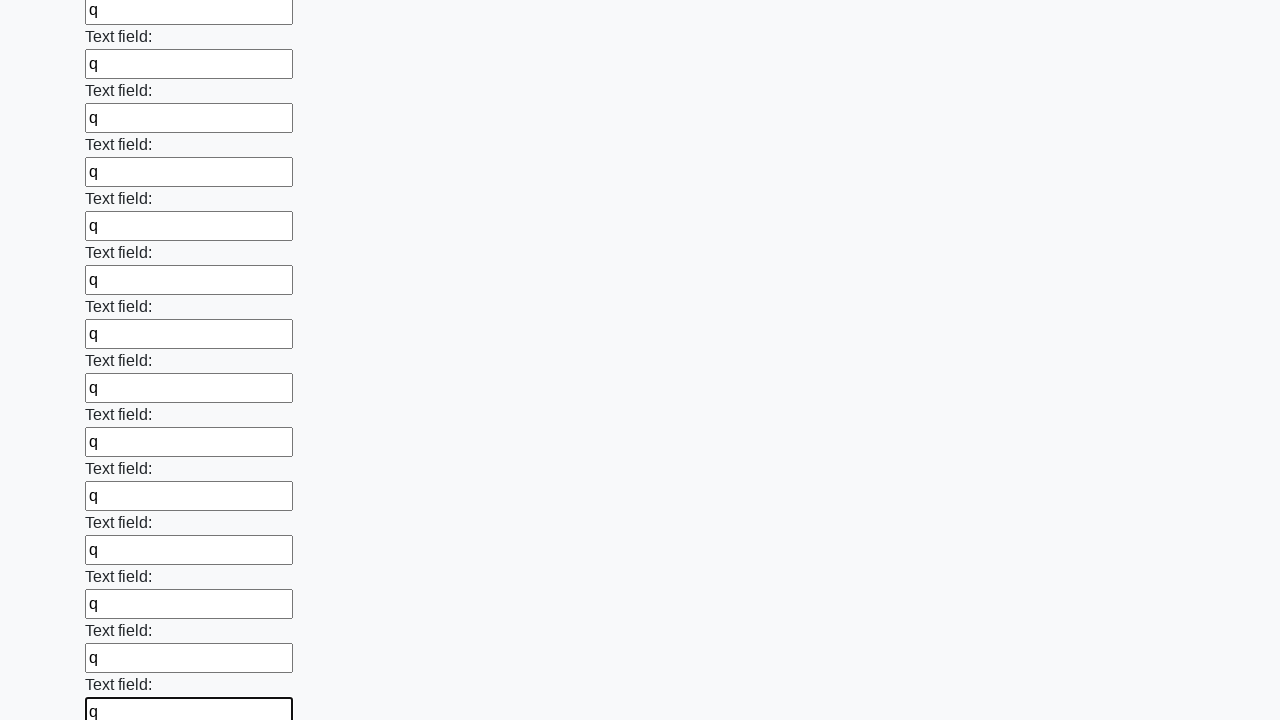

Filled an input field with 'q' on input >> nth=79
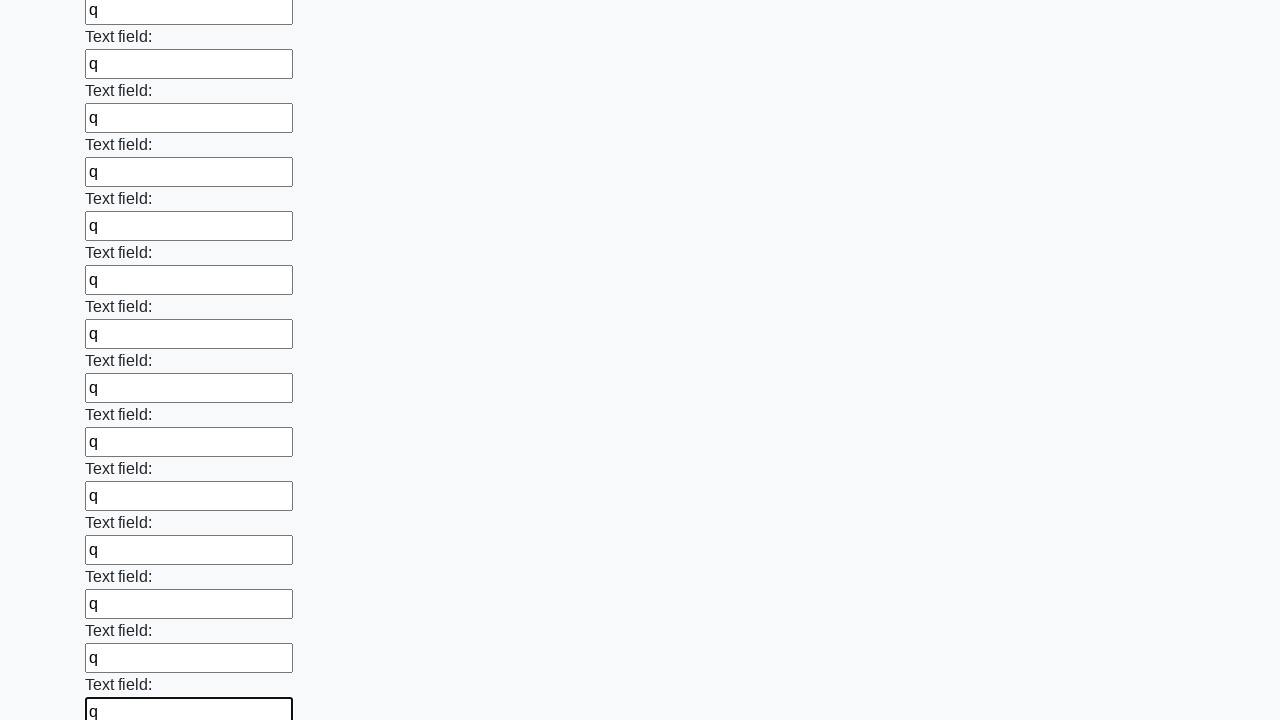

Filled an input field with 'q' on input >> nth=80
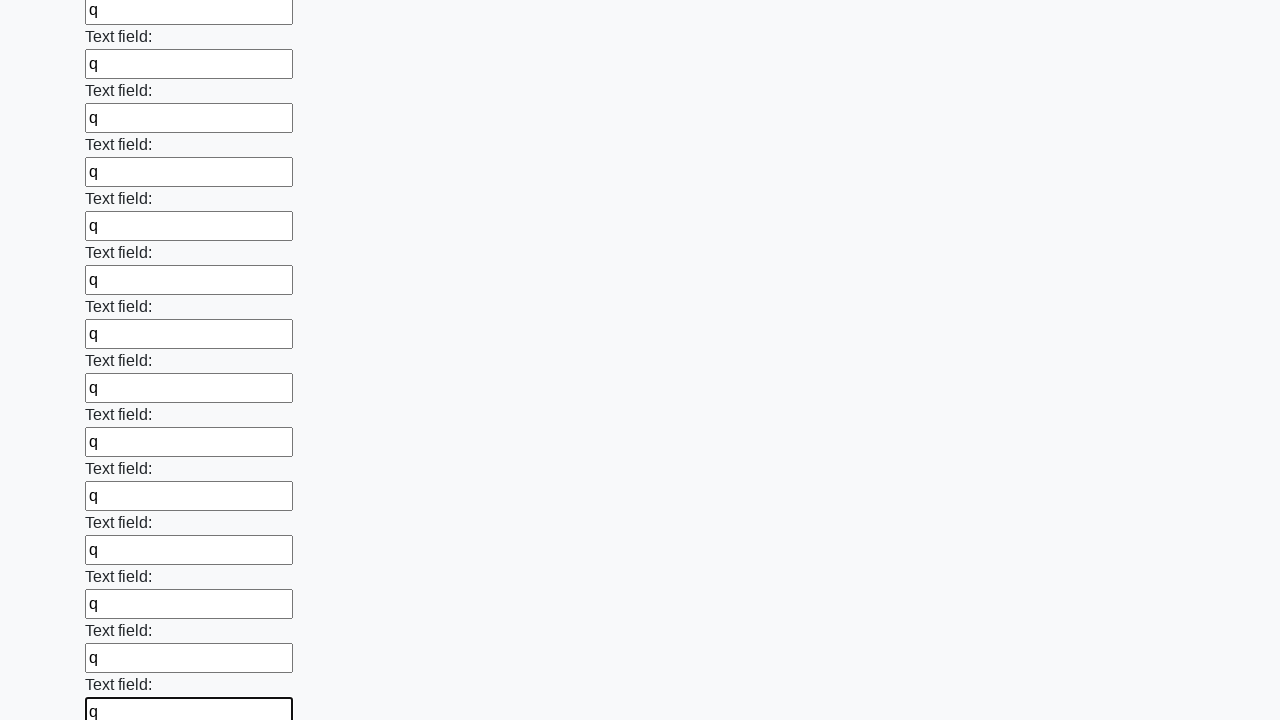

Filled an input field with 'q' on input >> nth=81
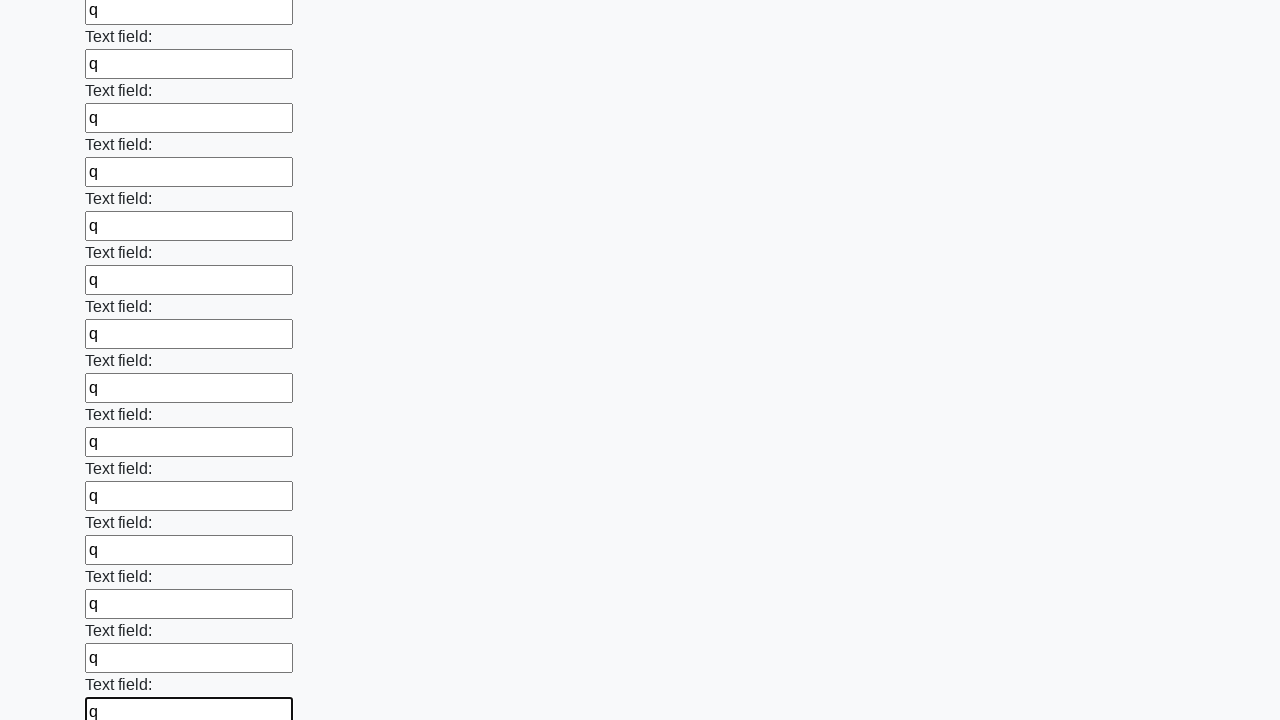

Filled an input field with 'q' on input >> nth=82
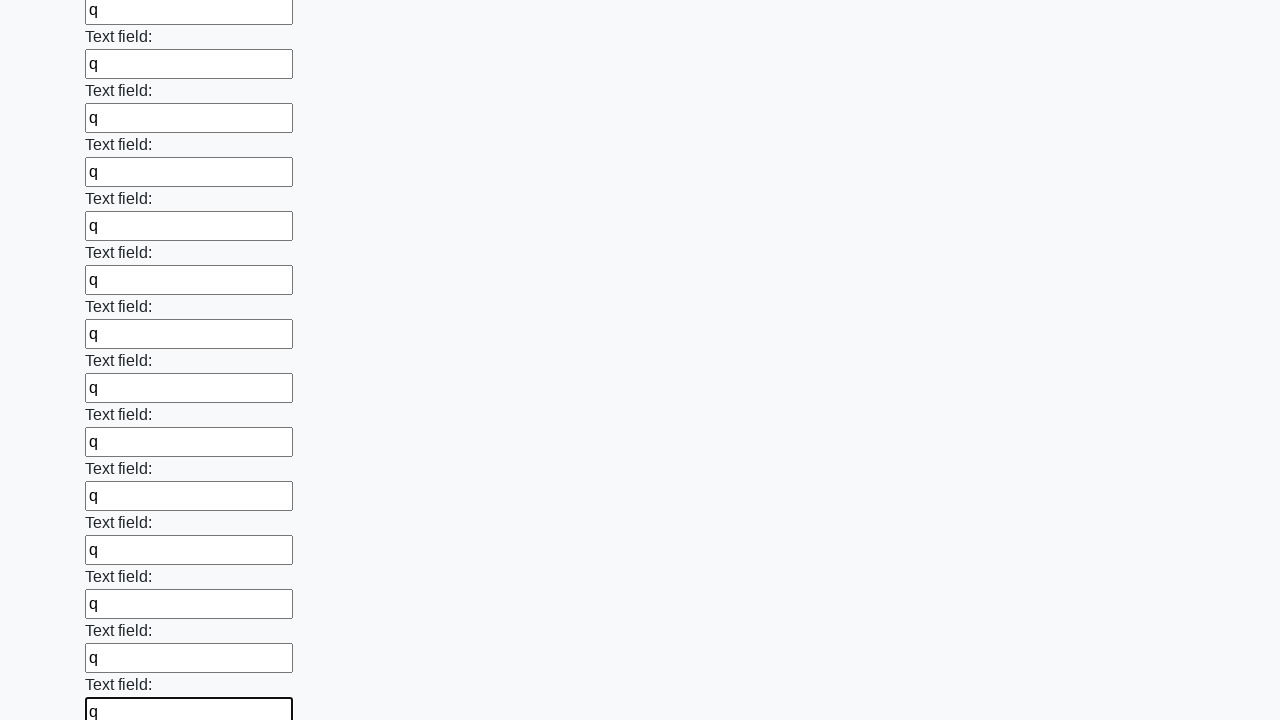

Filled an input field with 'q' on input >> nth=83
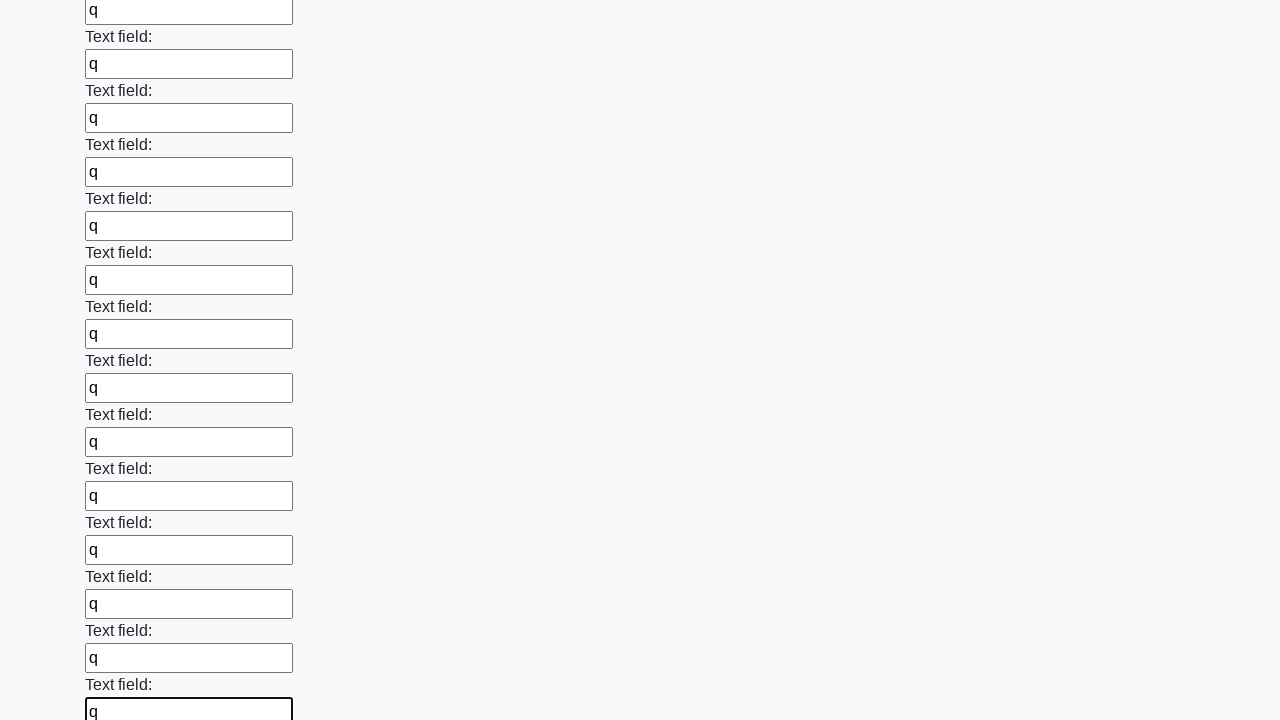

Filled an input field with 'q' on input >> nth=84
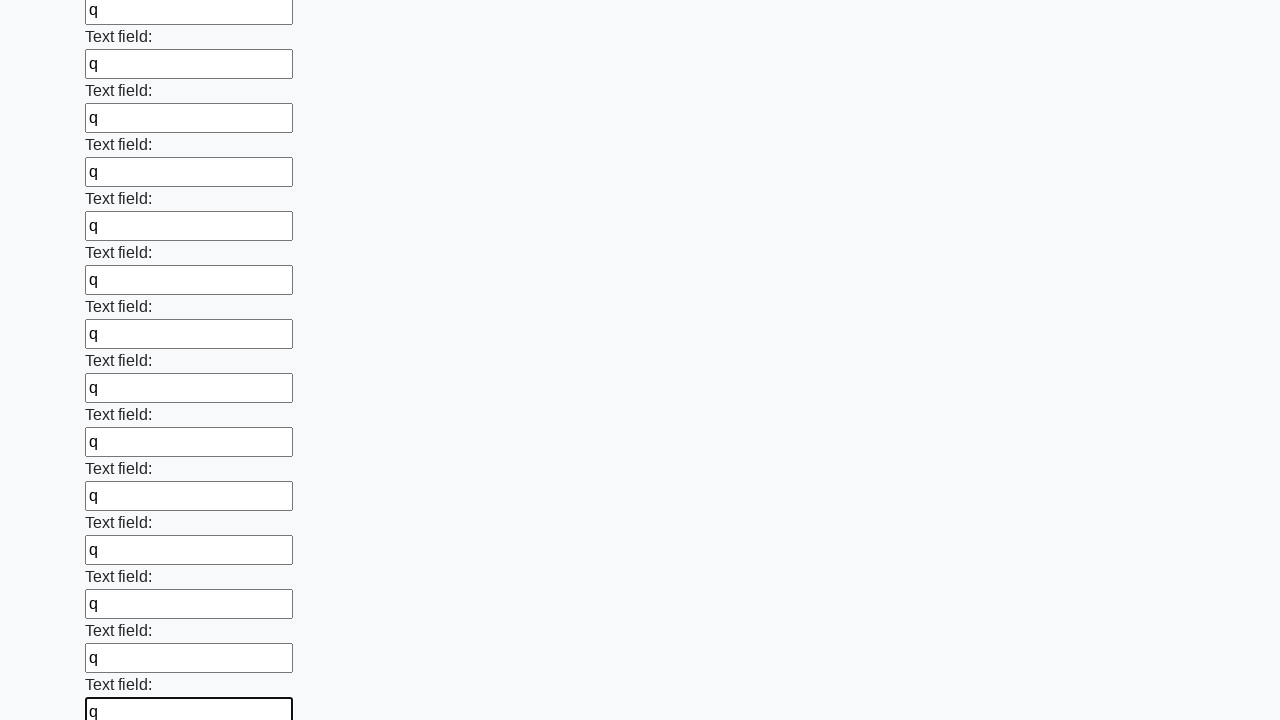

Filled an input field with 'q' on input >> nth=85
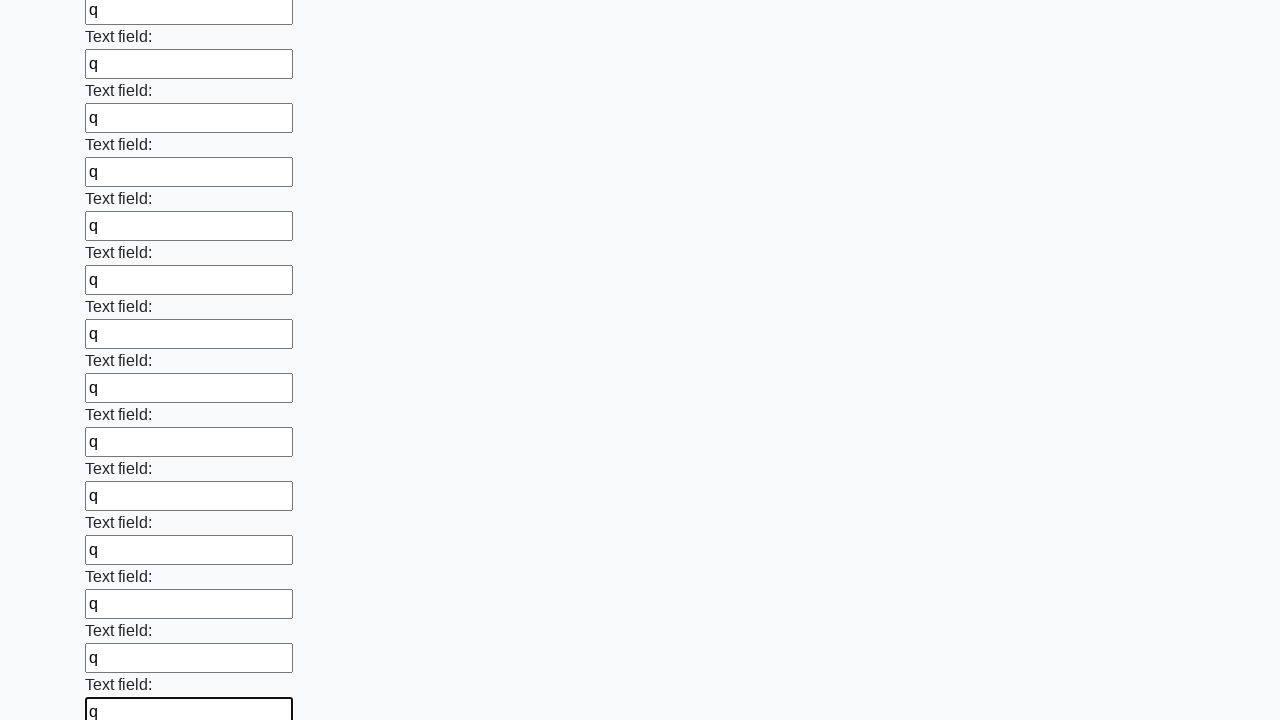

Filled an input field with 'q' on input >> nth=86
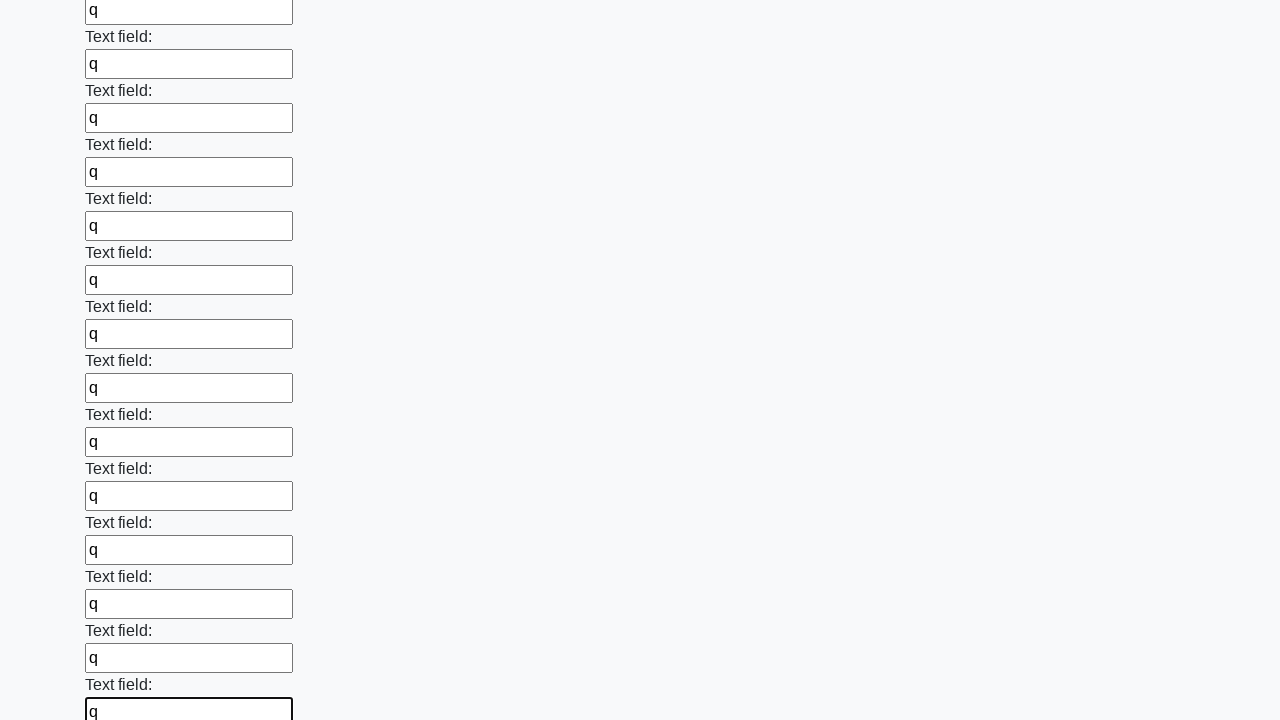

Filled an input field with 'q' on input >> nth=87
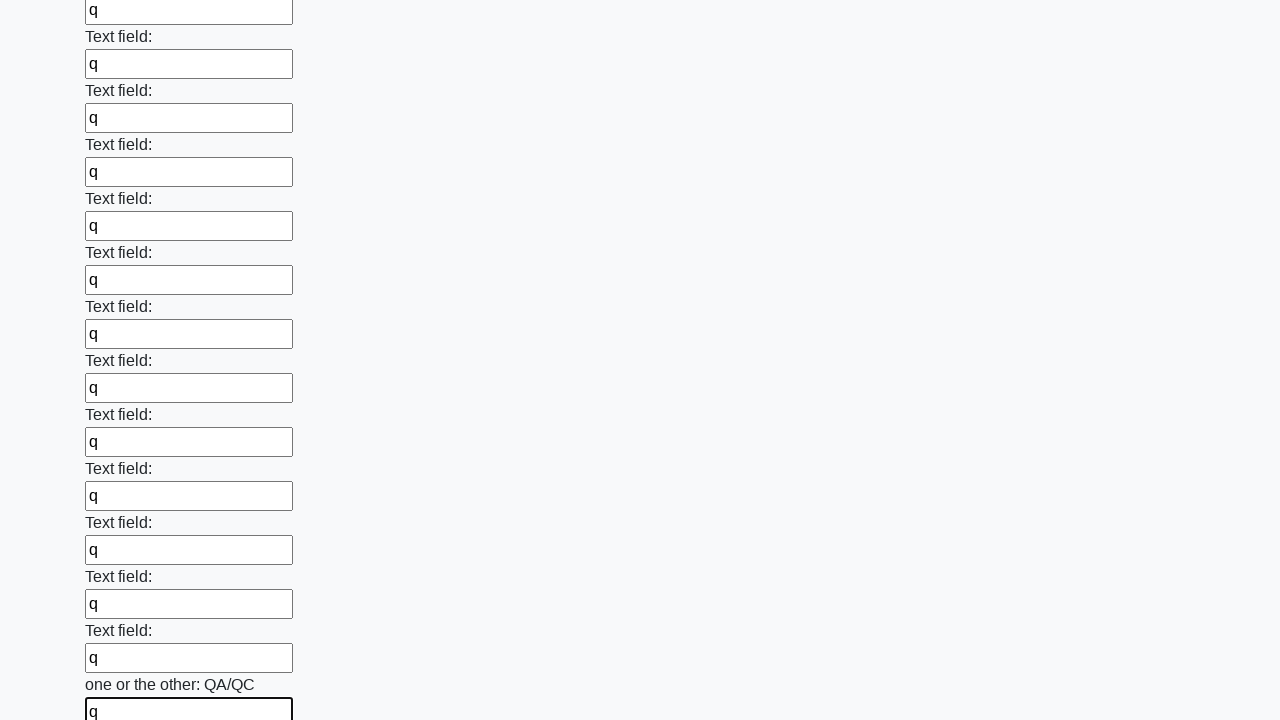

Filled an input field with 'q' on input >> nth=88
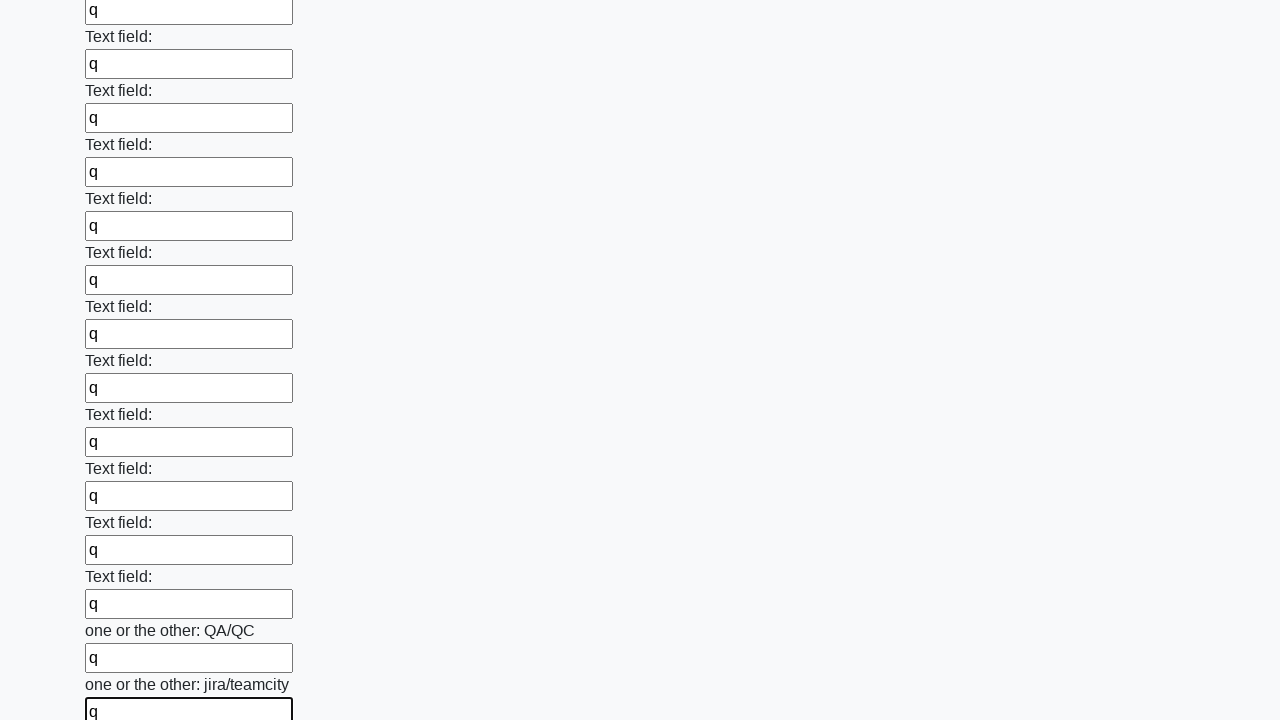

Filled an input field with 'q' on input >> nth=89
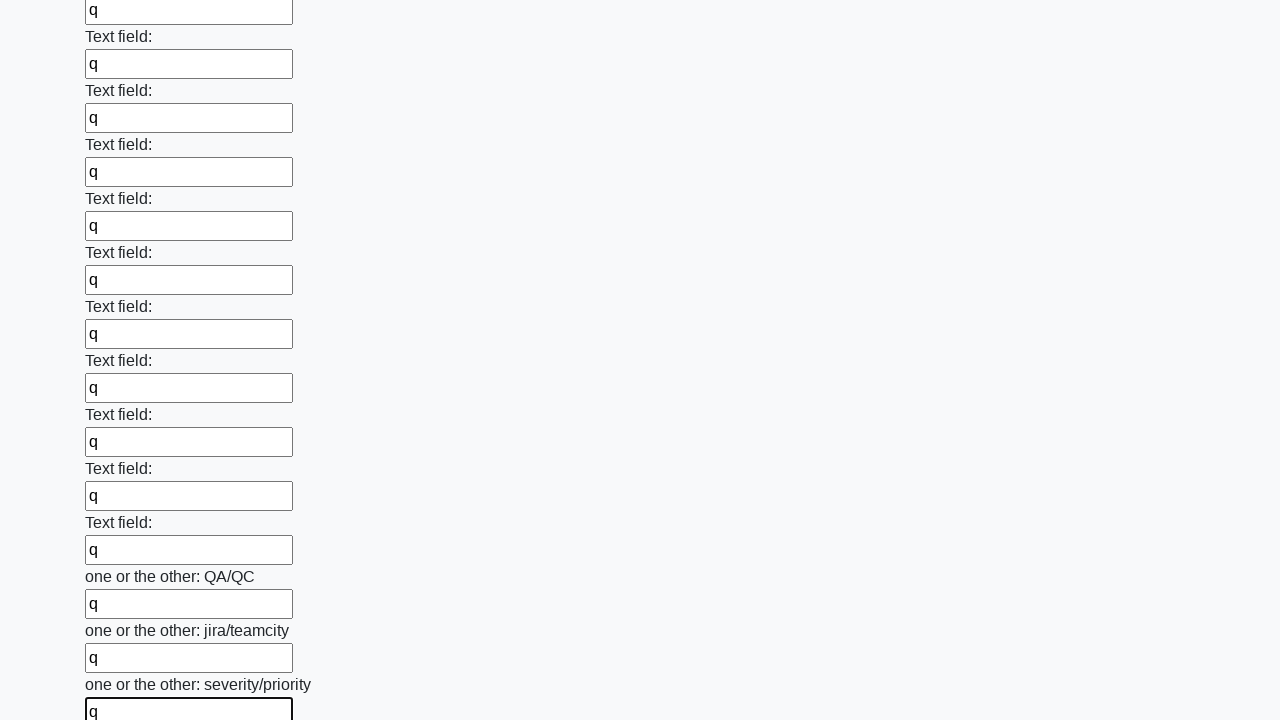

Filled an input field with 'q' on input >> nth=90
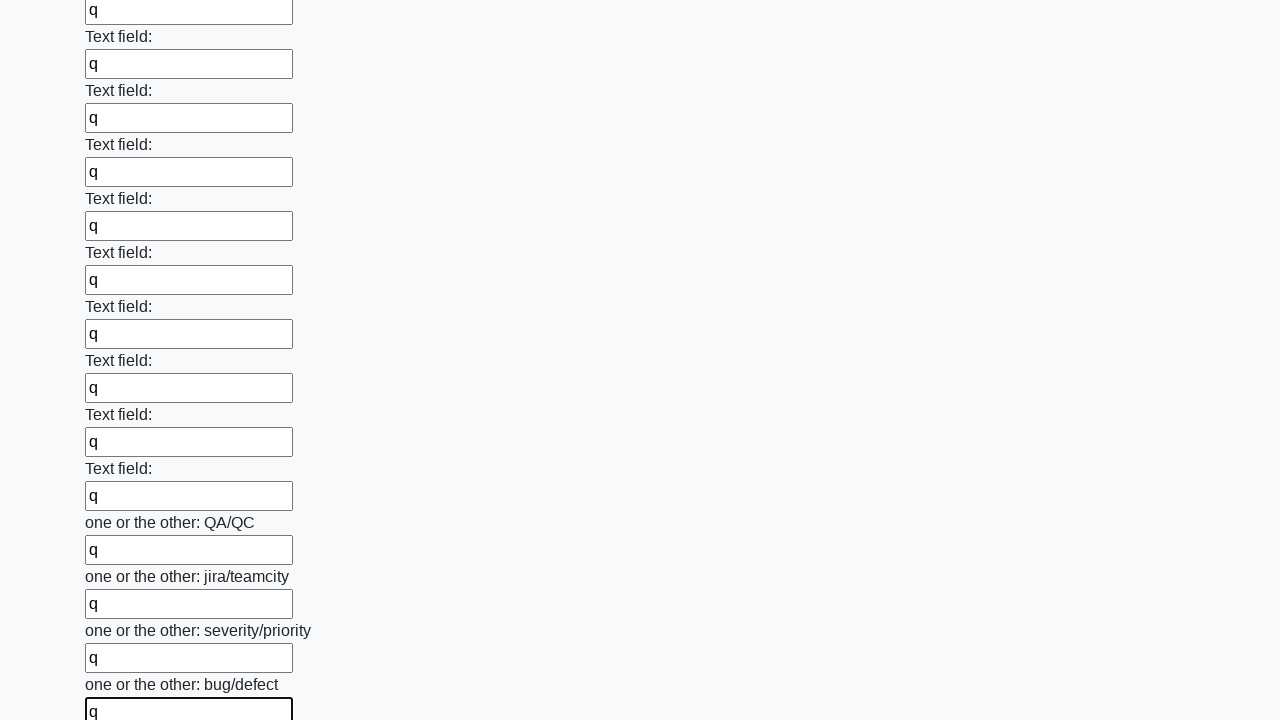

Filled an input field with 'q' on input >> nth=91
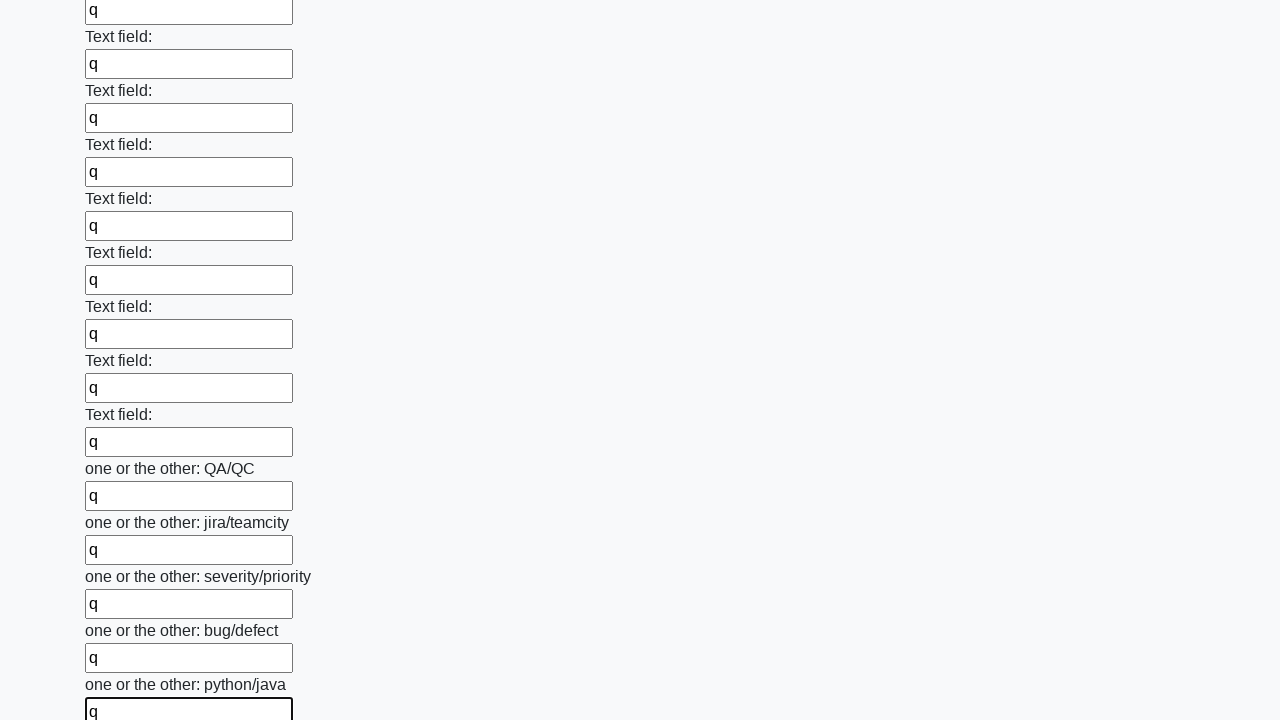

Filled an input field with 'q' on input >> nth=92
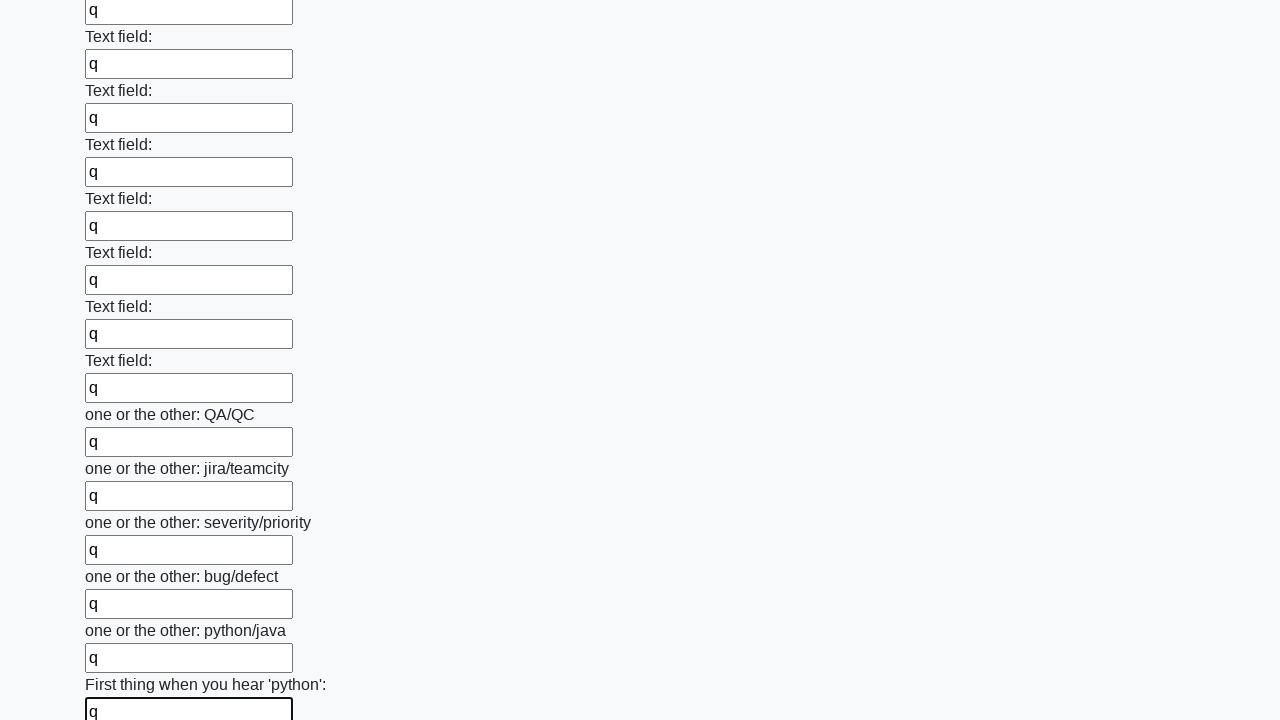

Filled an input field with 'q' on input >> nth=93
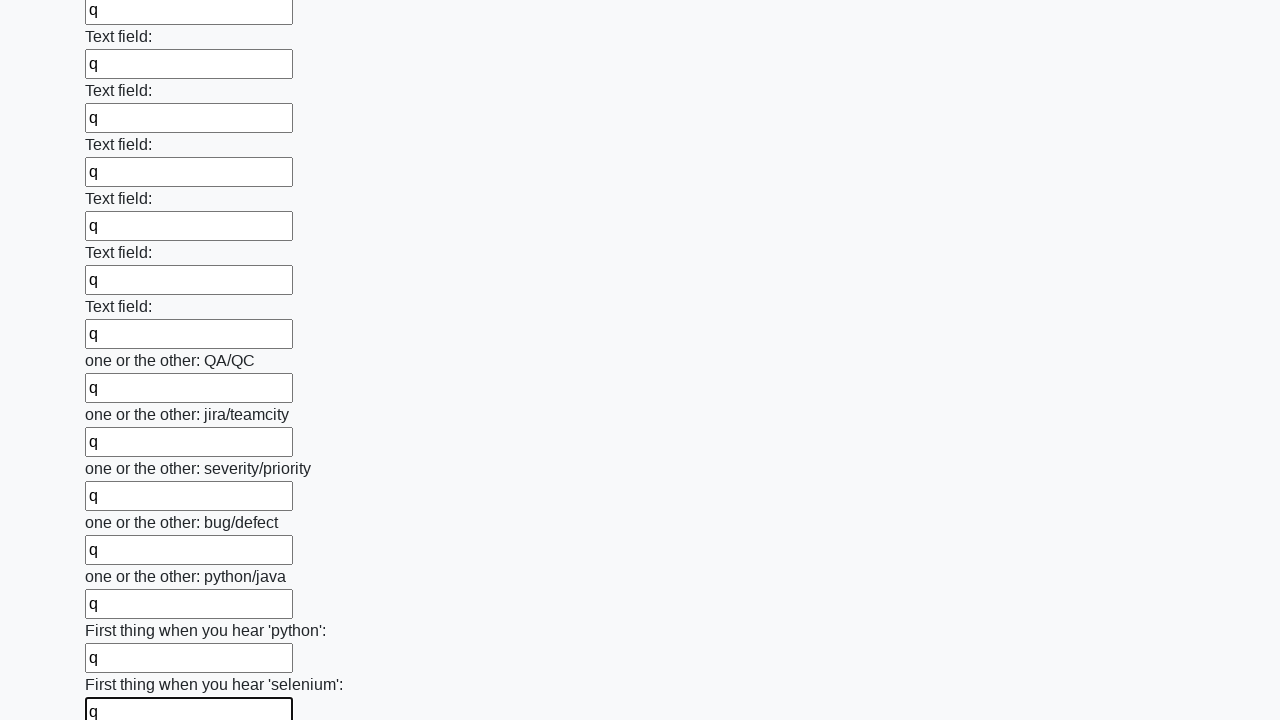

Filled an input field with 'q' on input >> nth=94
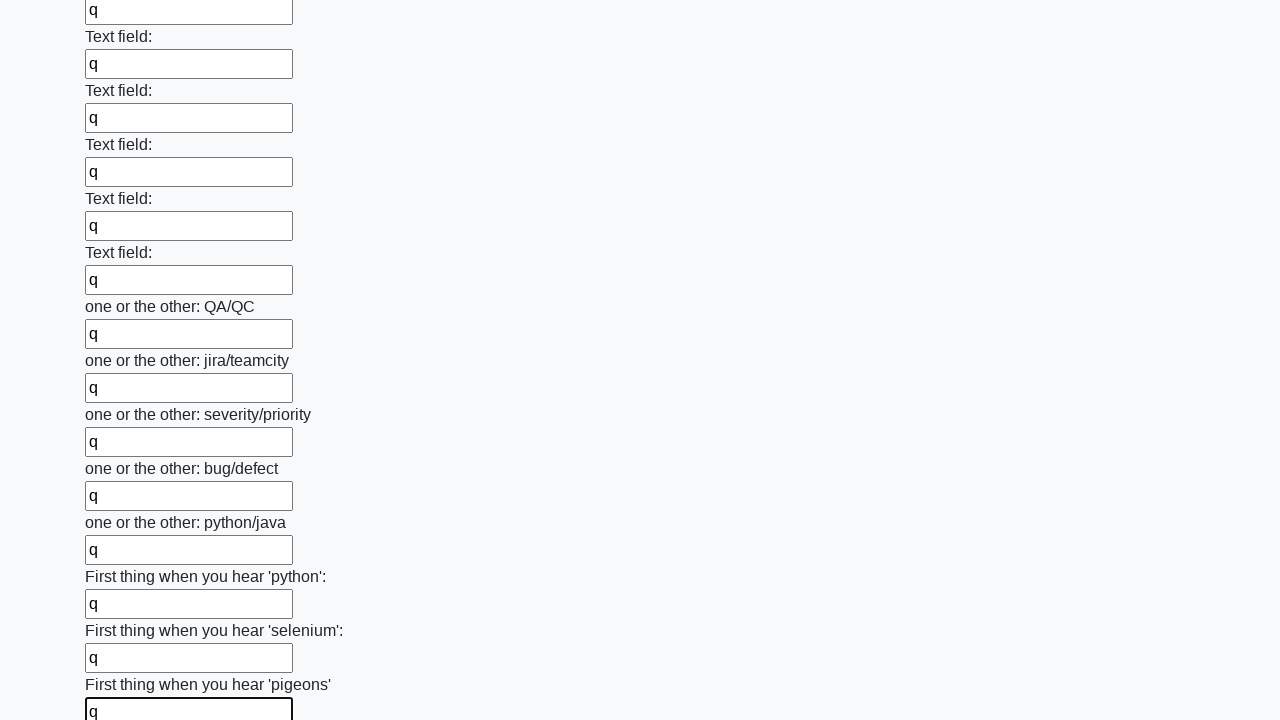

Filled an input field with 'q' on input >> nth=95
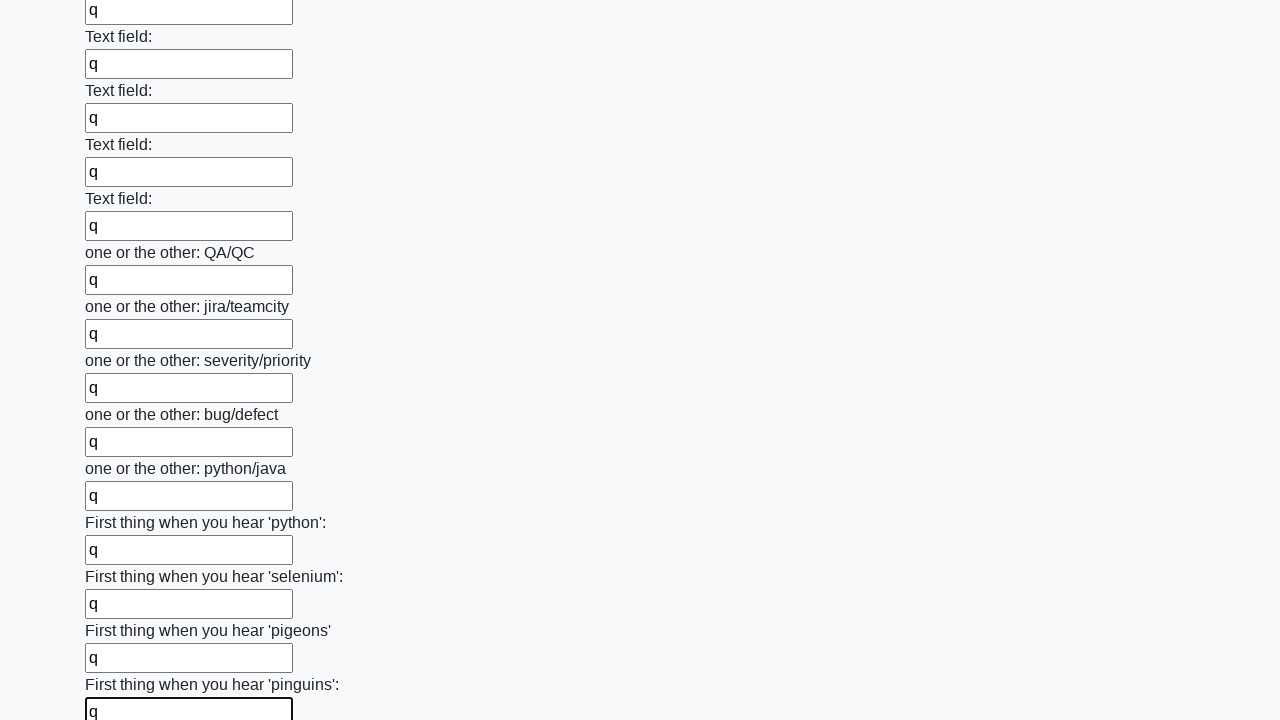

Filled an input field with 'q' on input >> nth=96
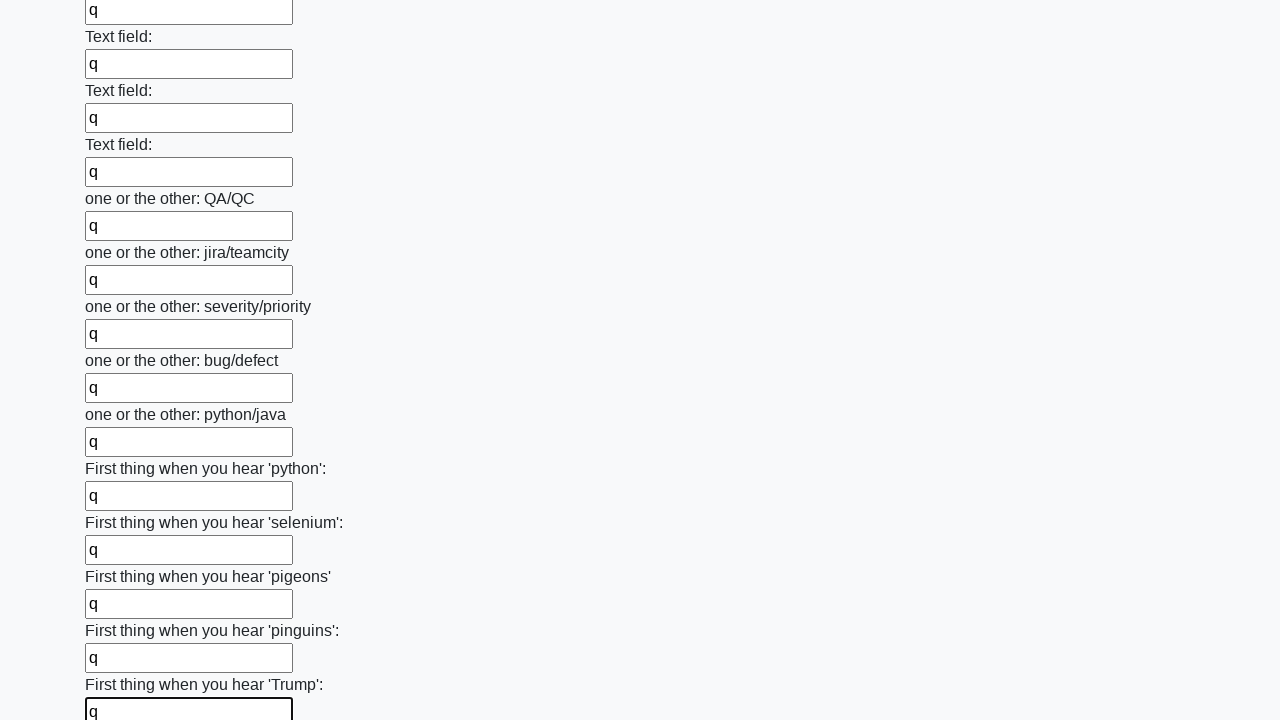

Filled an input field with 'q' on input >> nth=97
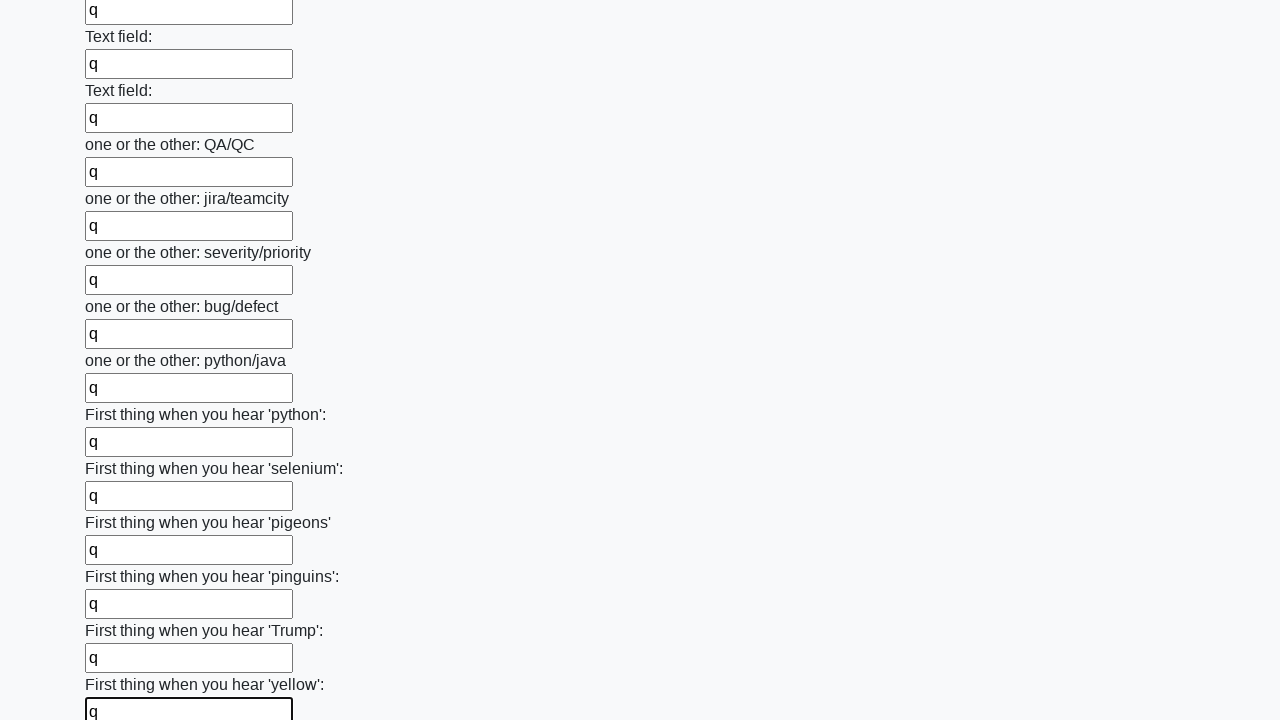

Filled an input field with 'q' on input >> nth=98
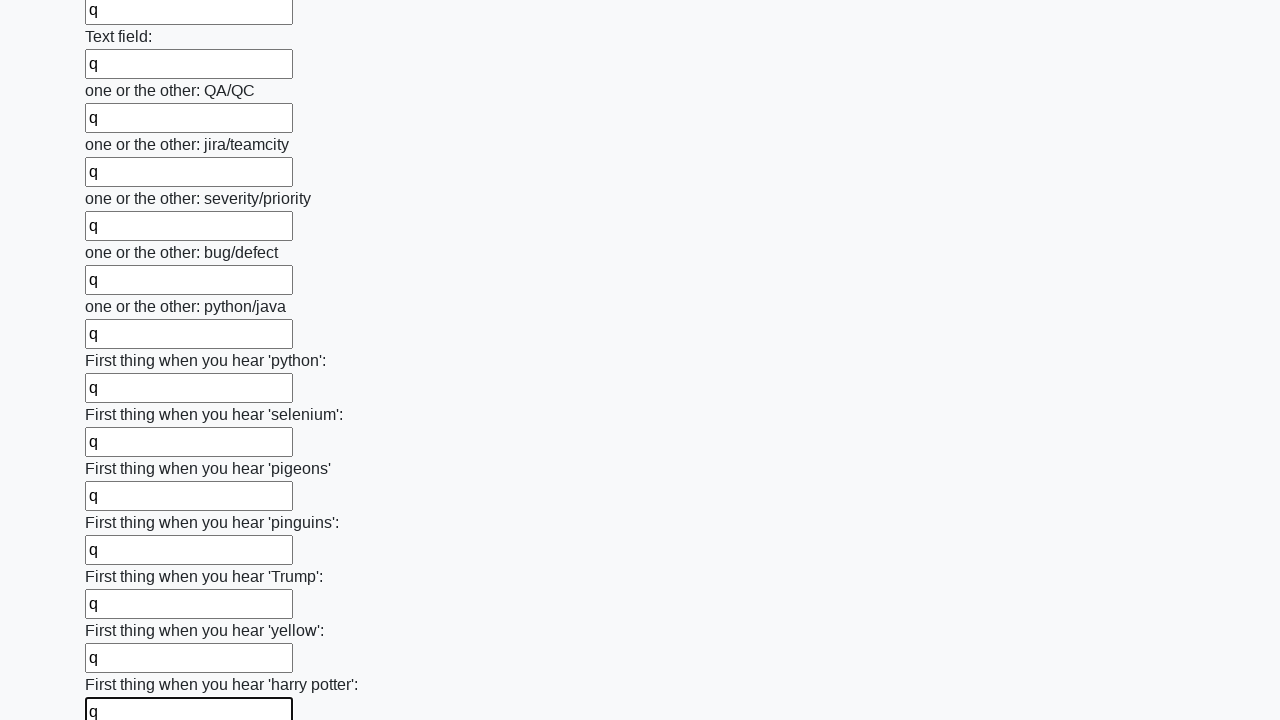

Filled an input field with 'q' on input >> nth=99
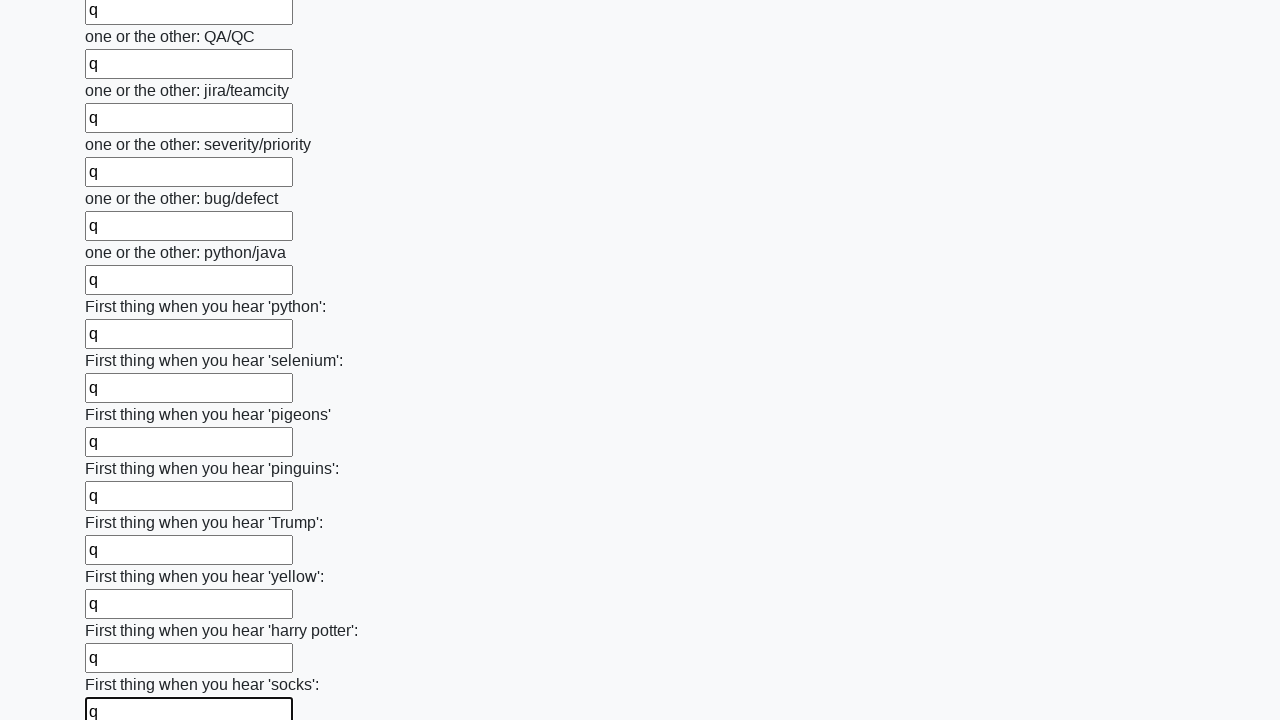

Clicked the submit button to submit the form at (123, 611) on button.btn
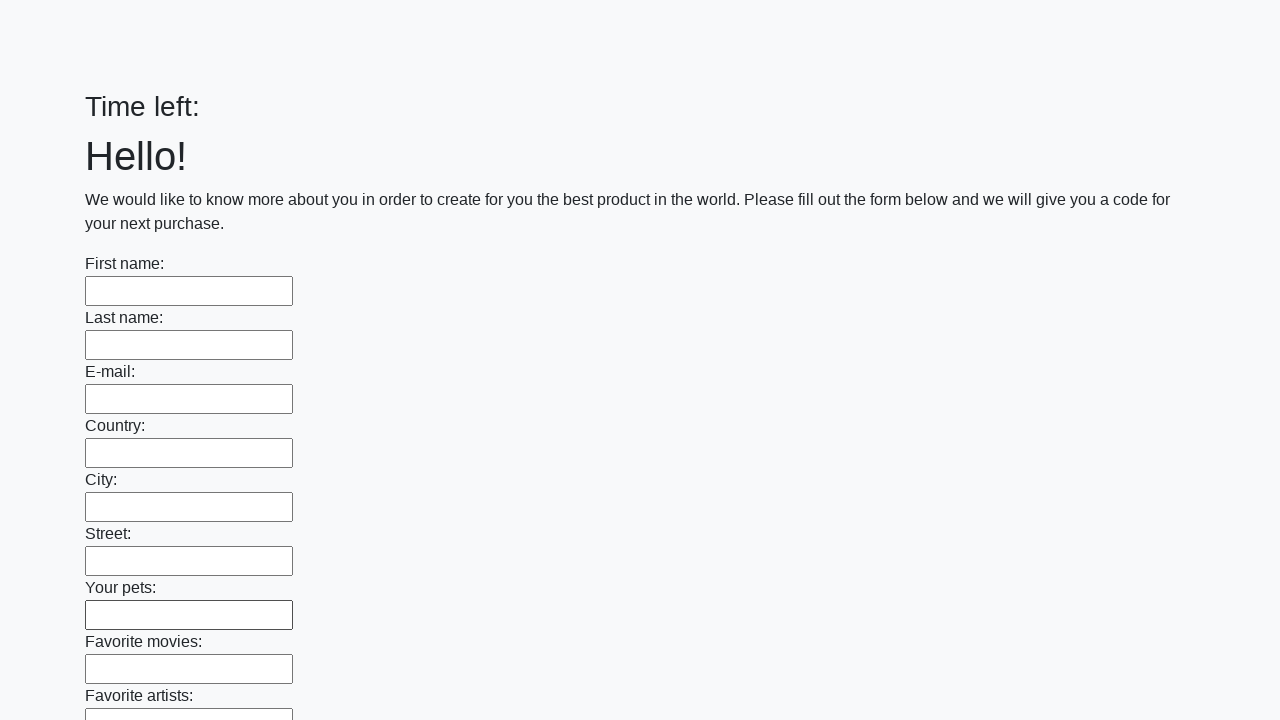

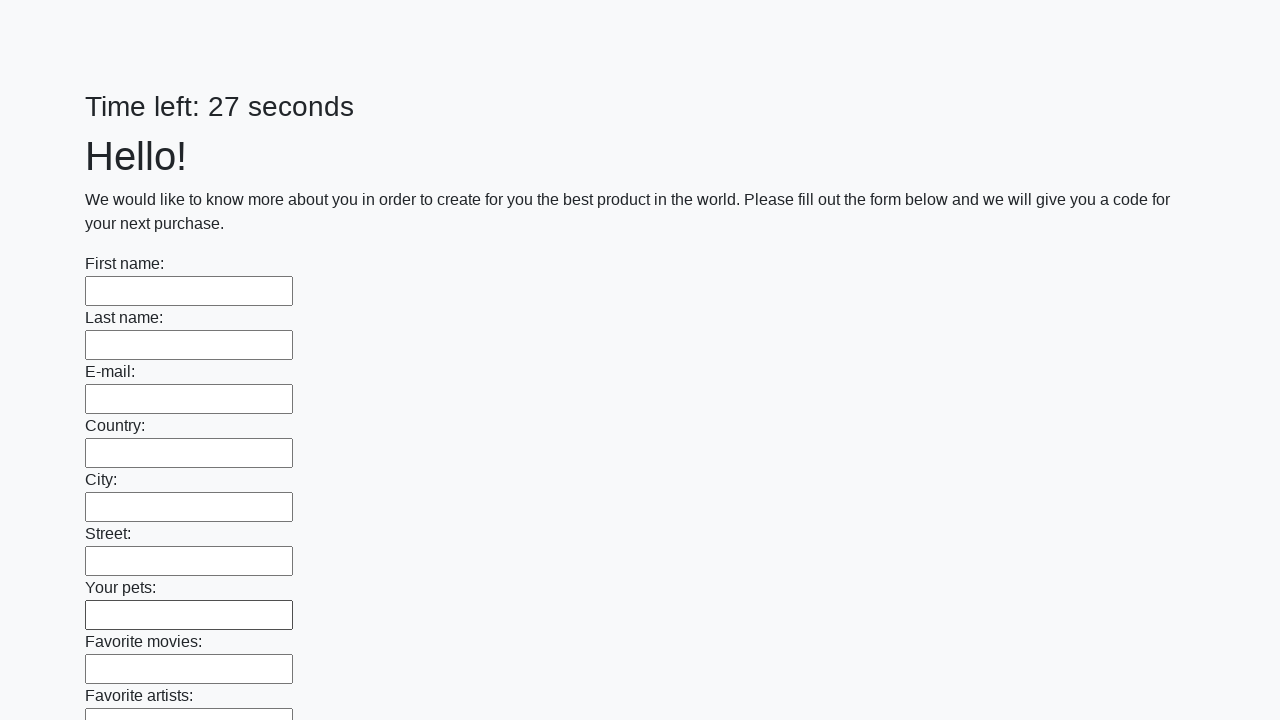